Tests filling a large form by entering the same text into all input fields and clicking the submit button.

Starting URL: http://suninjuly.github.io/huge_form.html

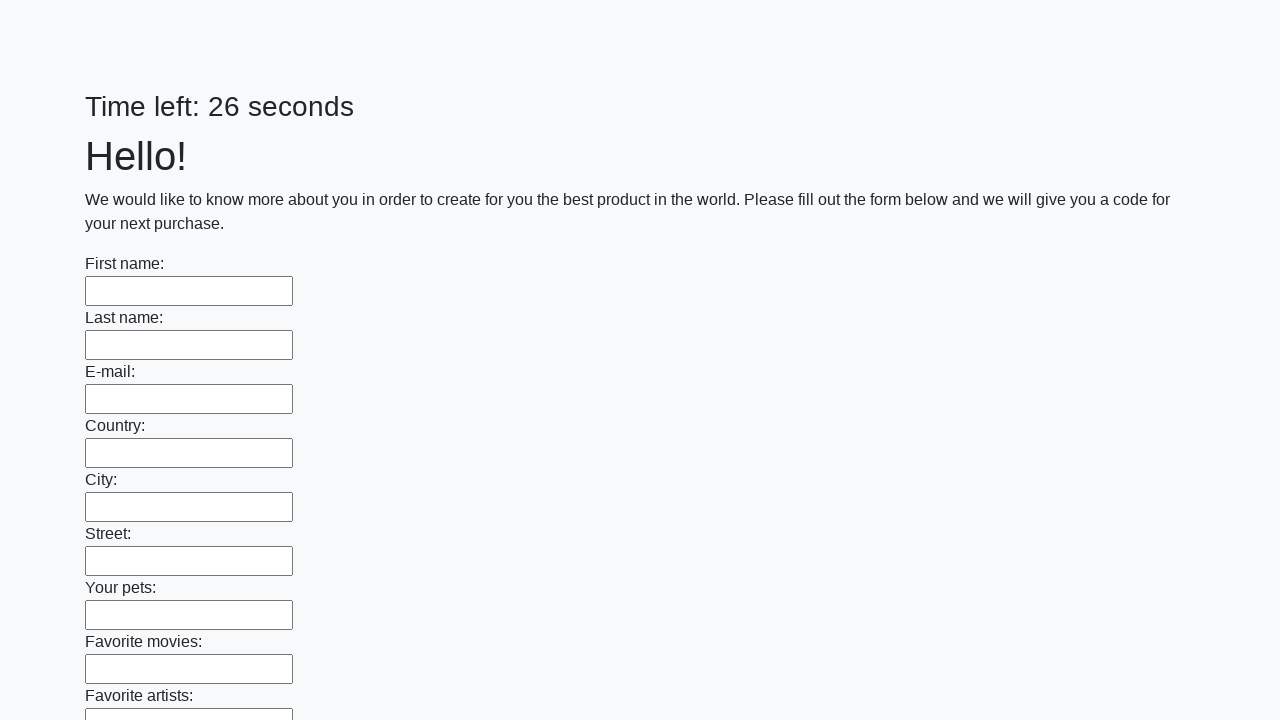

Navigated to huge form page
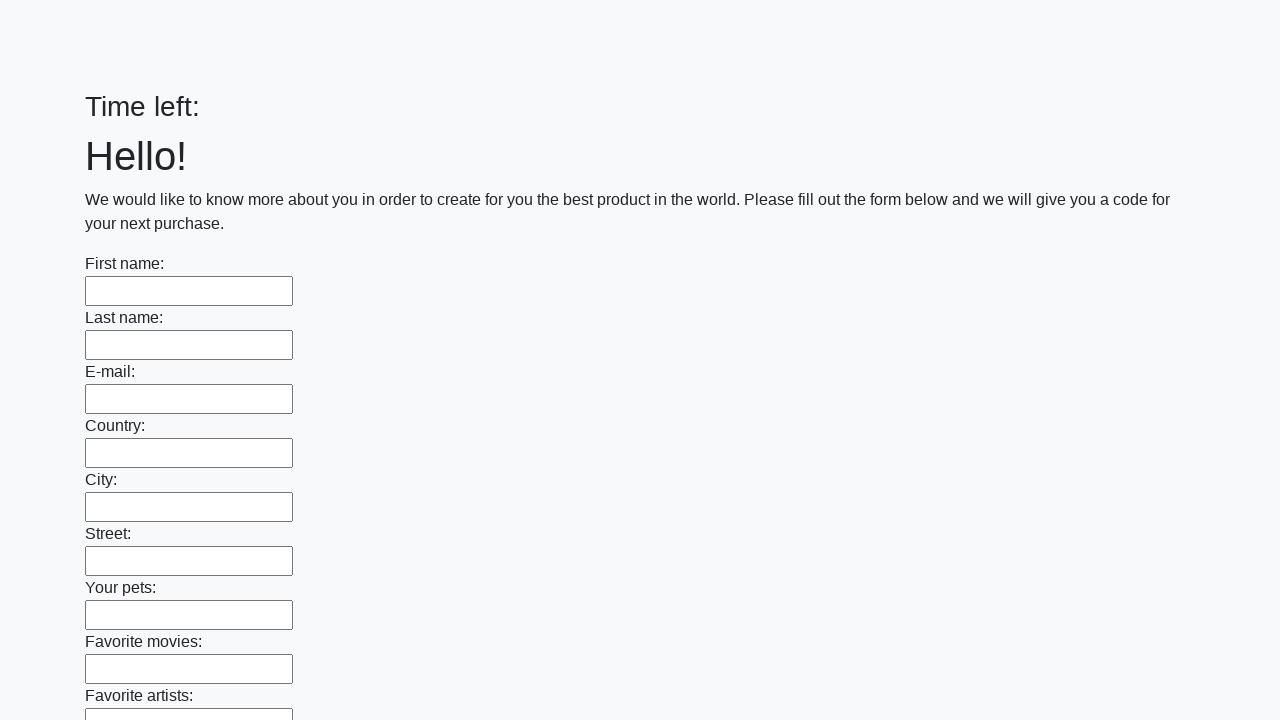

Filled input field with 'answer' on input >> nth=0
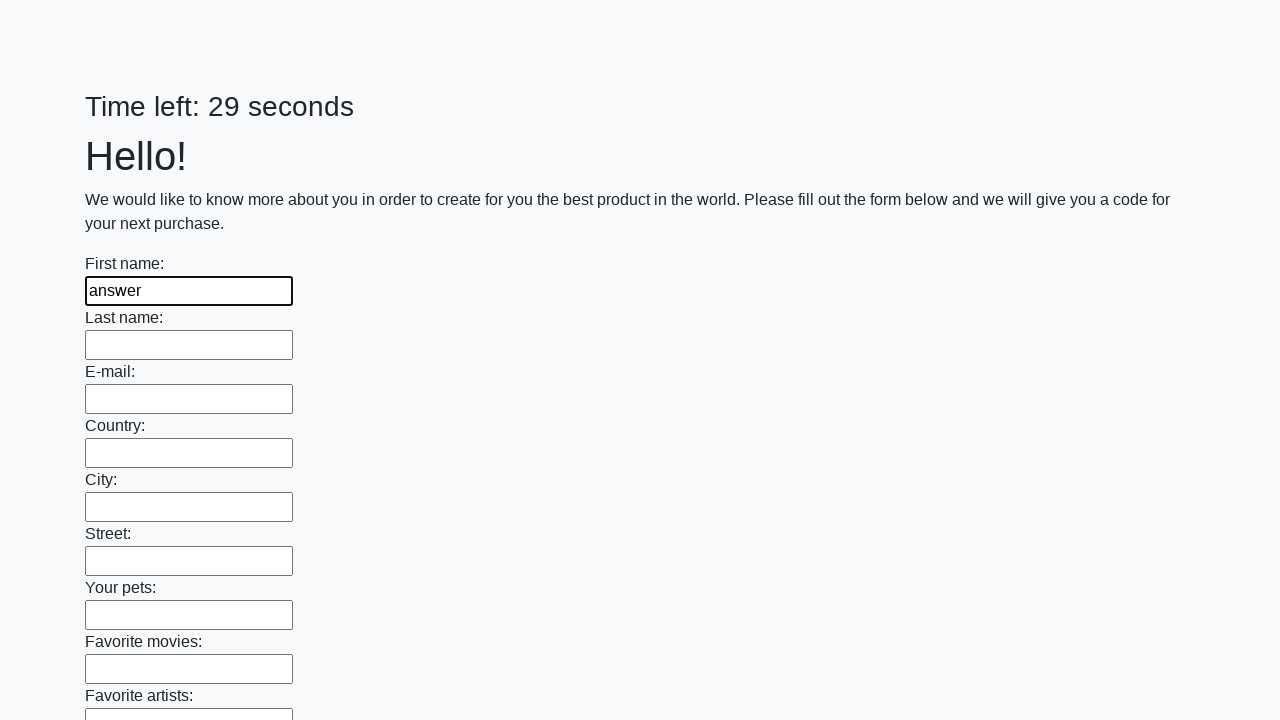

Filled input field with 'answer' on input >> nth=1
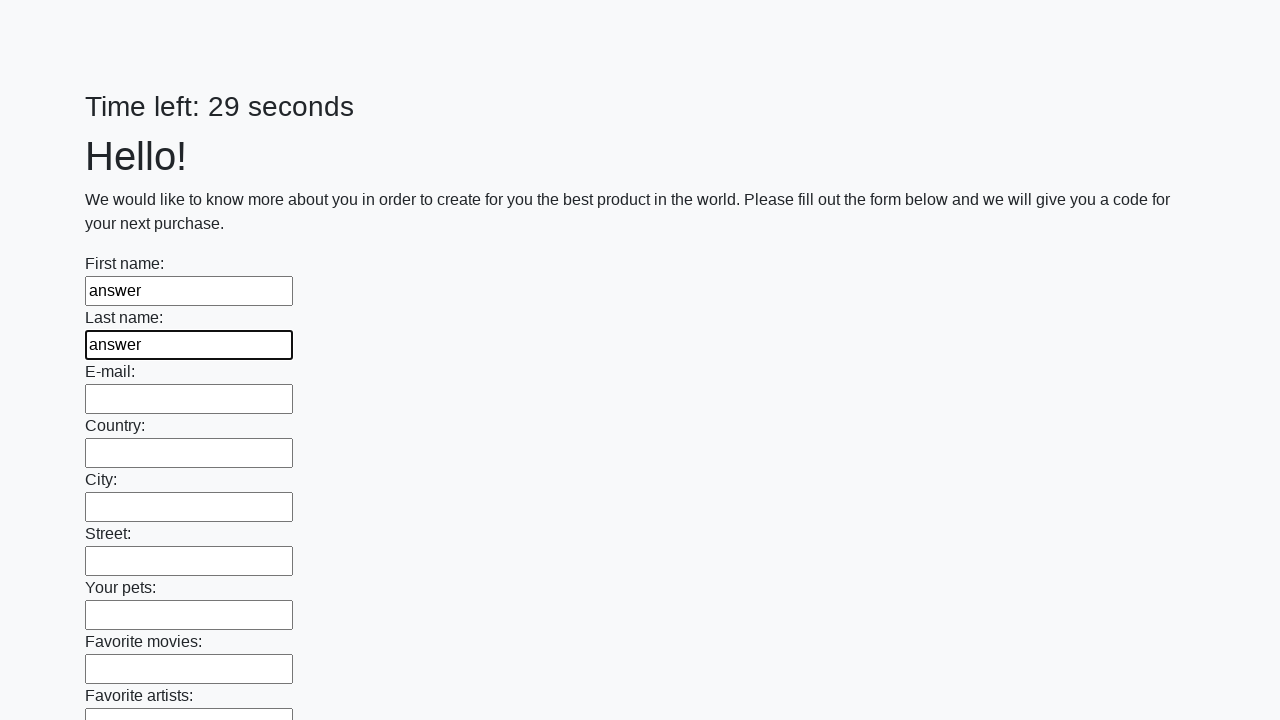

Filled input field with 'answer' on input >> nth=2
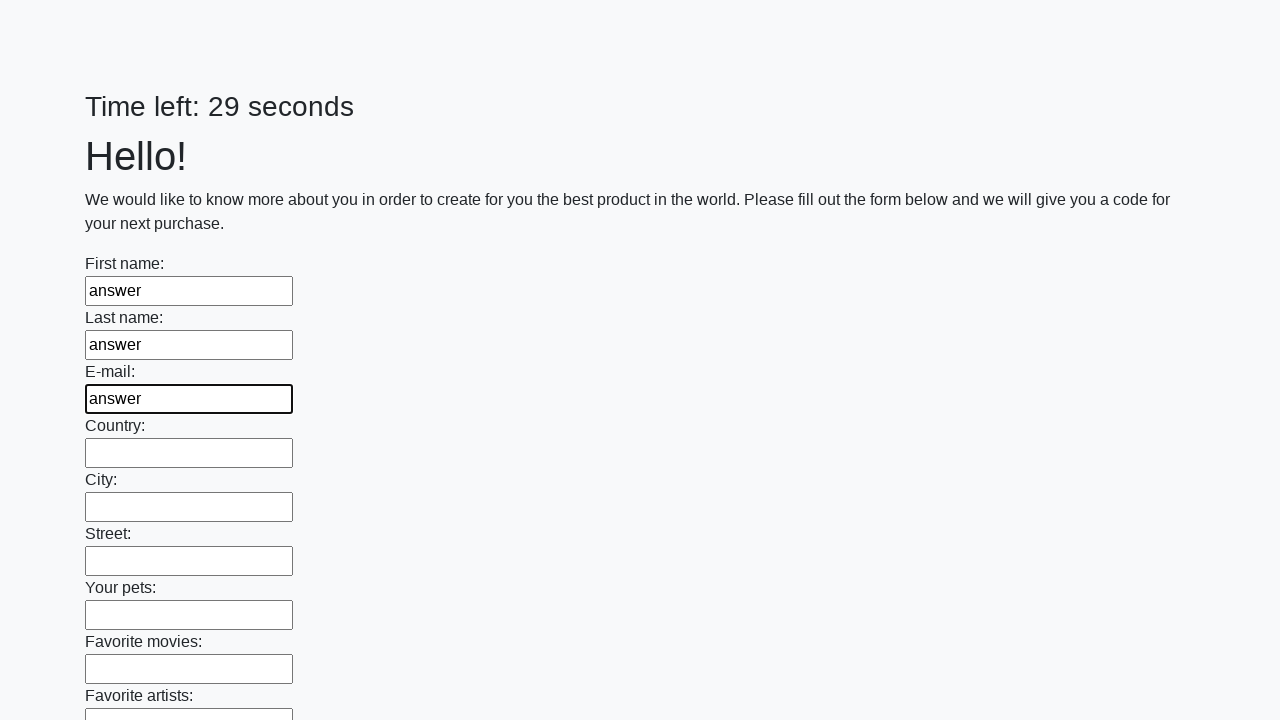

Filled input field with 'answer' on input >> nth=3
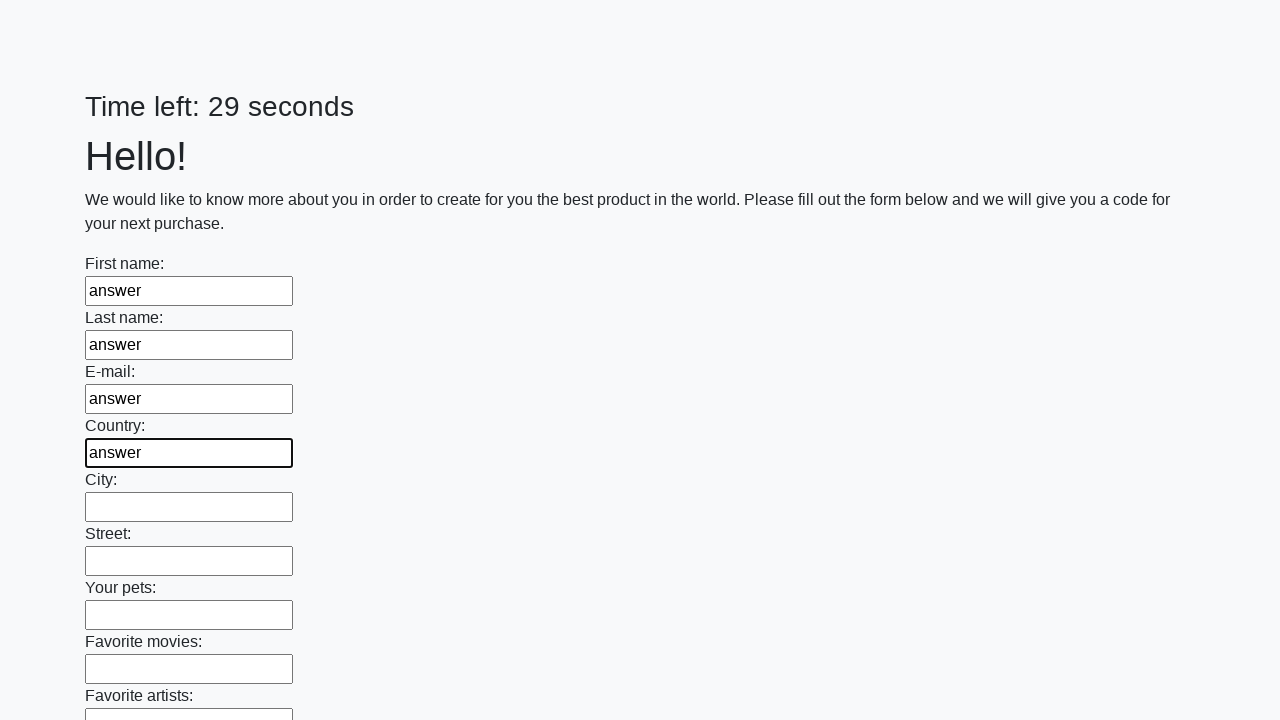

Filled input field with 'answer' on input >> nth=4
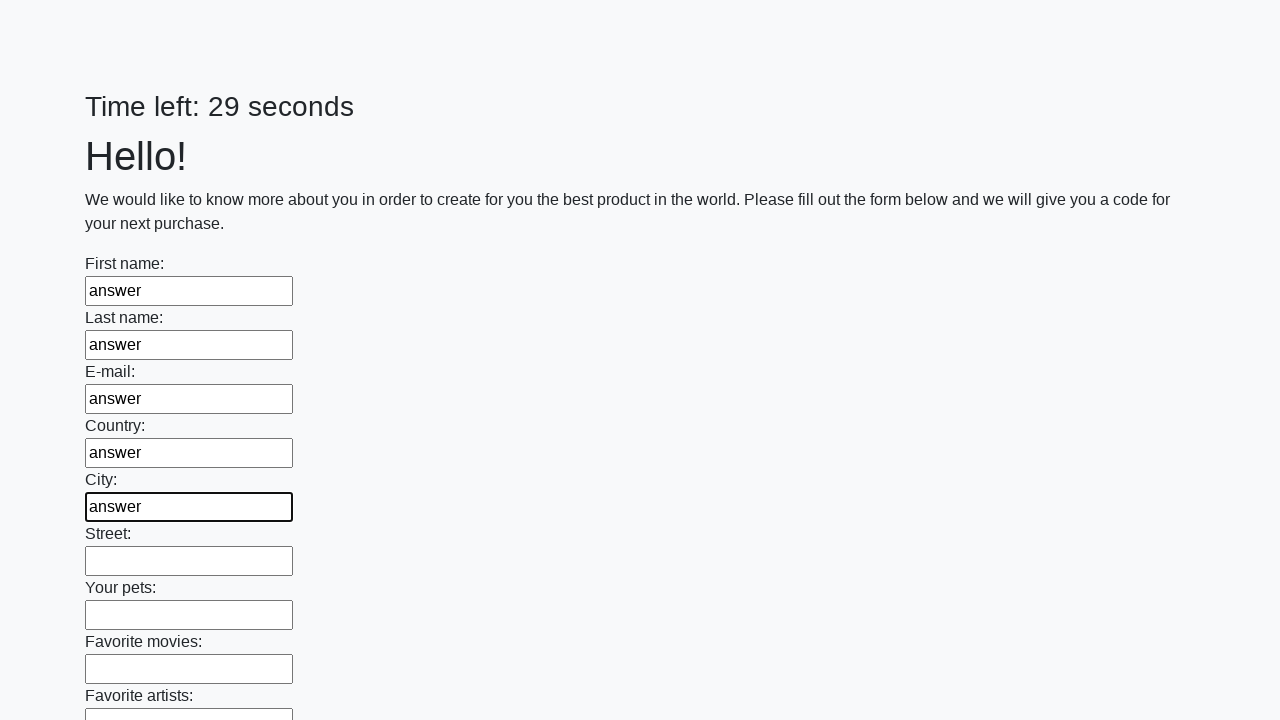

Filled input field with 'answer' on input >> nth=5
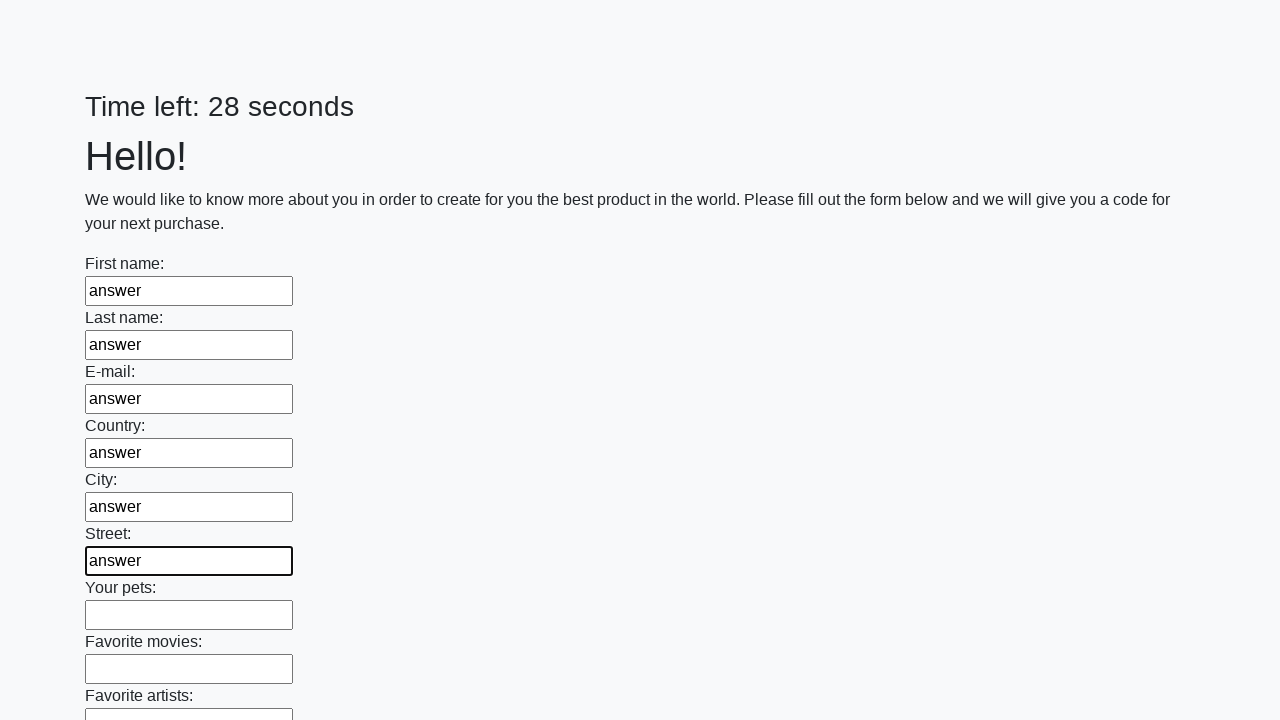

Filled input field with 'answer' on input >> nth=6
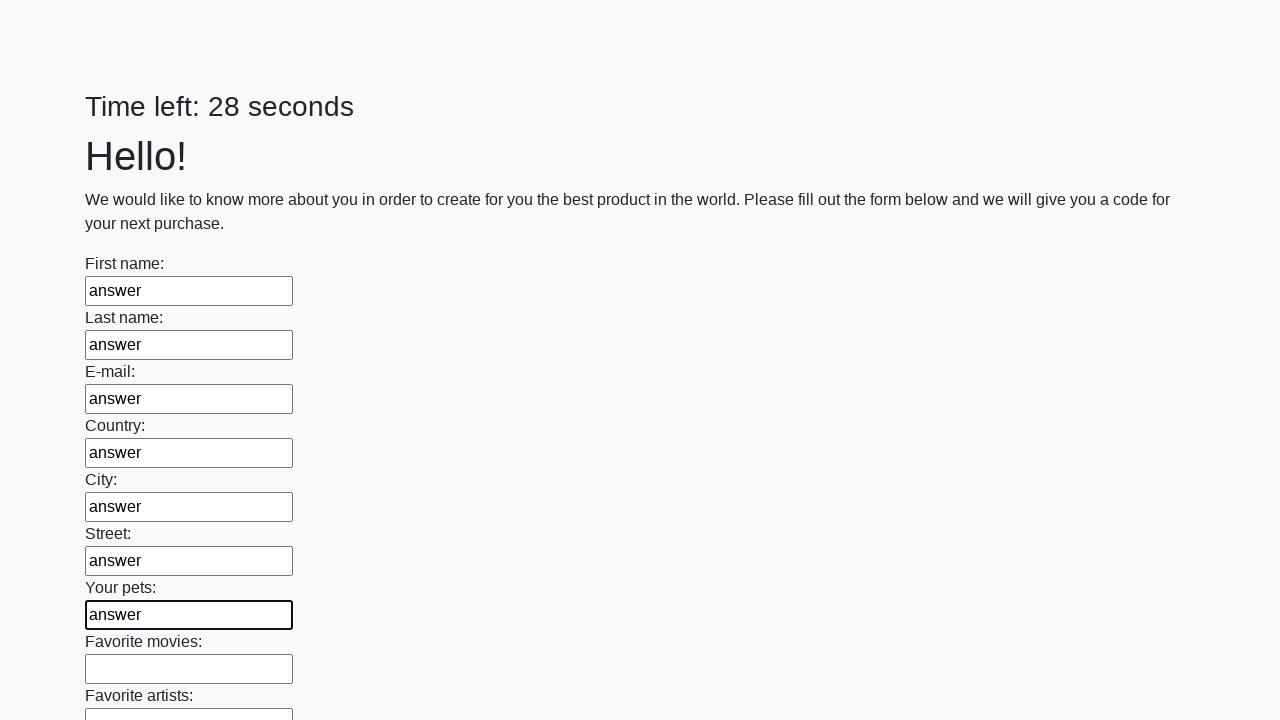

Filled input field with 'answer' on input >> nth=7
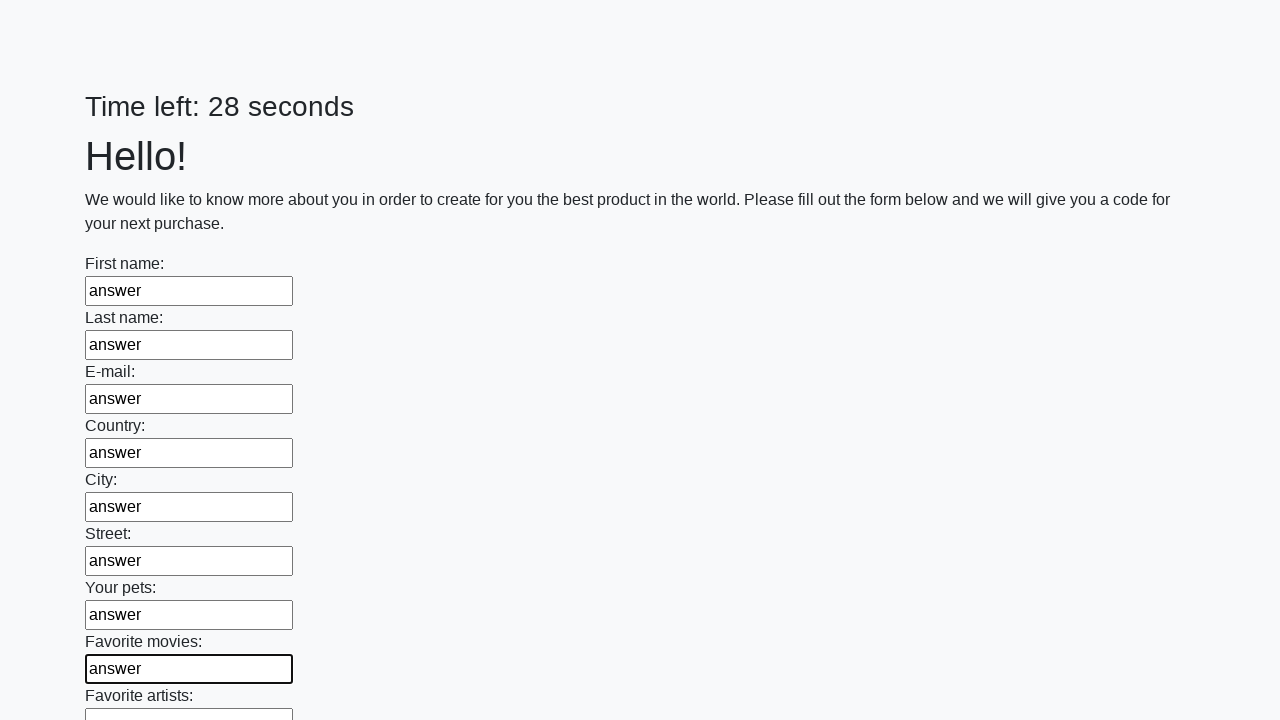

Filled input field with 'answer' on input >> nth=8
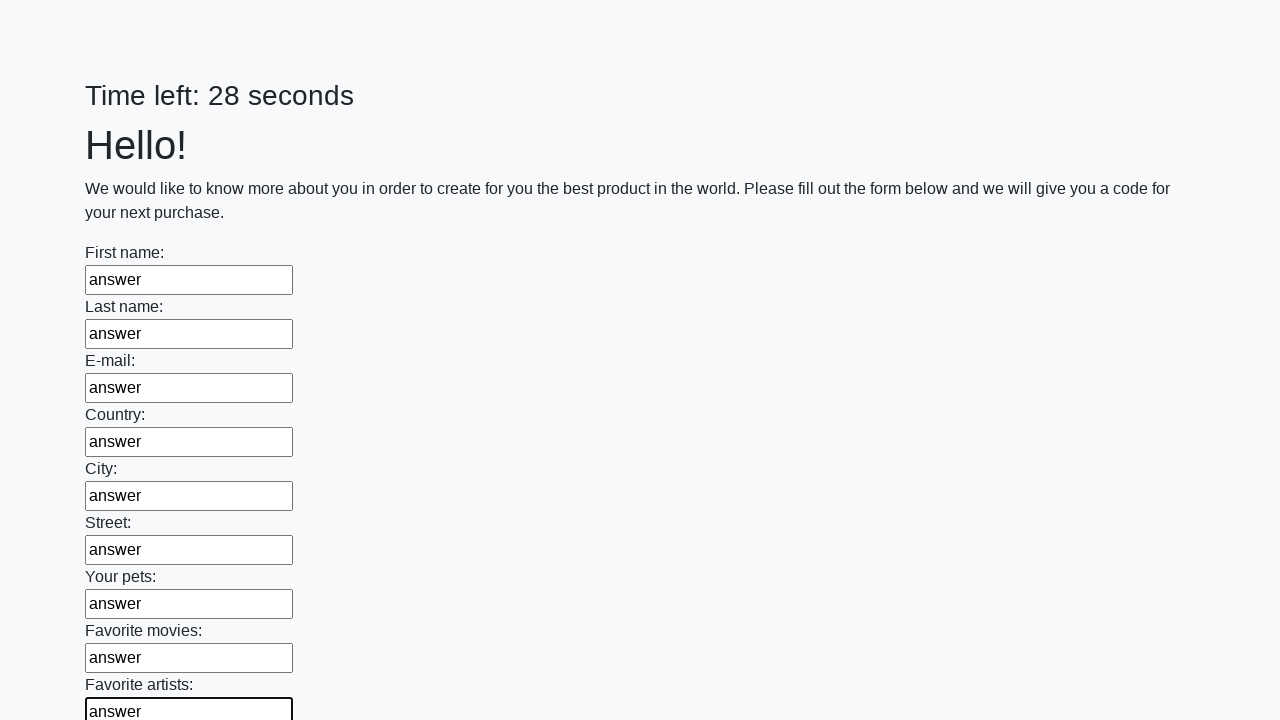

Filled input field with 'answer' on input >> nth=9
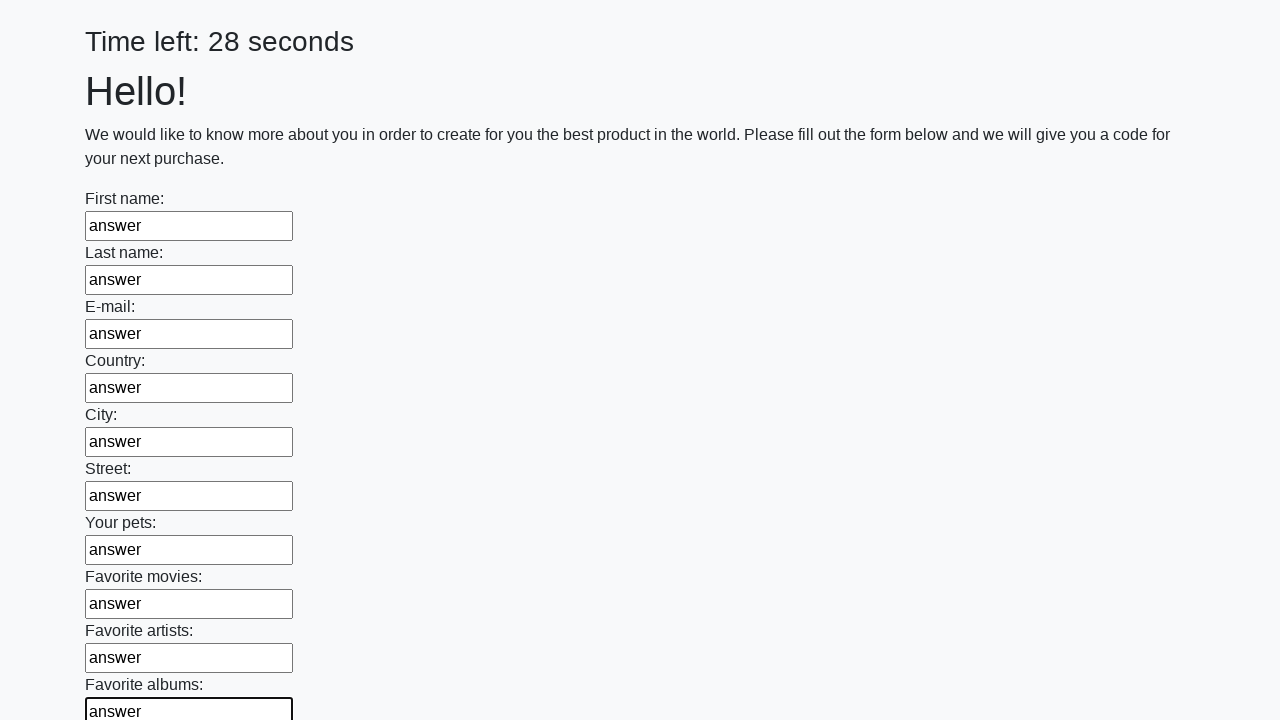

Filled input field with 'answer' on input >> nth=10
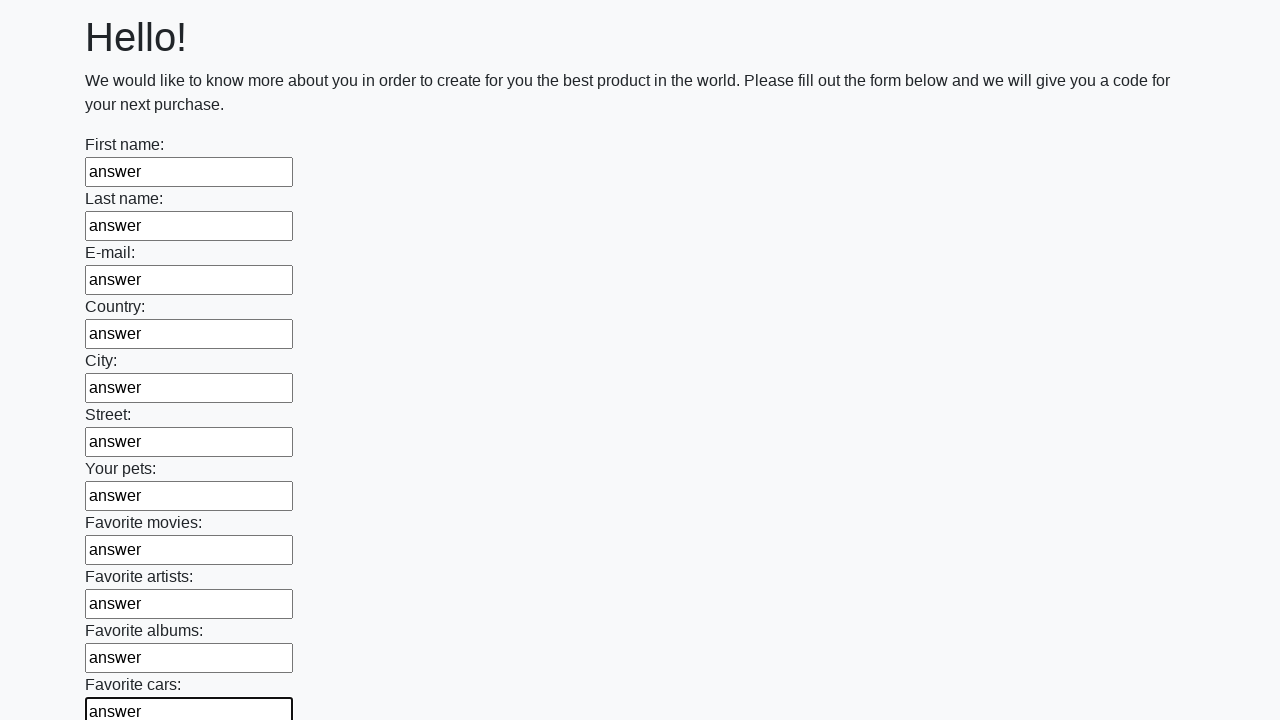

Filled input field with 'answer' on input >> nth=11
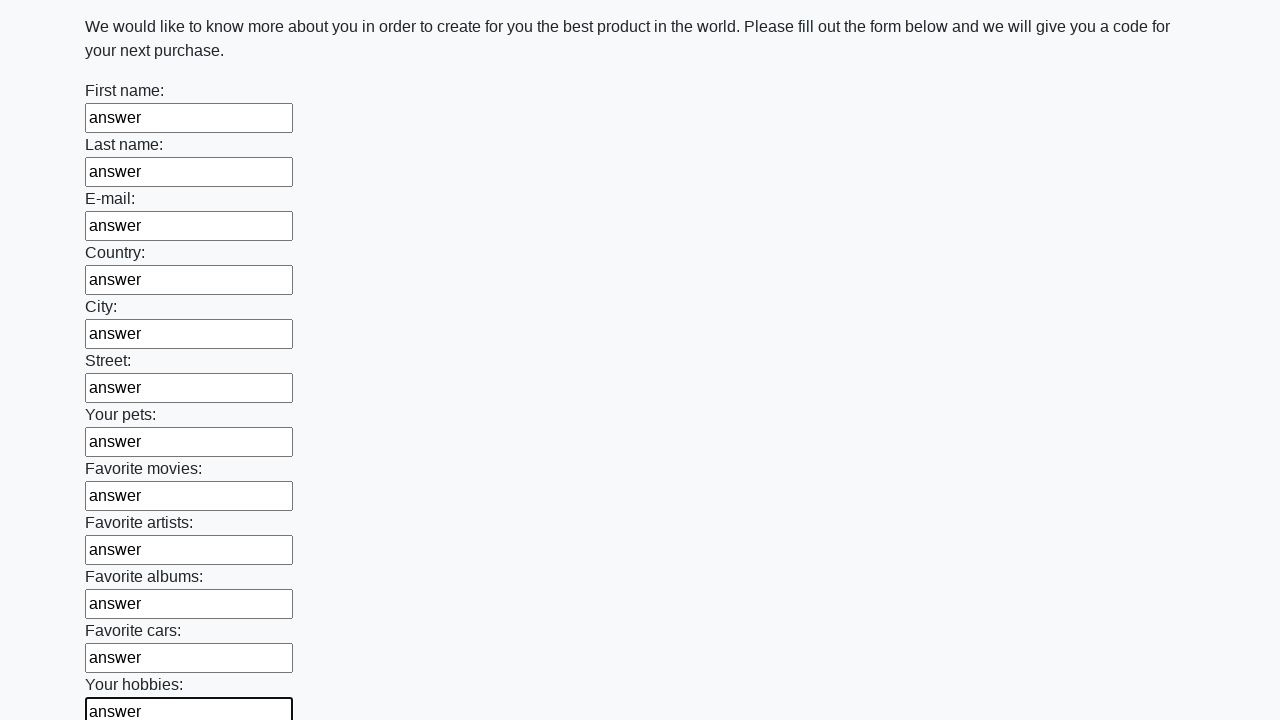

Filled input field with 'answer' on input >> nth=12
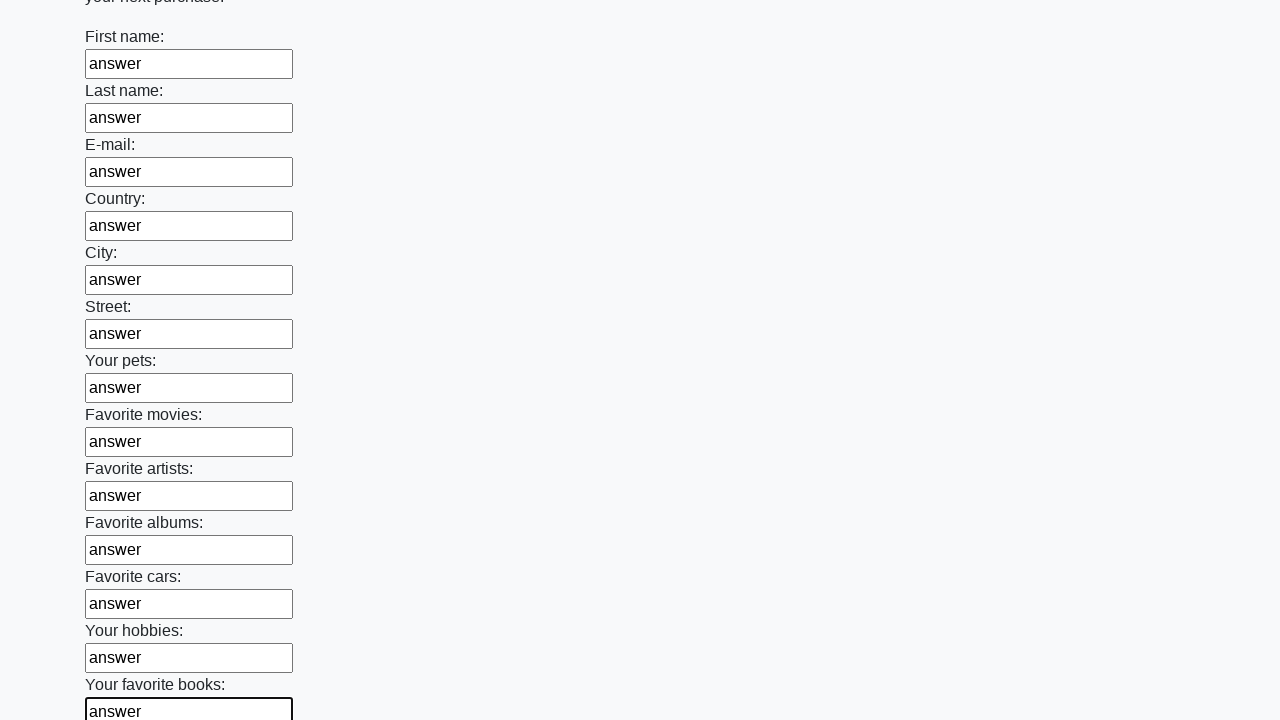

Filled input field with 'answer' on input >> nth=13
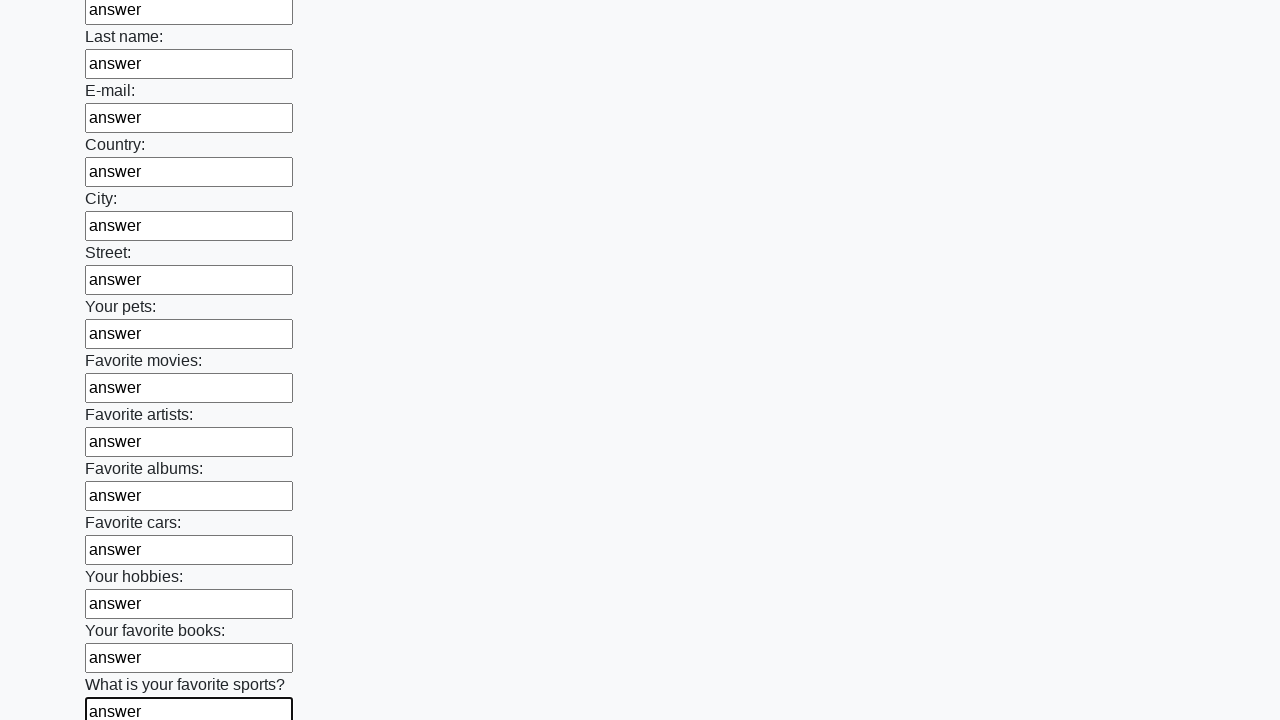

Filled input field with 'answer' on input >> nth=14
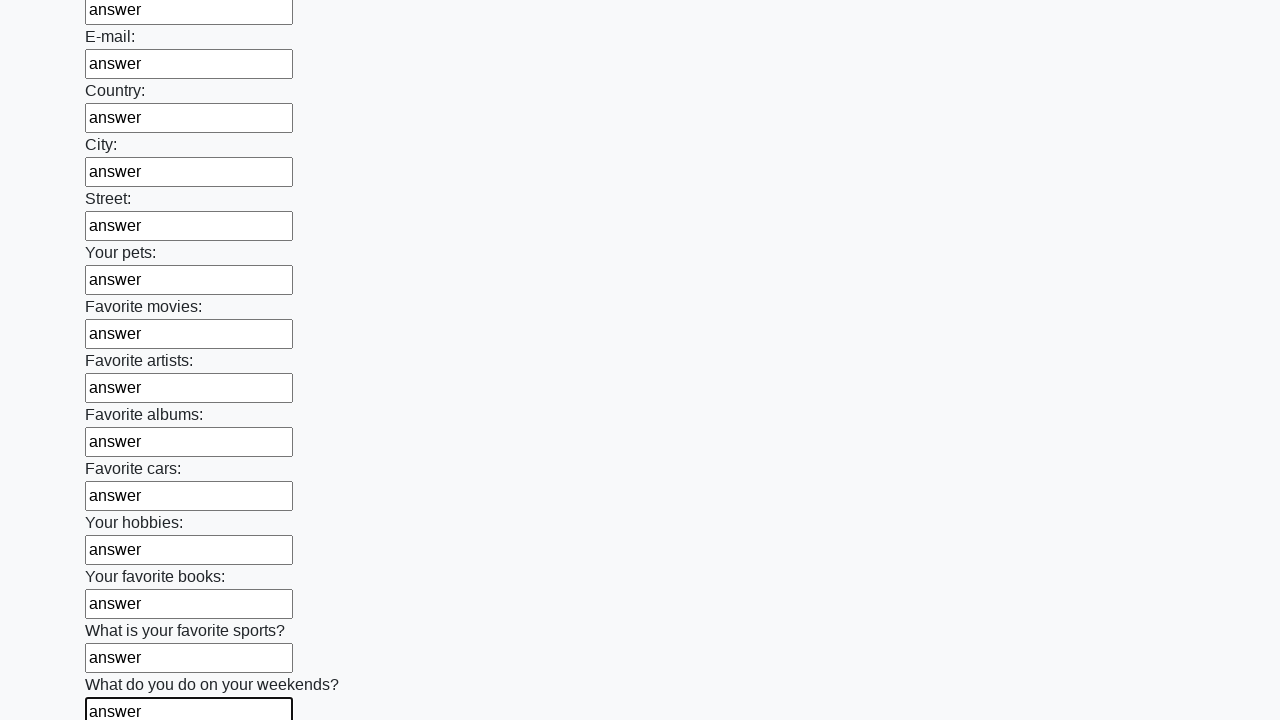

Filled input field with 'answer' on input >> nth=15
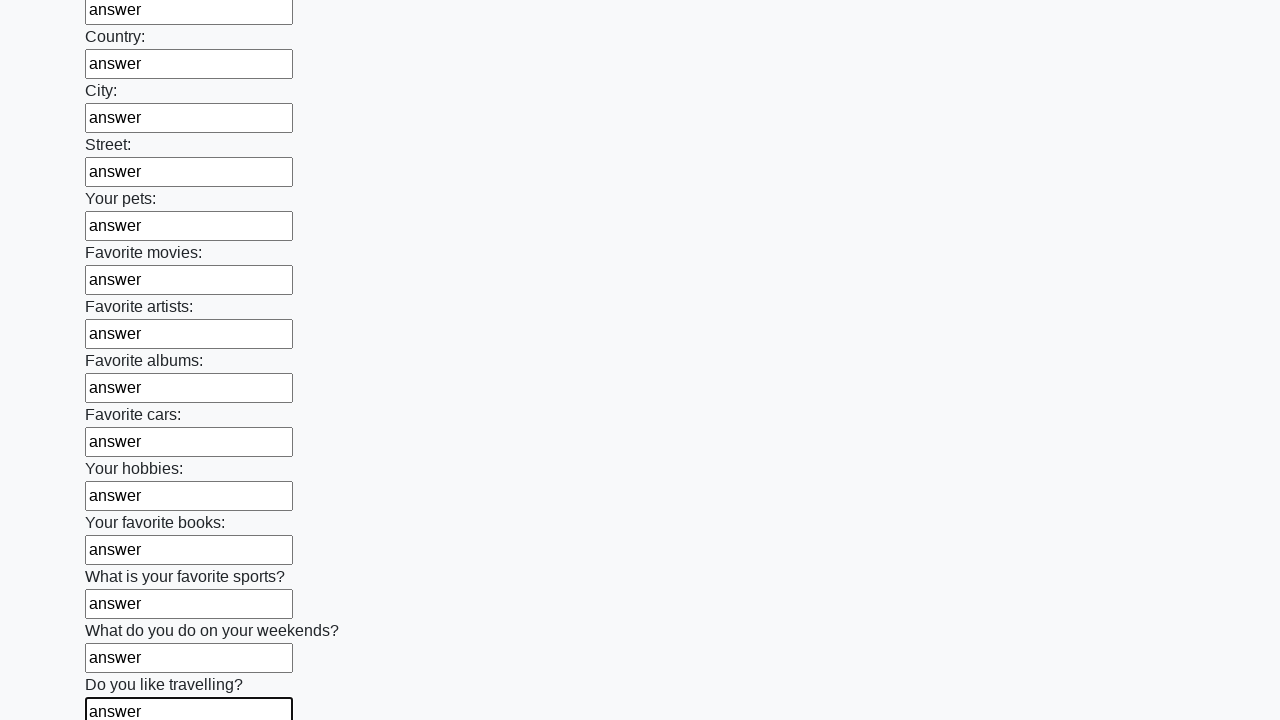

Filled input field with 'answer' on input >> nth=16
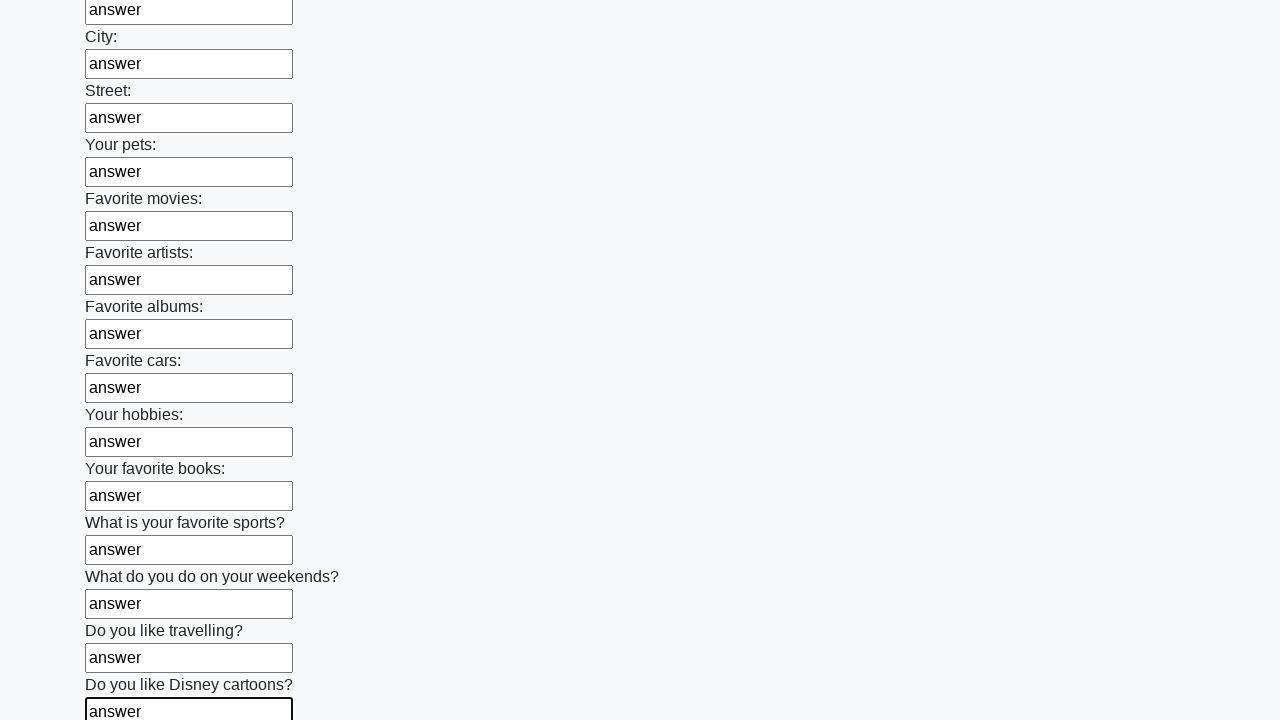

Filled input field with 'answer' on input >> nth=17
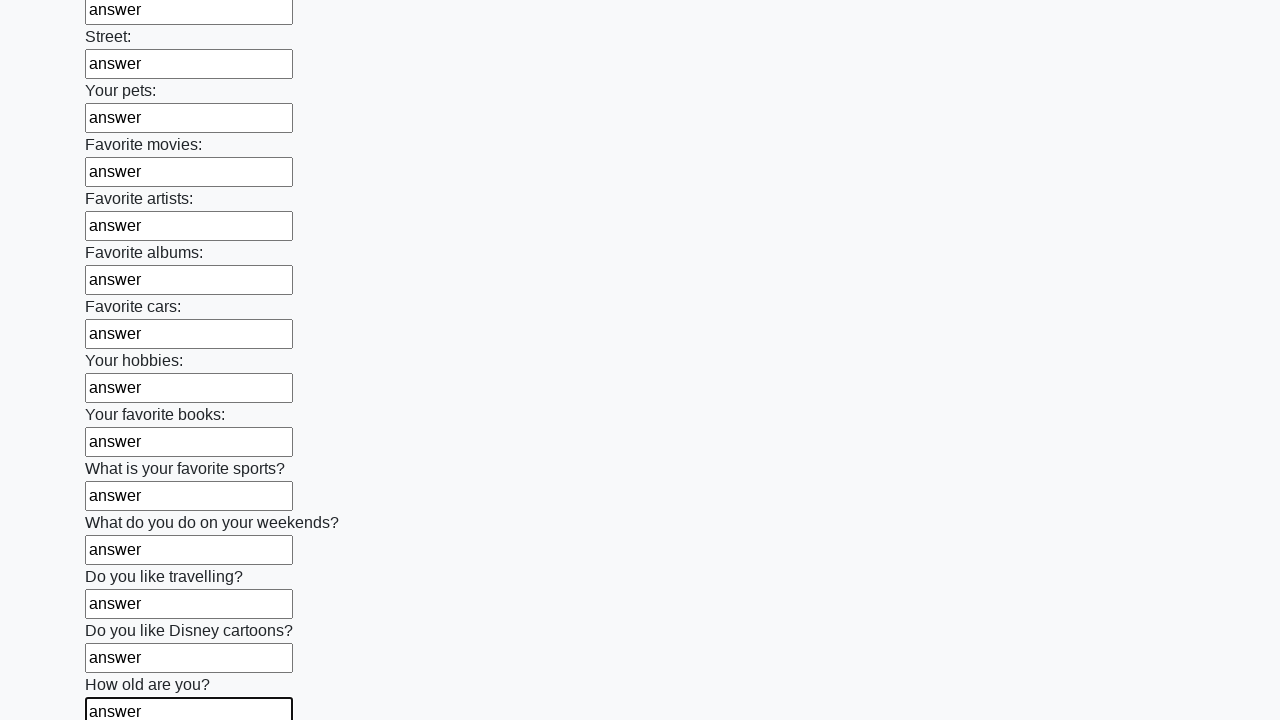

Filled input field with 'answer' on input >> nth=18
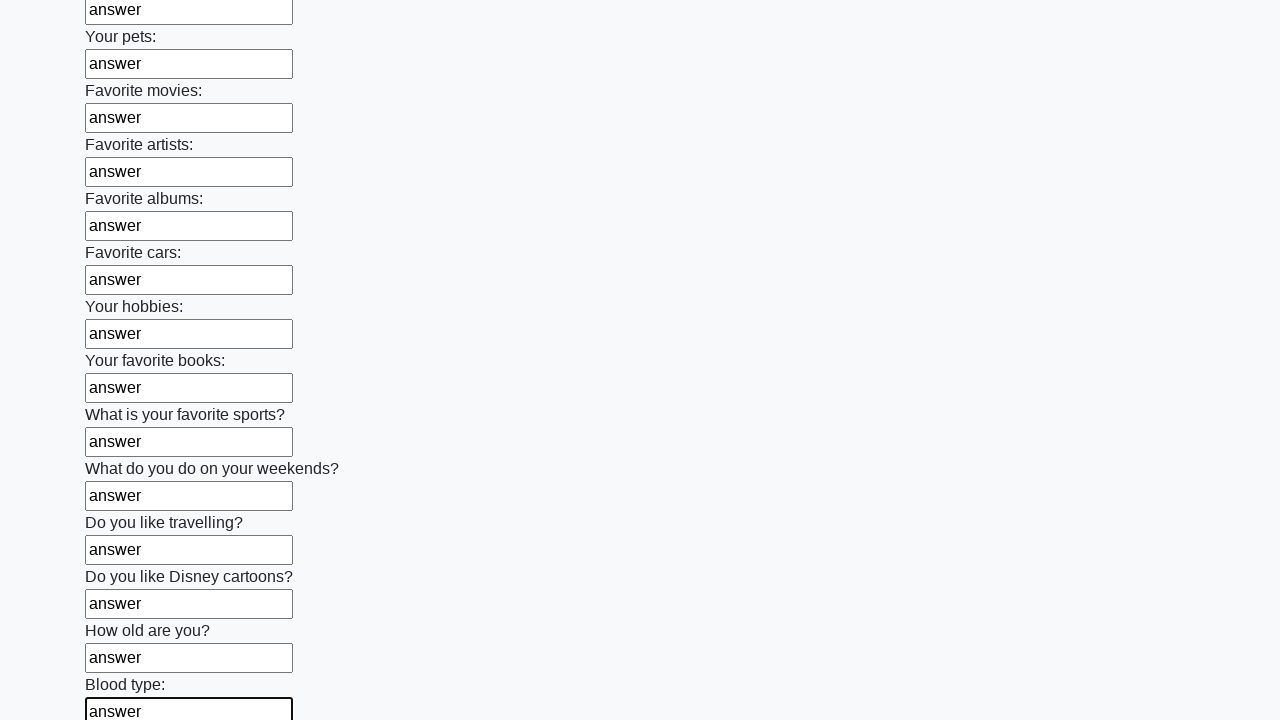

Filled input field with 'answer' on input >> nth=19
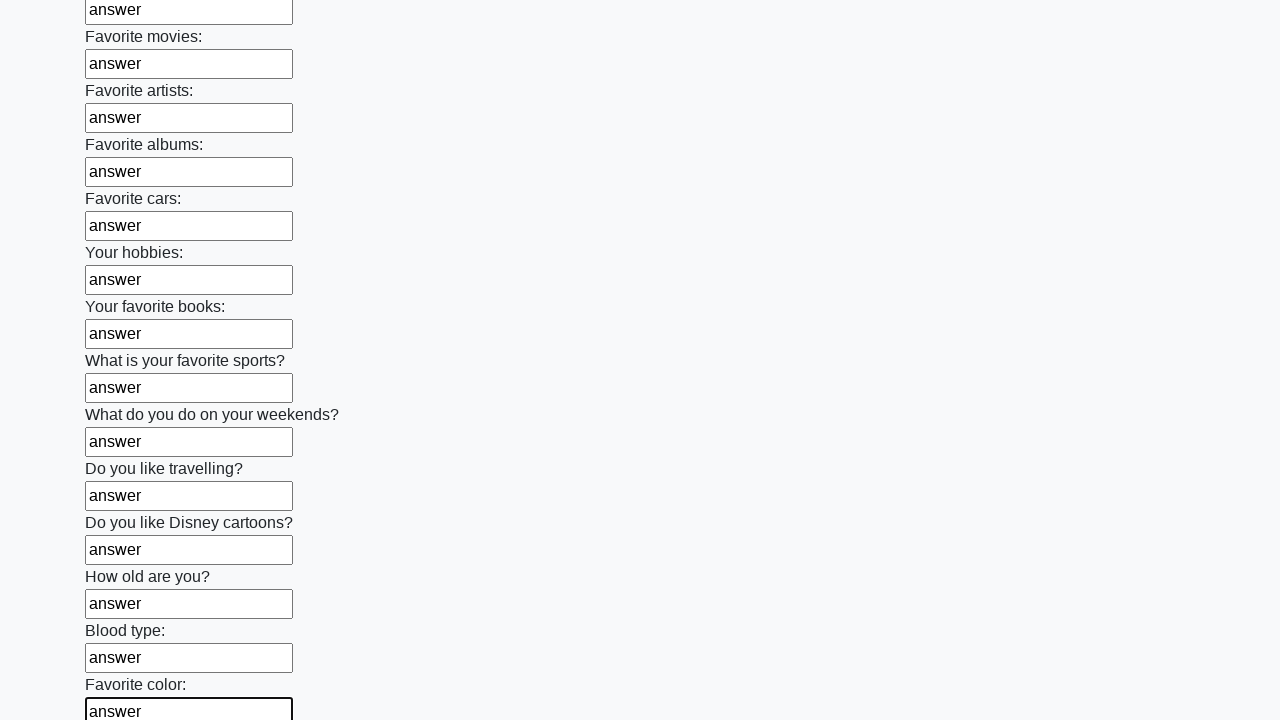

Filled input field with 'answer' on input >> nth=20
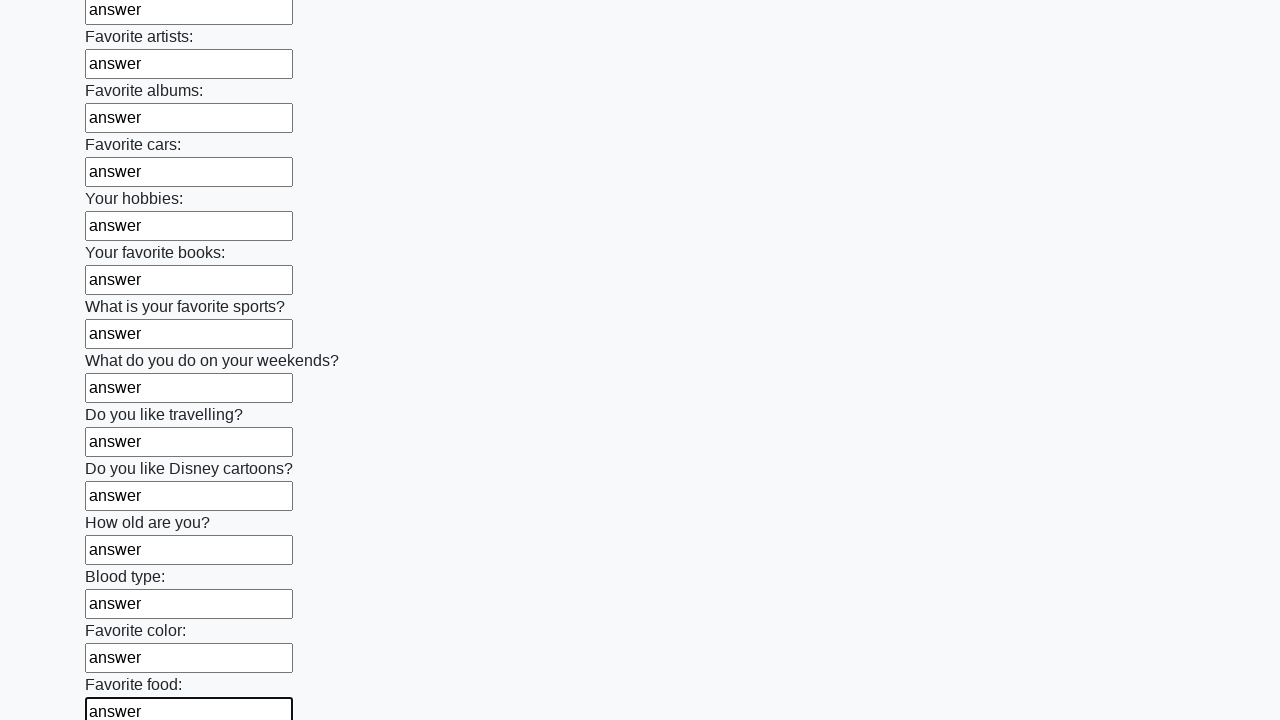

Filled input field with 'answer' on input >> nth=21
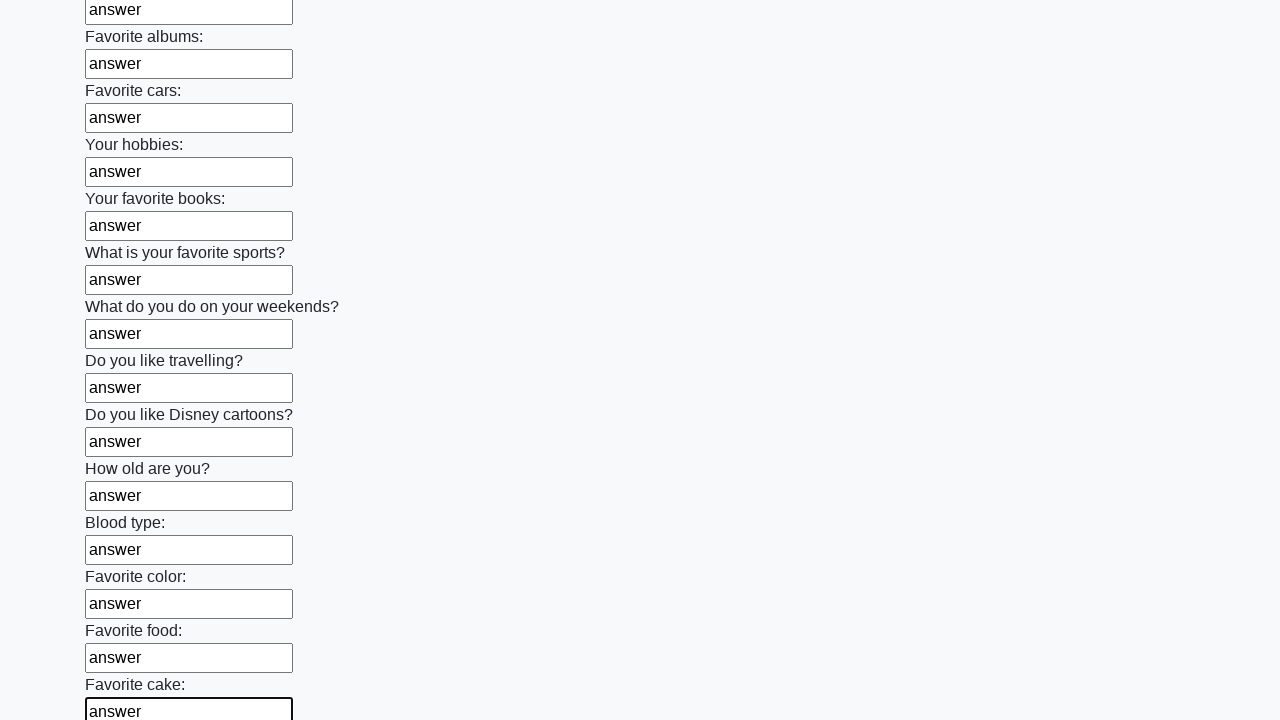

Filled input field with 'answer' on input >> nth=22
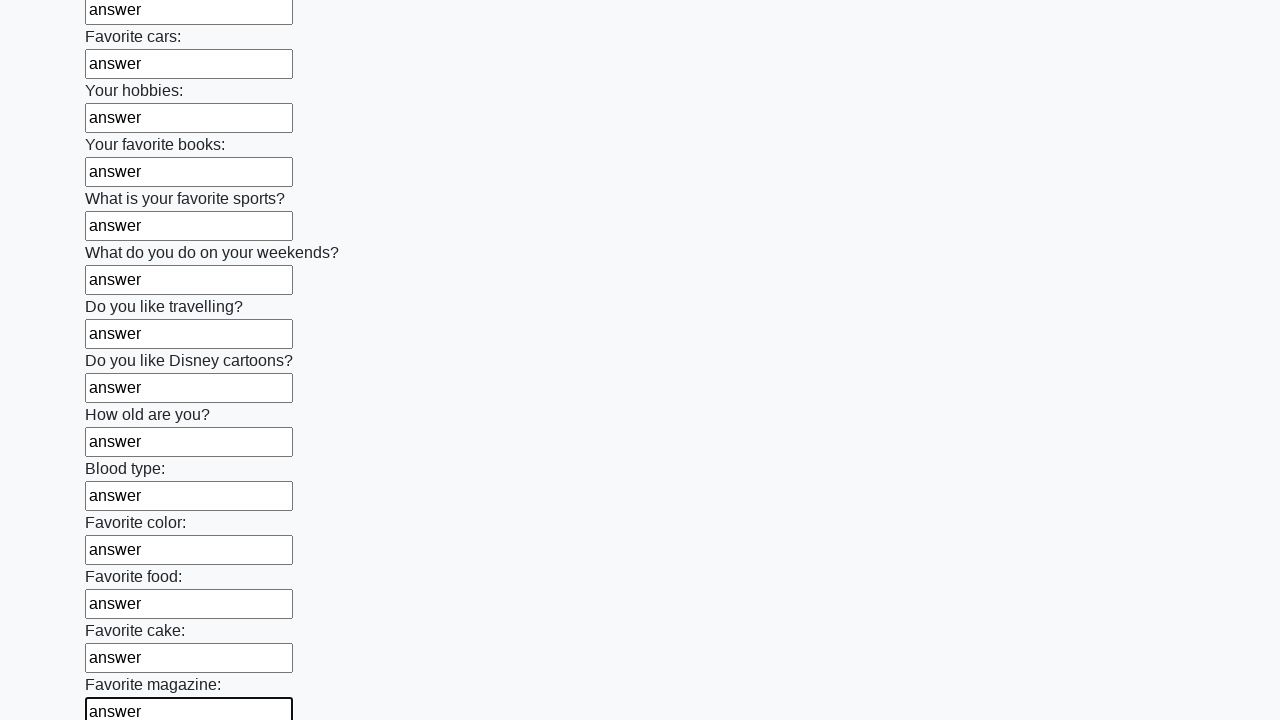

Filled input field with 'answer' on input >> nth=23
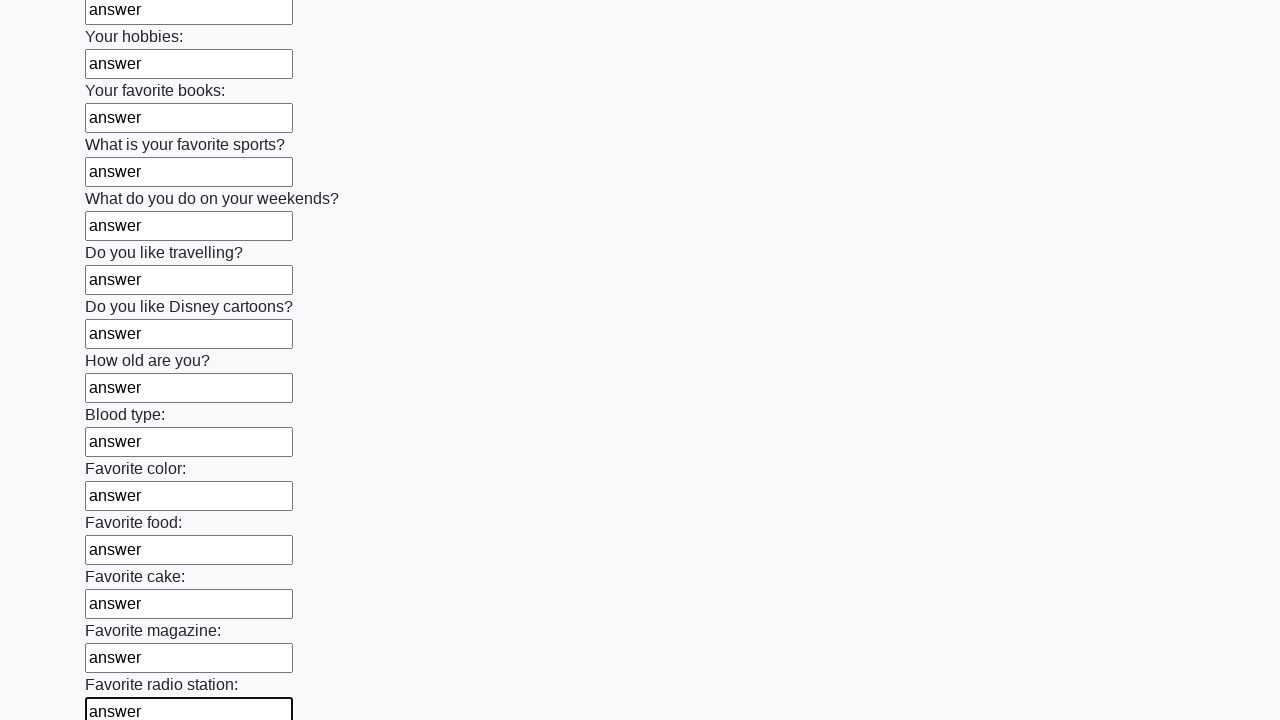

Filled input field with 'answer' on input >> nth=24
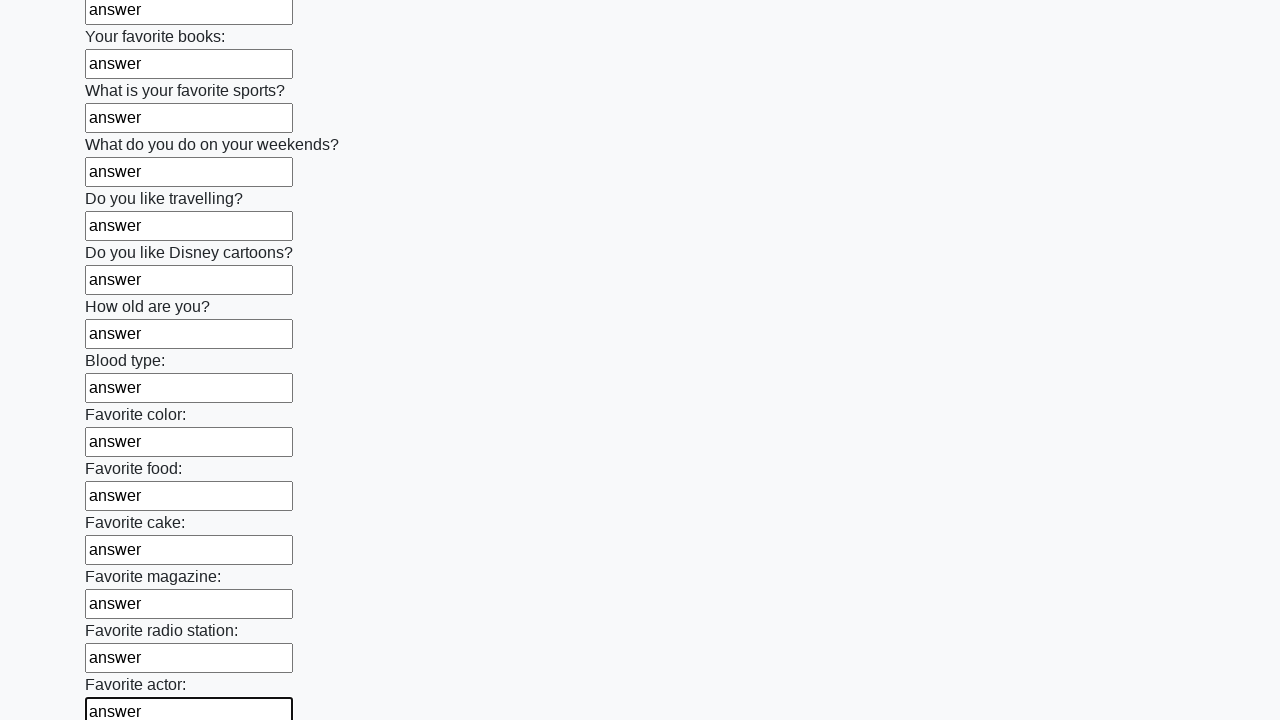

Filled input field with 'answer' on input >> nth=25
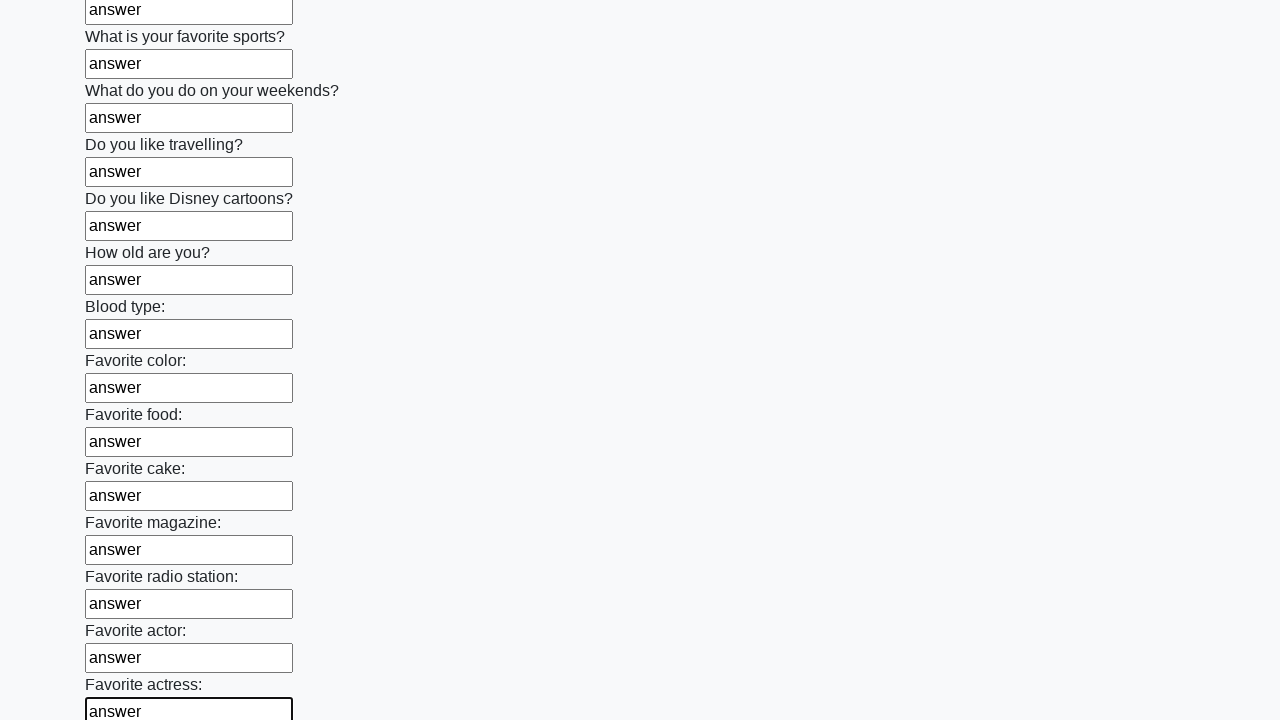

Filled input field with 'answer' on input >> nth=26
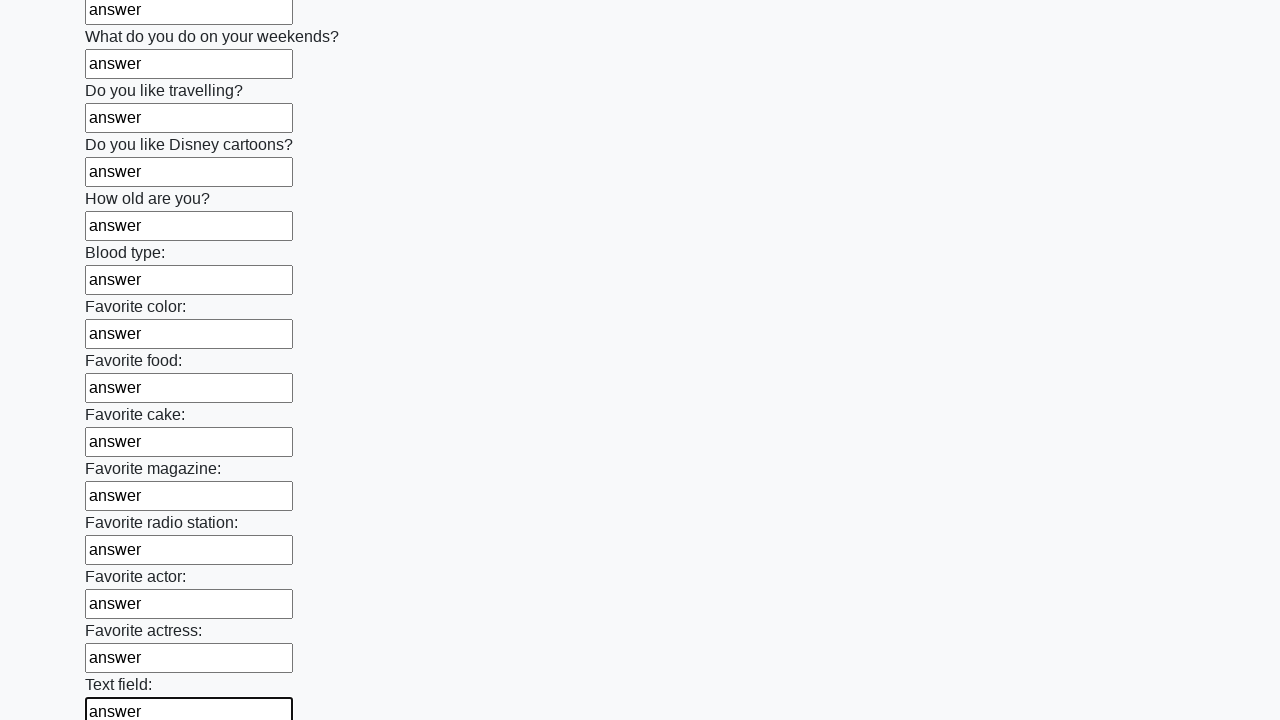

Filled input field with 'answer' on input >> nth=27
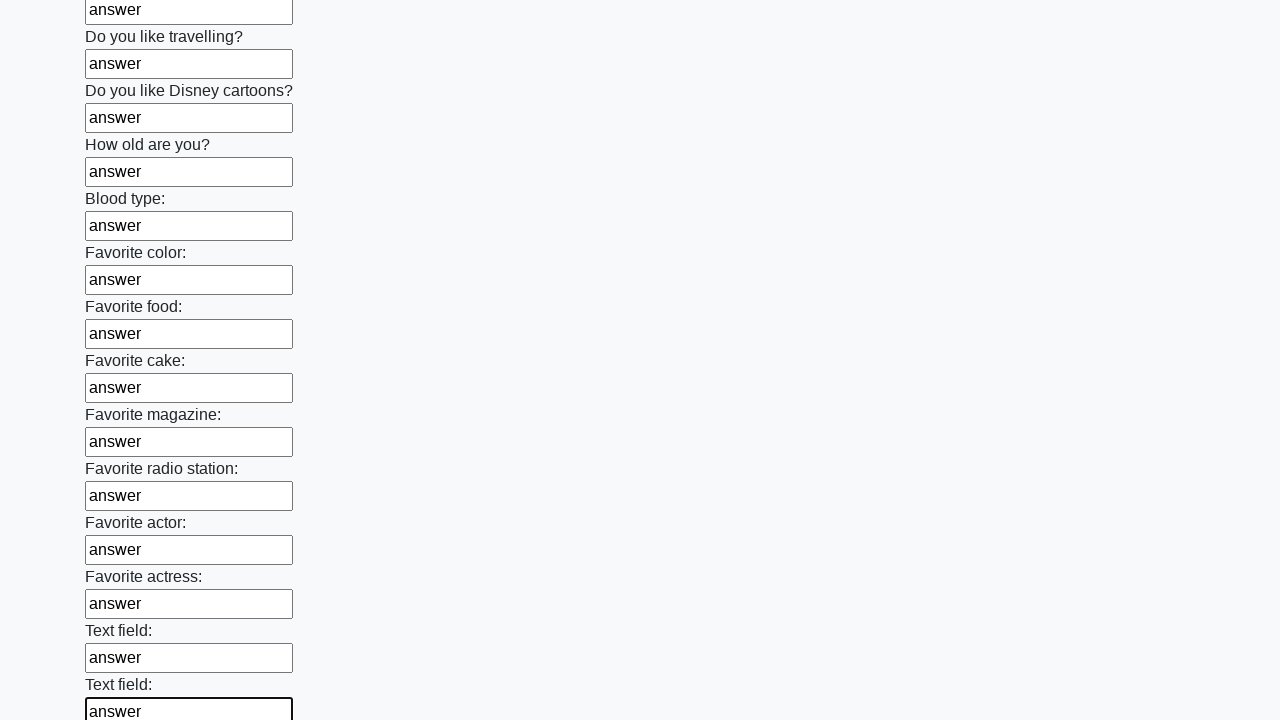

Filled input field with 'answer' on input >> nth=28
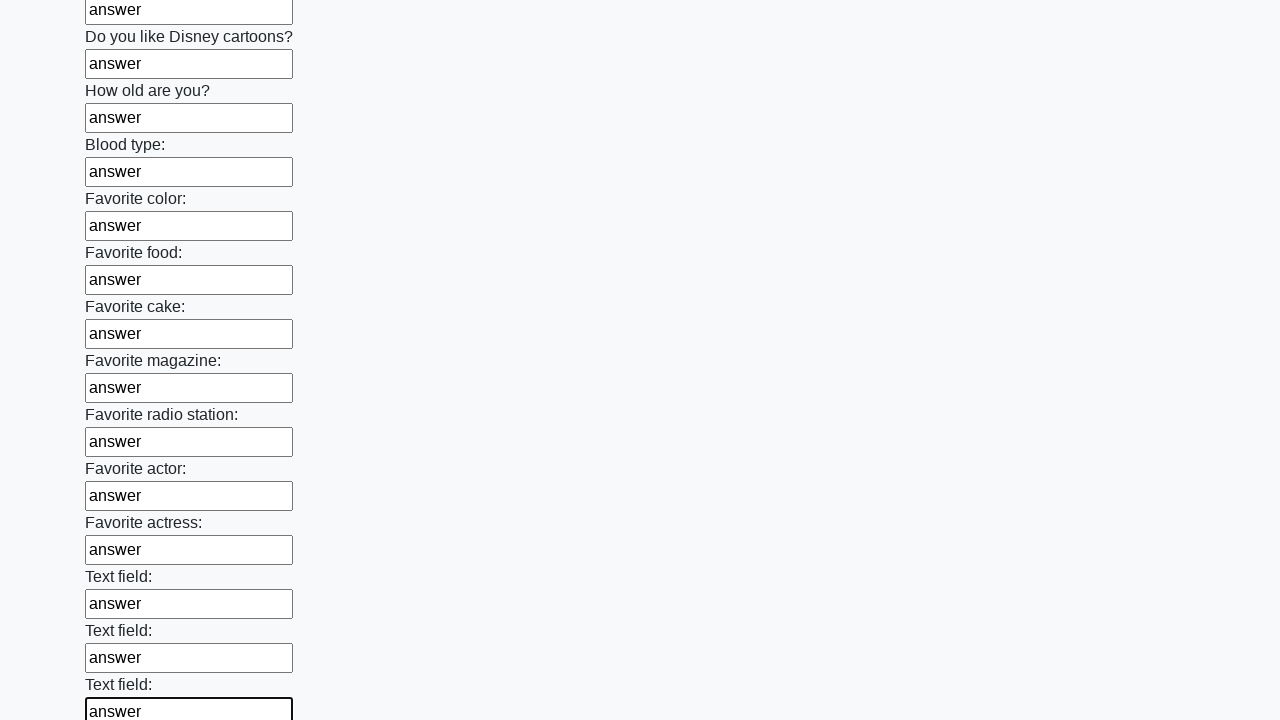

Filled input field with 'answer' on input >> nth=29
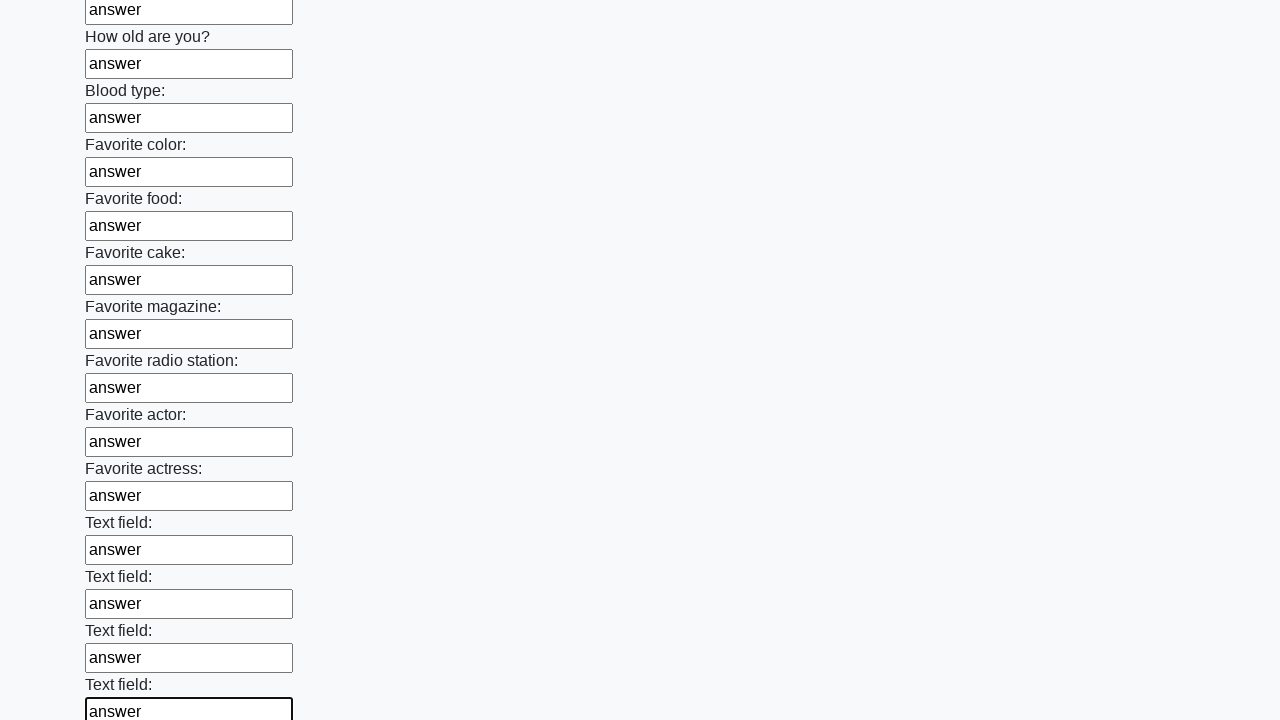

Filled input field with 'answer' on input >> nth=30
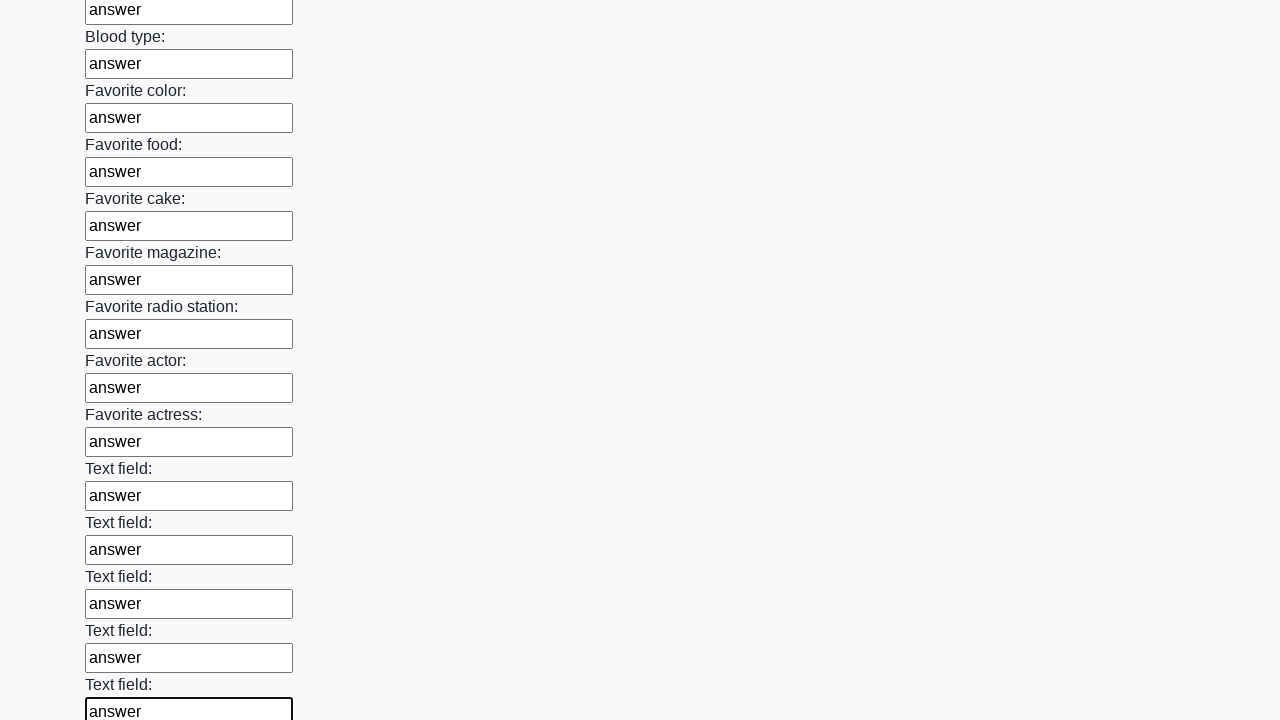

Filled input field with 'answer' on input >> nth=31
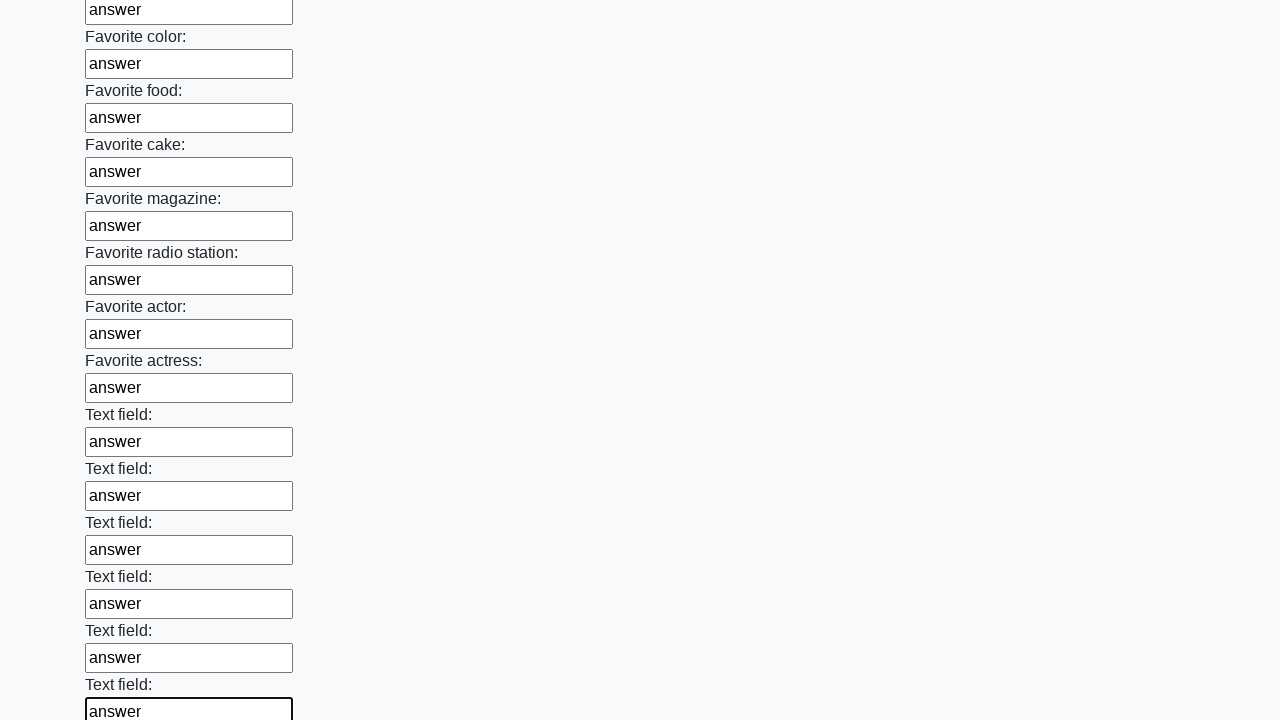

Filled input field with 'answer' on input >> nth=32
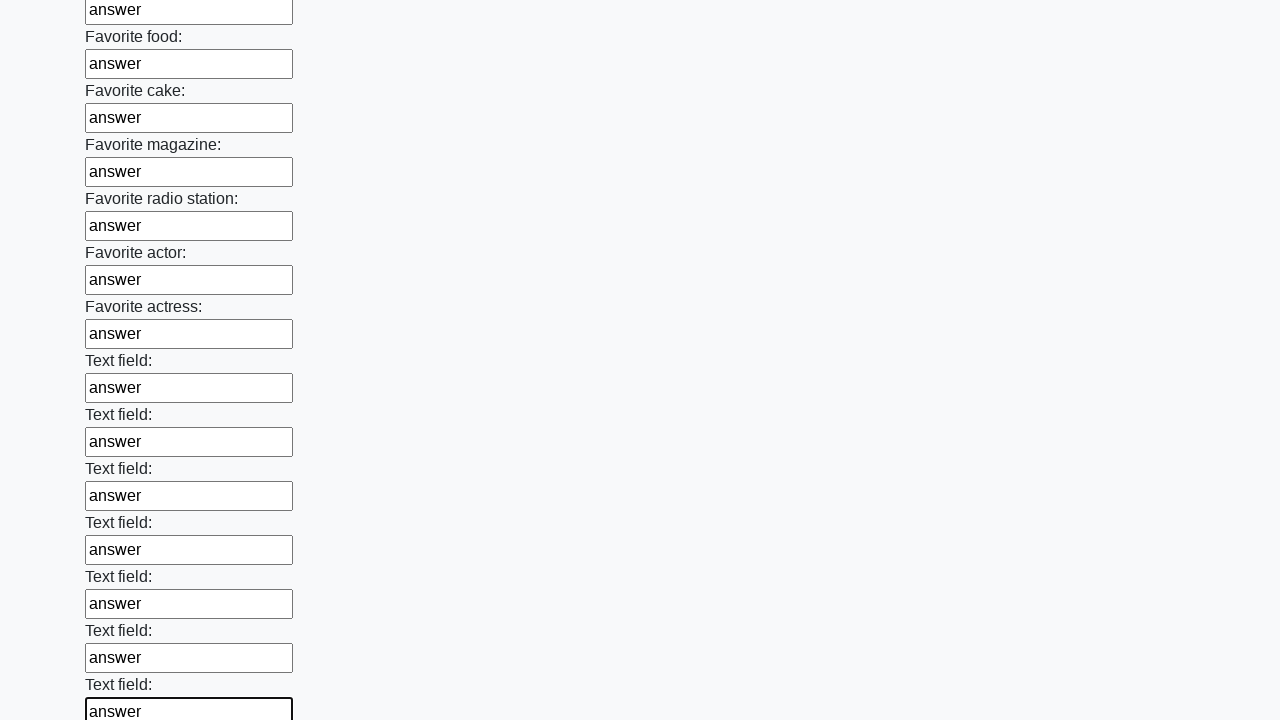

Filled input field with 'answer' on input >> nth=33
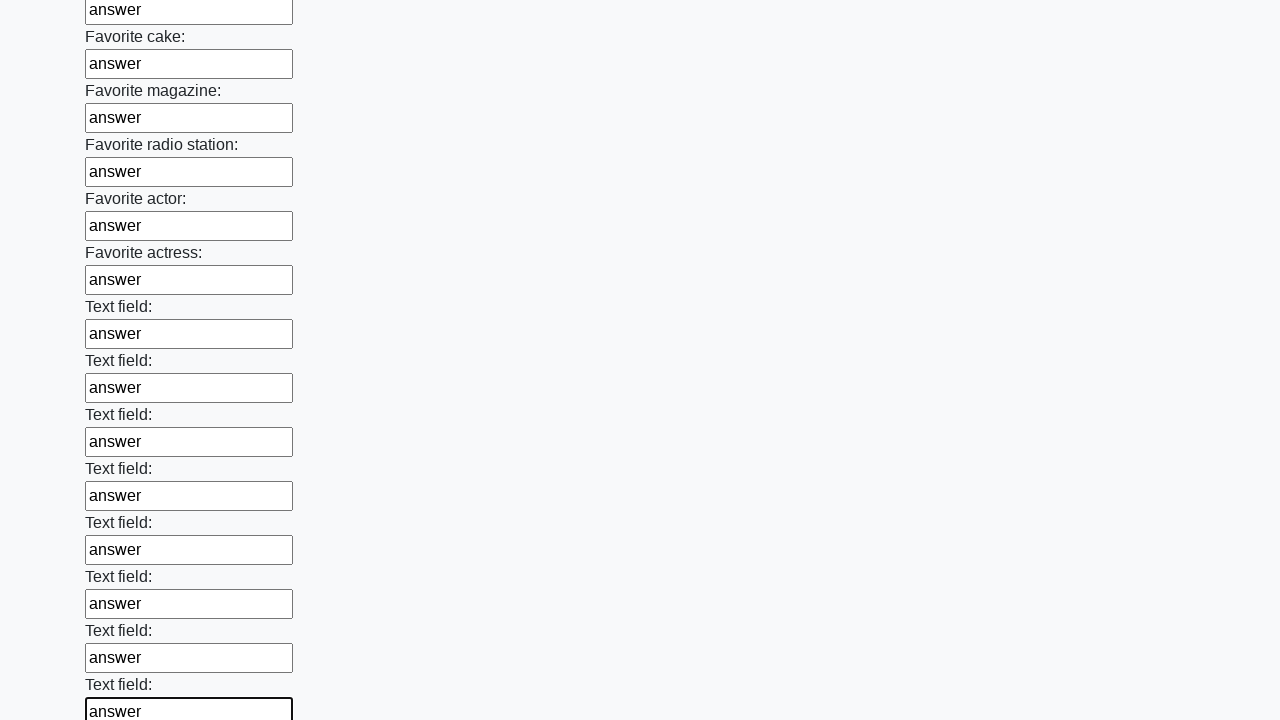

Filled input field with 'answer' on input >> nth=34
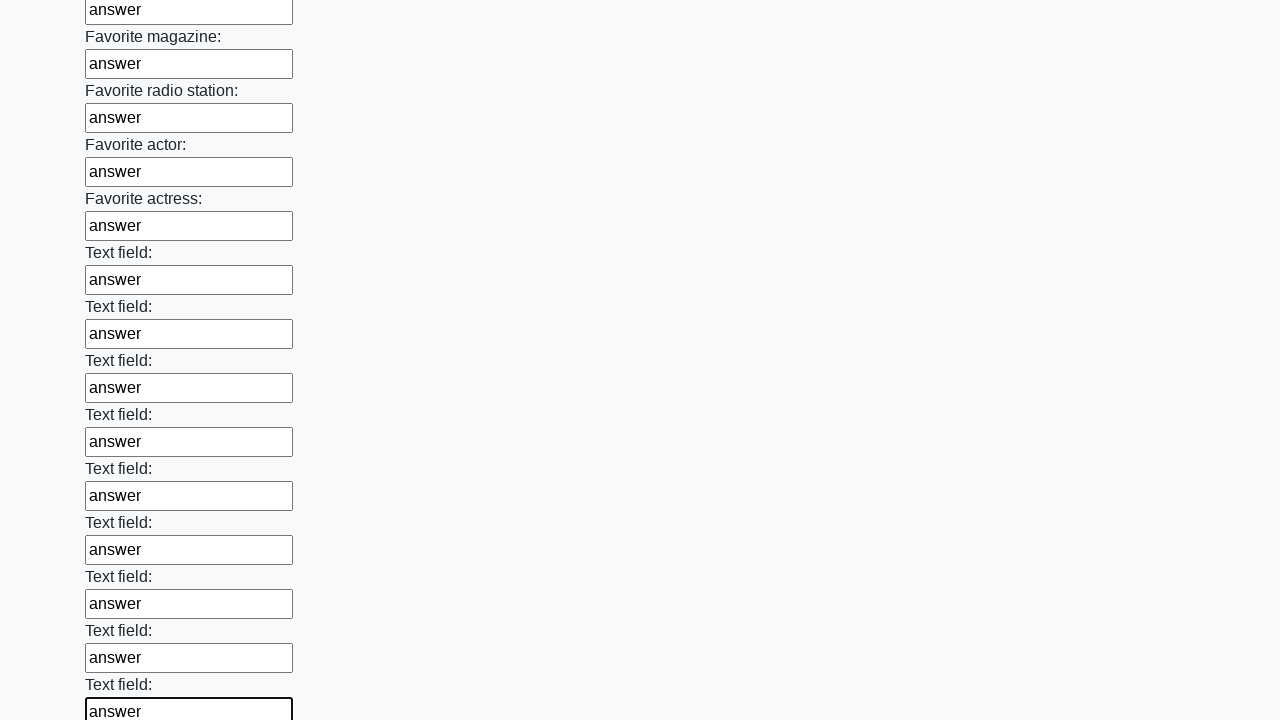

Filled input field with 'answer' on input >> nth=35
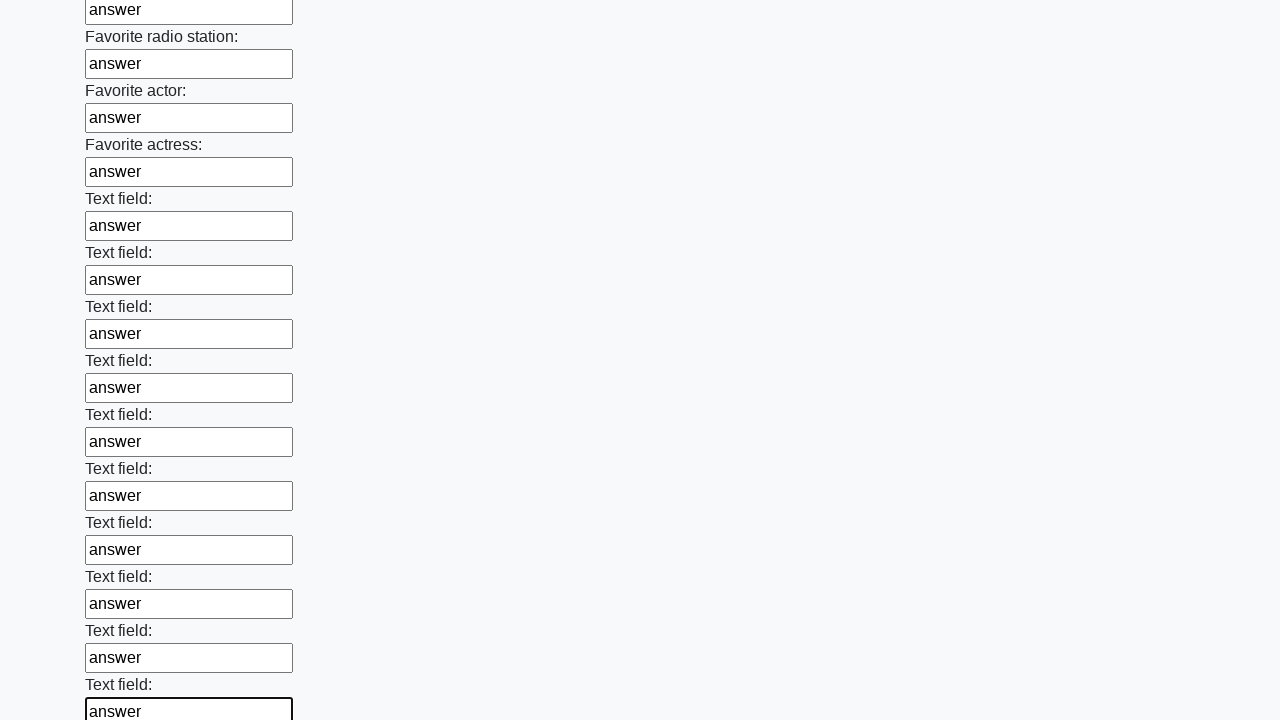

Filled input field with 'answer' on input >> nth=36
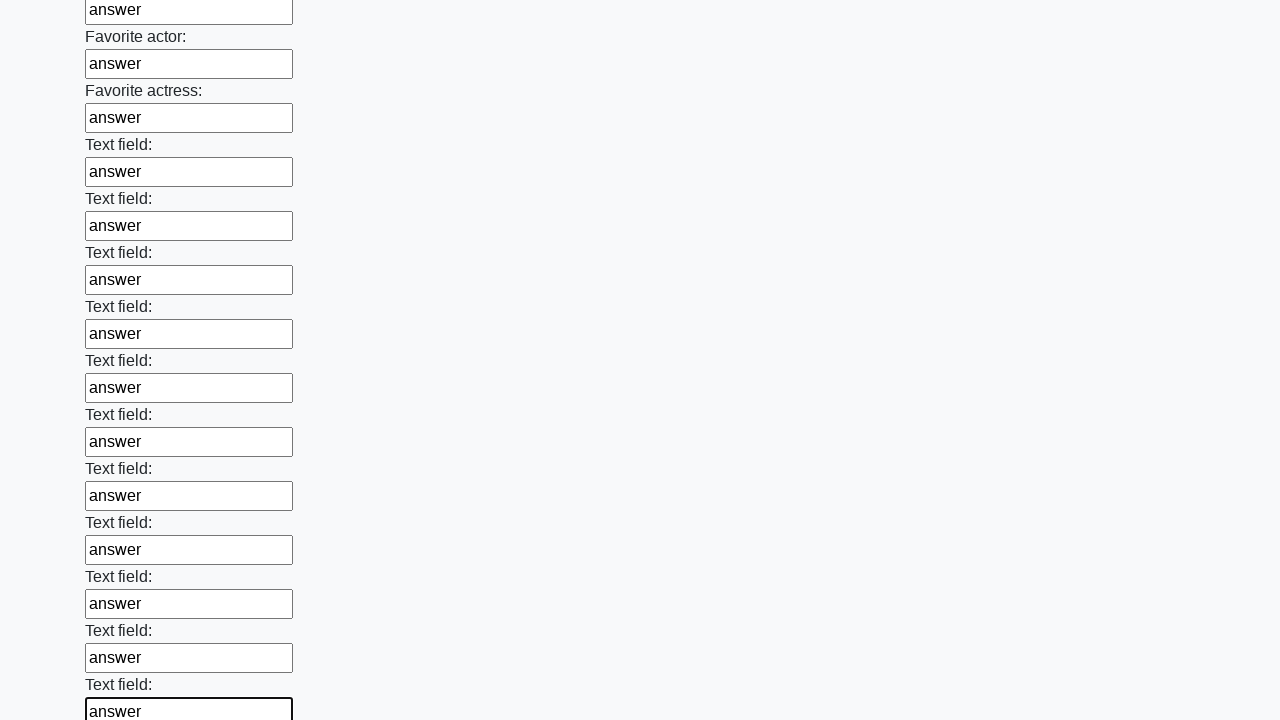

Filled input field with 'answer' on input >> nth=37
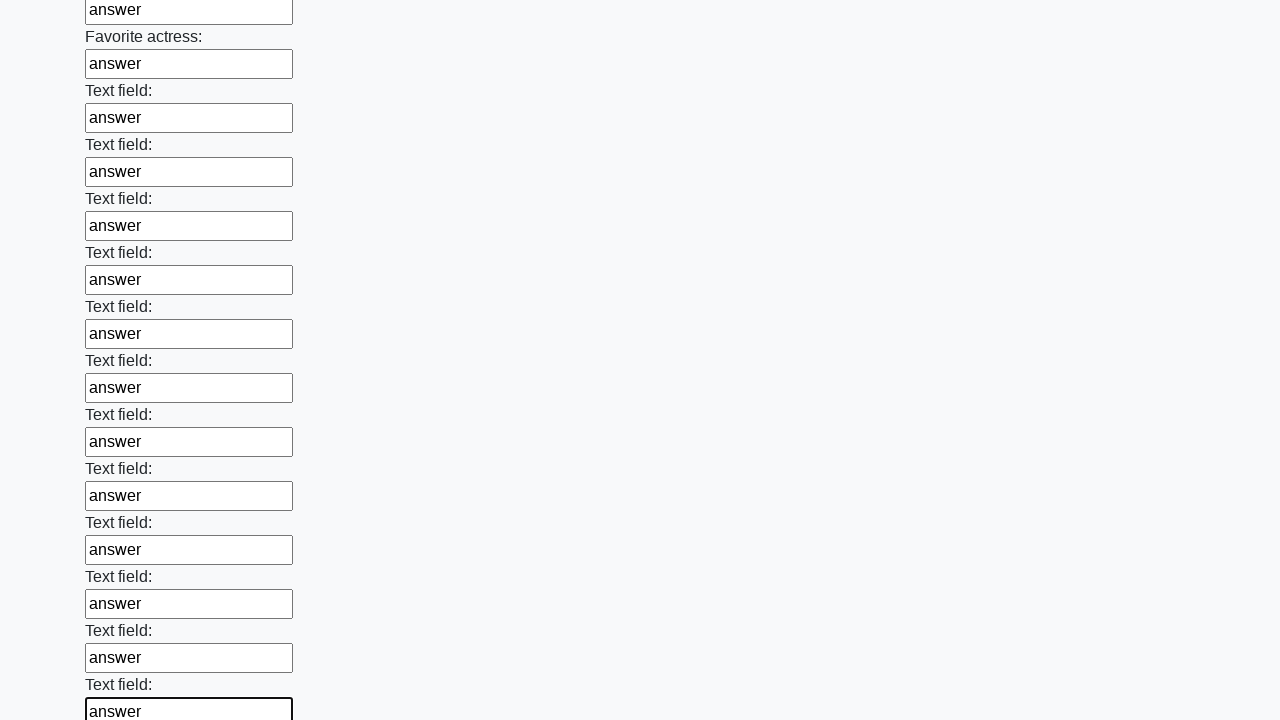

Filled input field with 'answer' on input >> nth=38
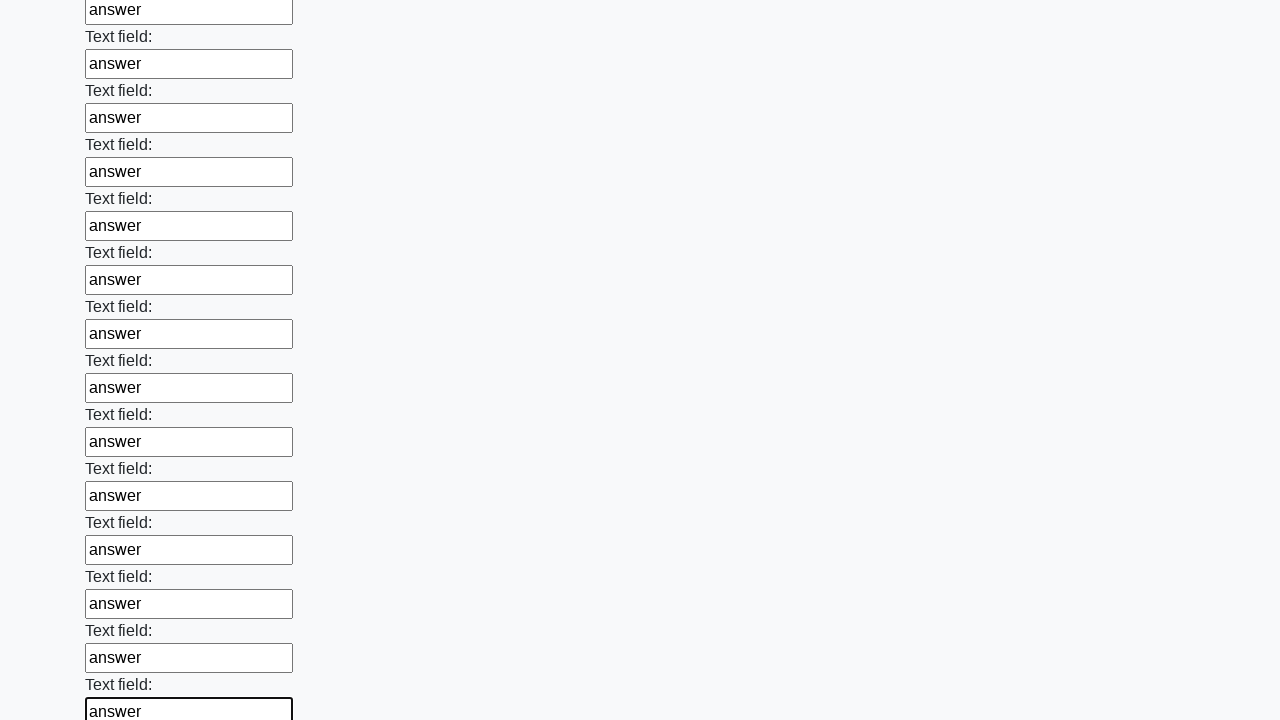

Filled input field with 'answer' on input >> nth=39
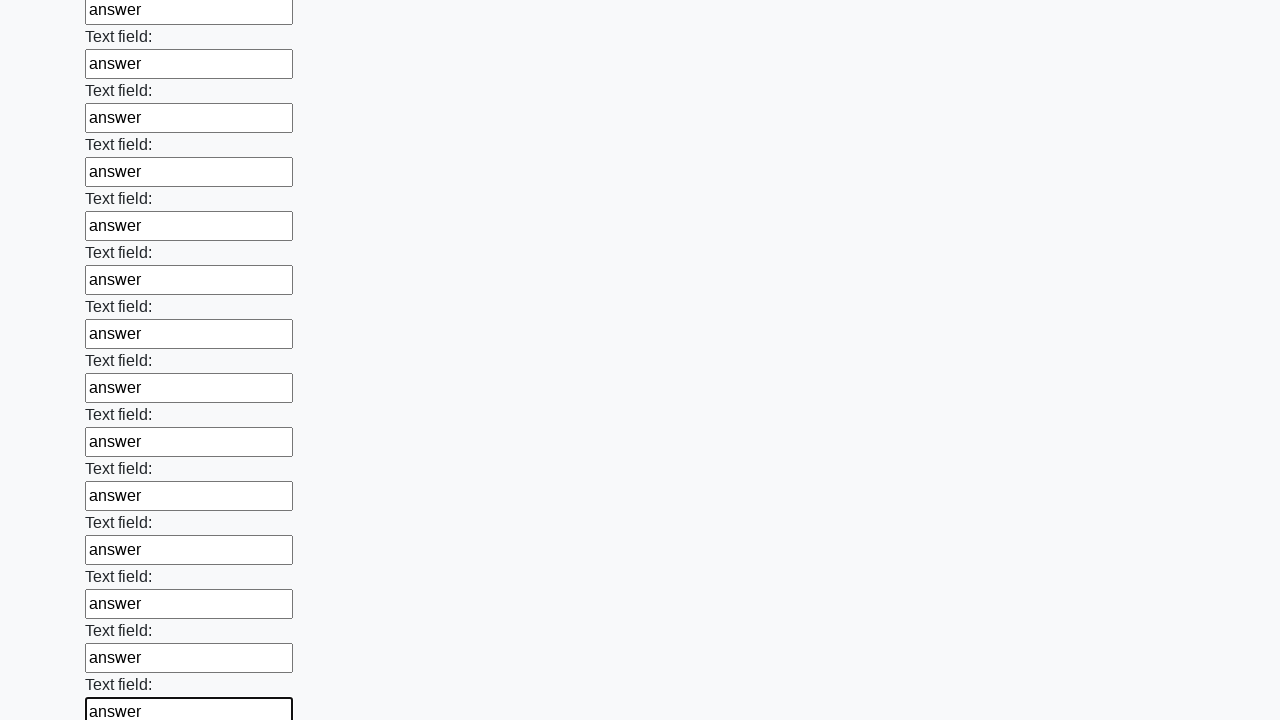

Filled input field with 'answer' on input >> nth=40
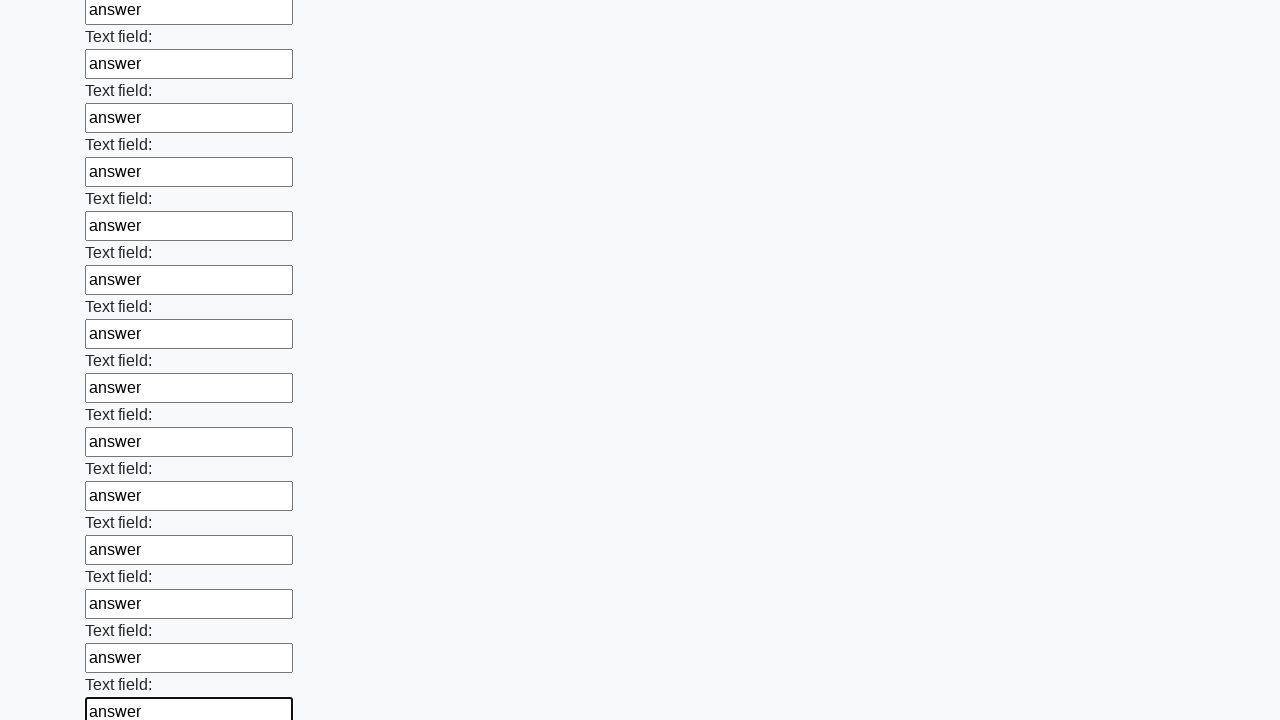

Filled input field with 'answer' on input >> nth=41
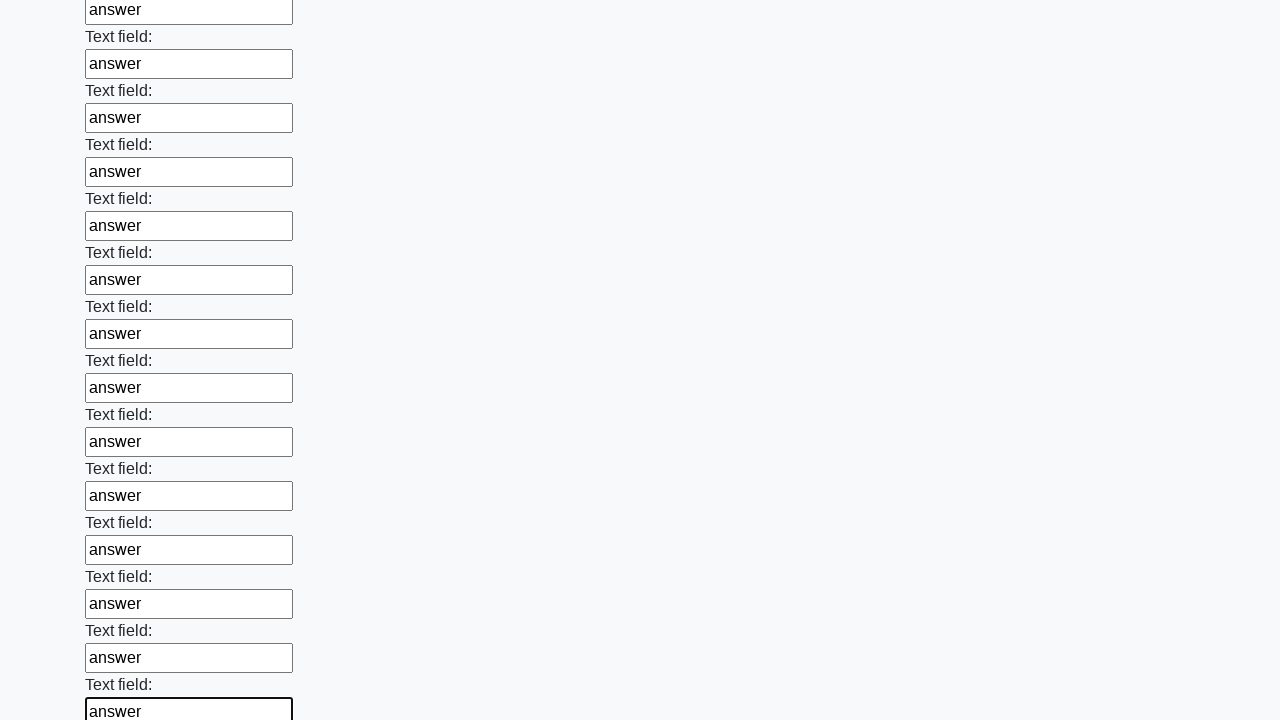

Filled input field with 'answer' on input >> nth=42
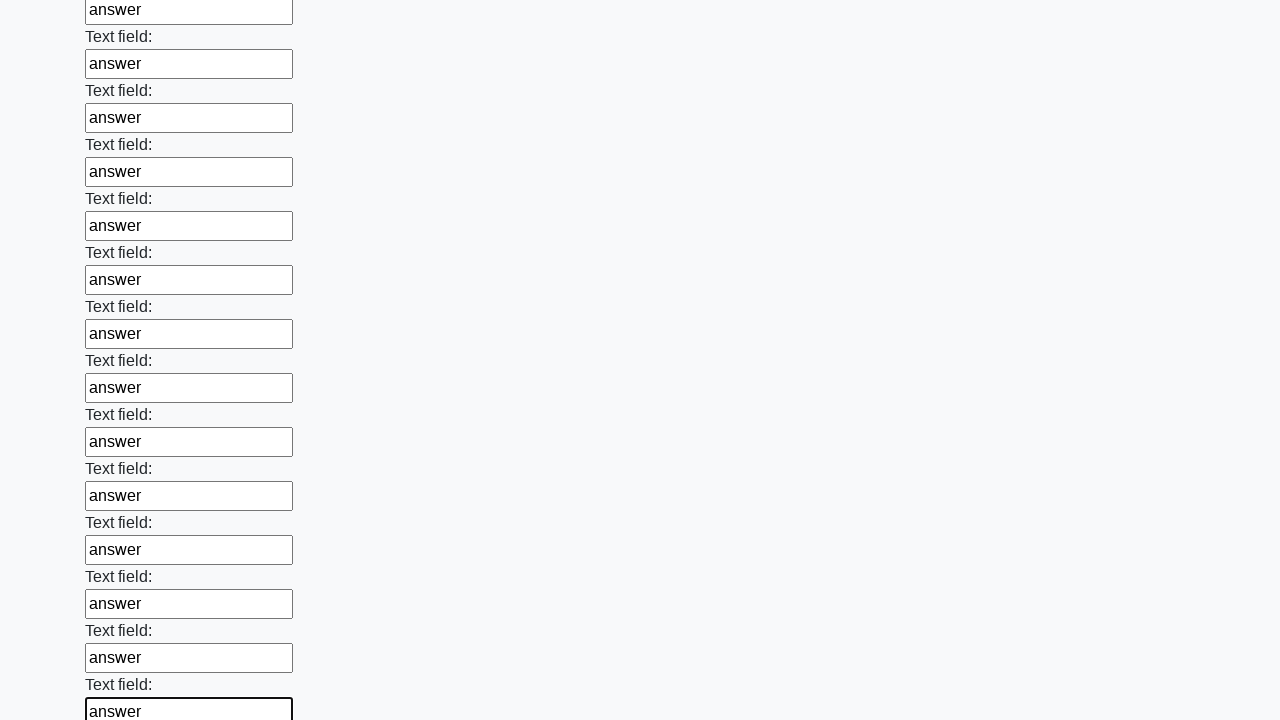

Filled input field with 'answer' on input >> nth=43
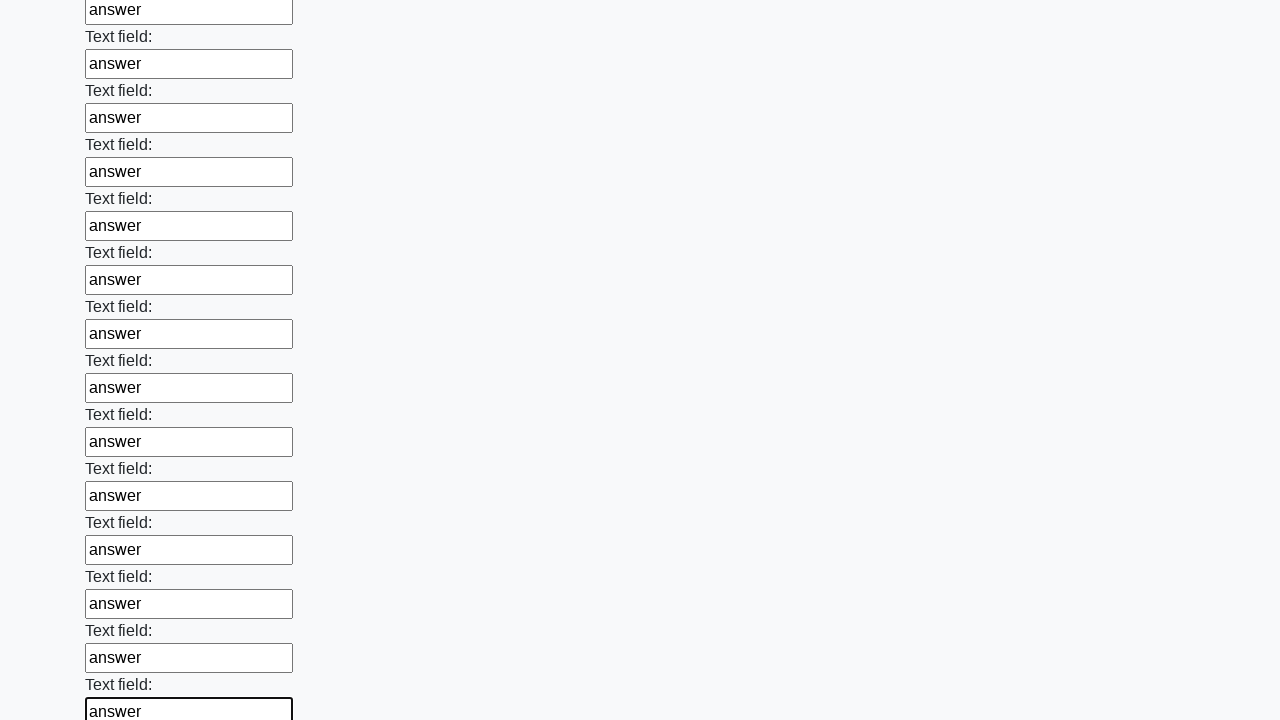

Filled input field with 'answer' on input >> nth=44
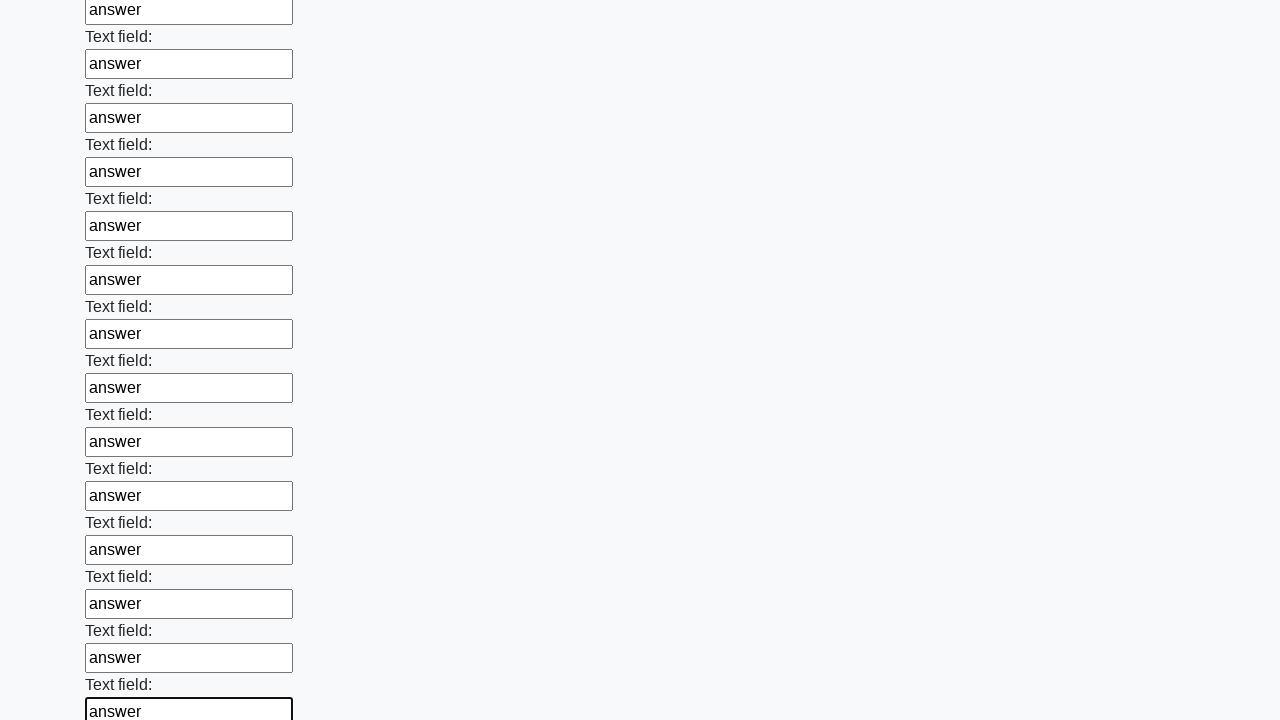

Filled input field with 'answer' on input >> nth=45
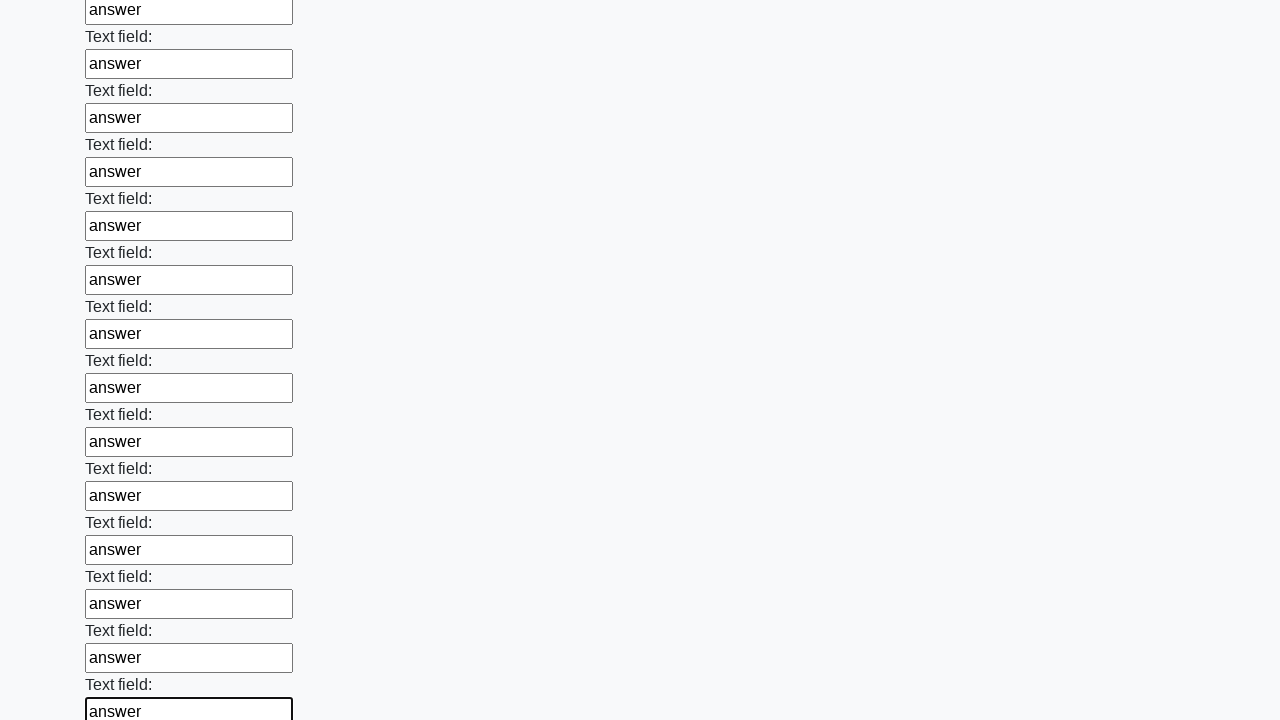

Filled input field with 'answer' on input >> nth=46
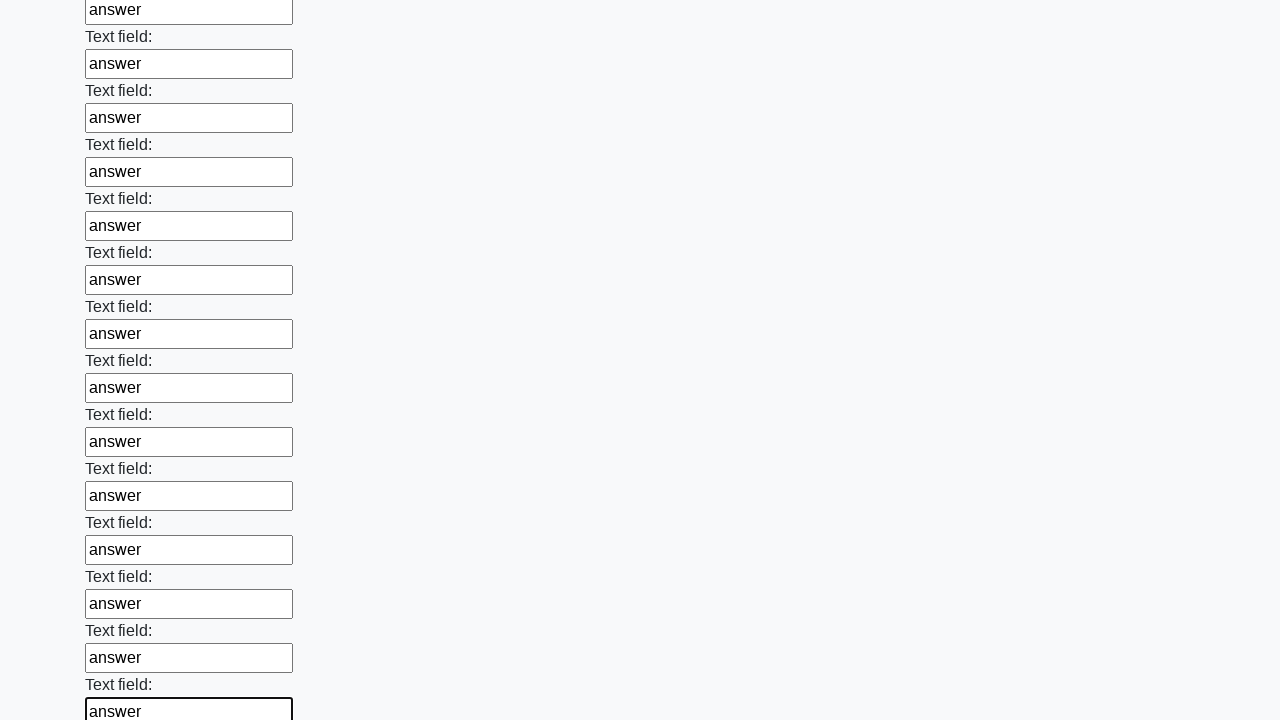

Filled input field with 'answer' on input >> nth=47
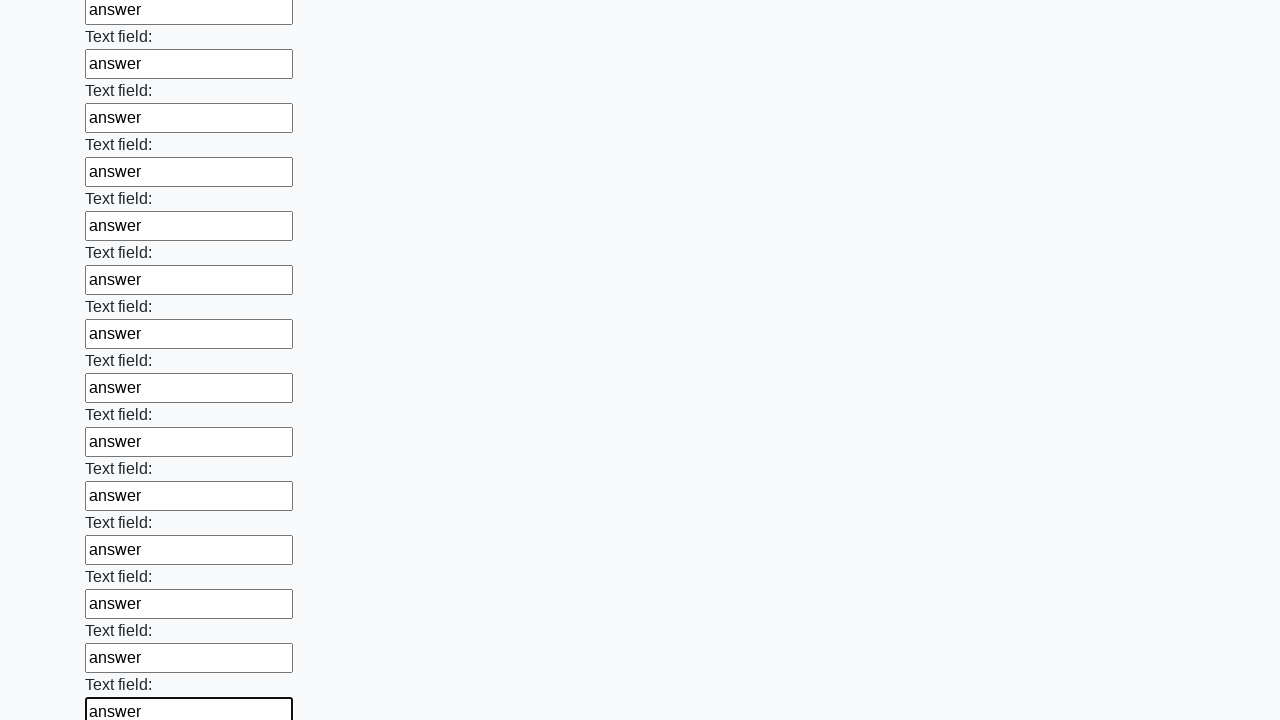

Filled input field with 'answer' on input >> nth=48
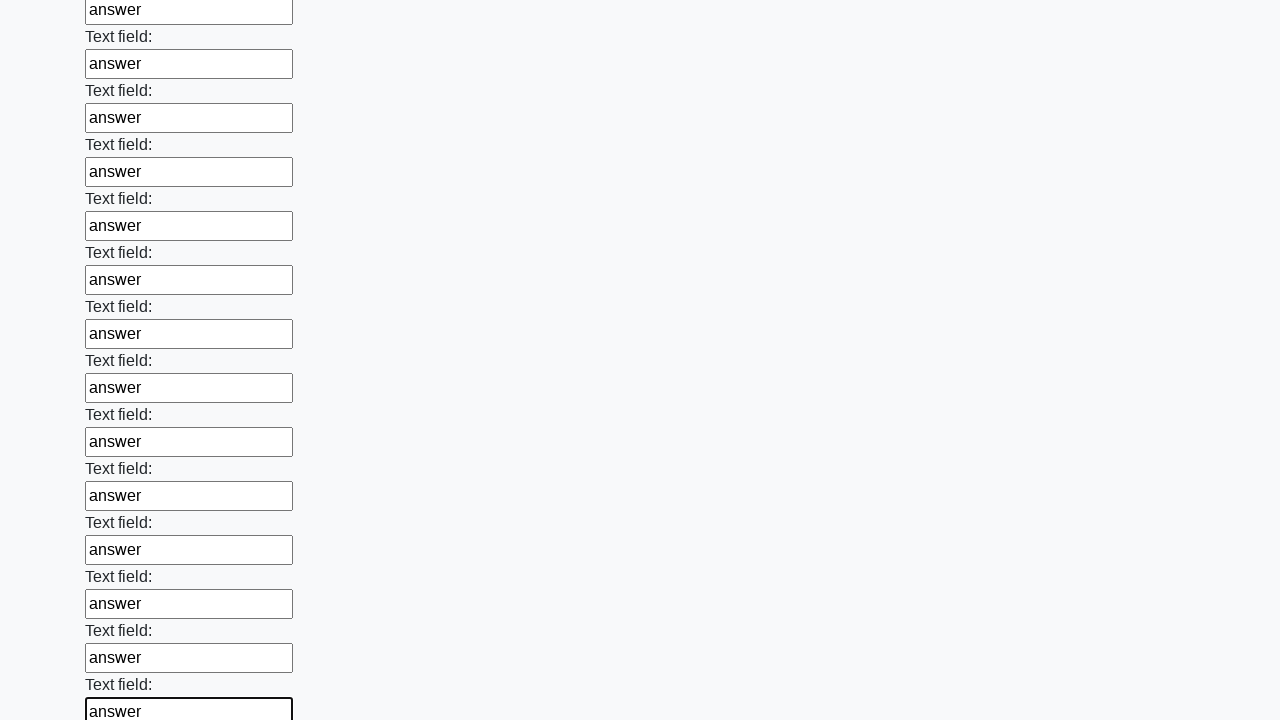

Filled input field with 'answer' on input >> nth=49
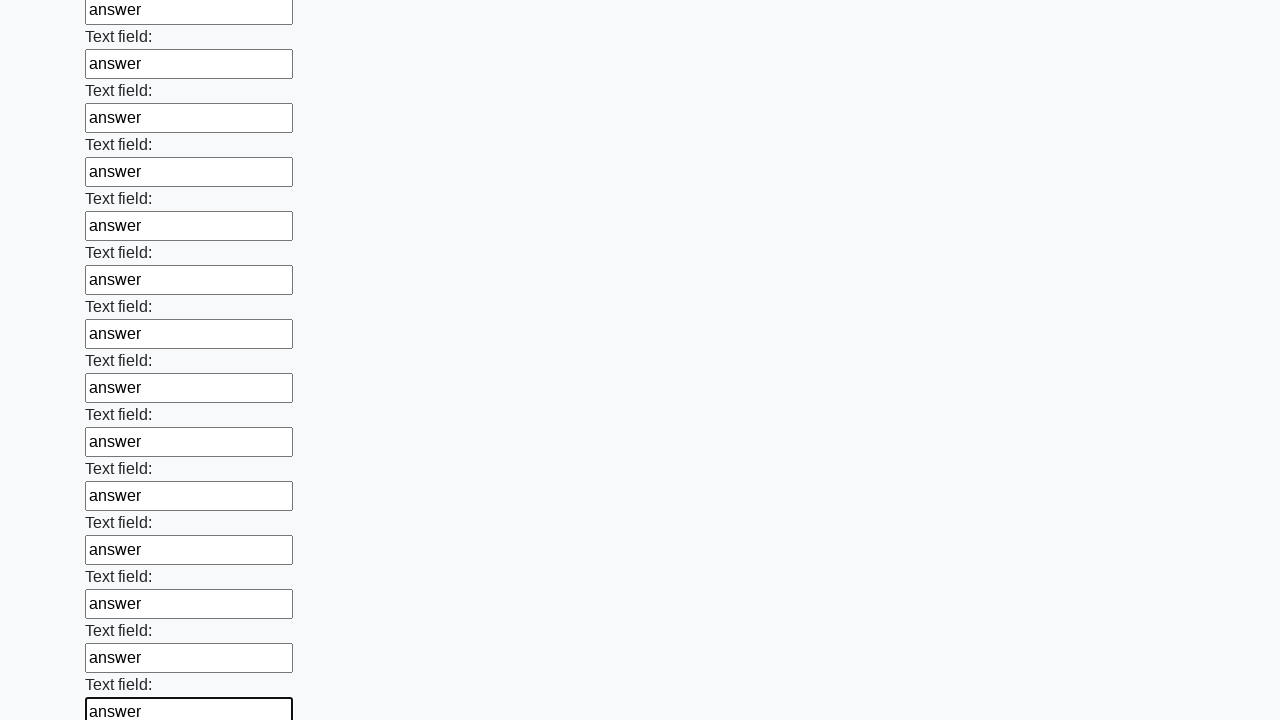

Filled input field with 'answer' on input >> nth=50
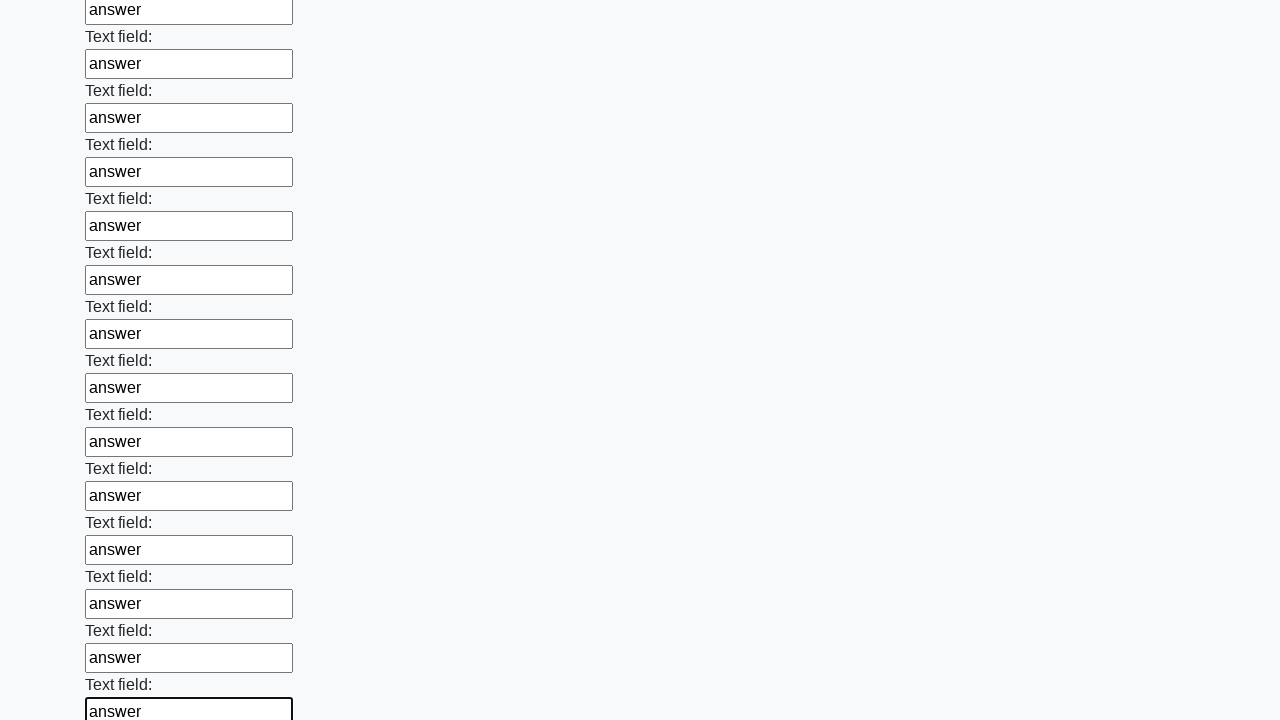

Filled input field with 'answer' on input >> nth=51
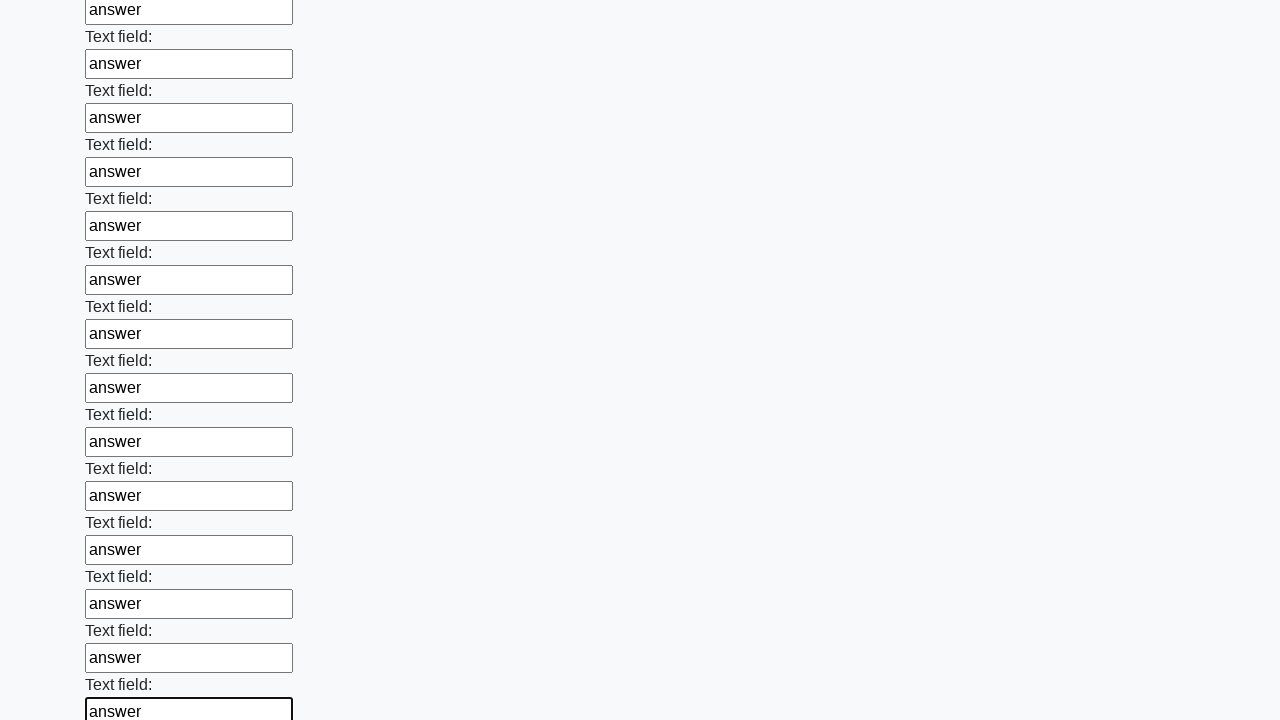

Filled input field with 'answer' on input >> nth=52
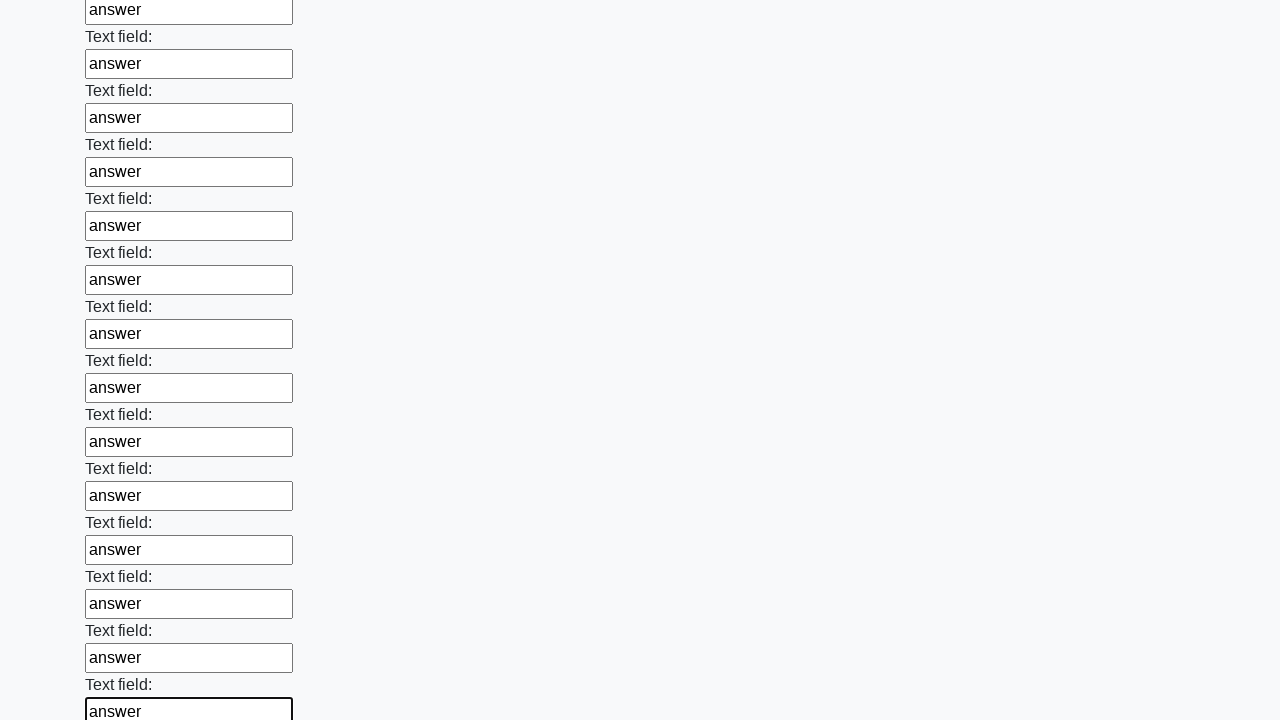

Filled input field with 'answer' on input >> nth=53
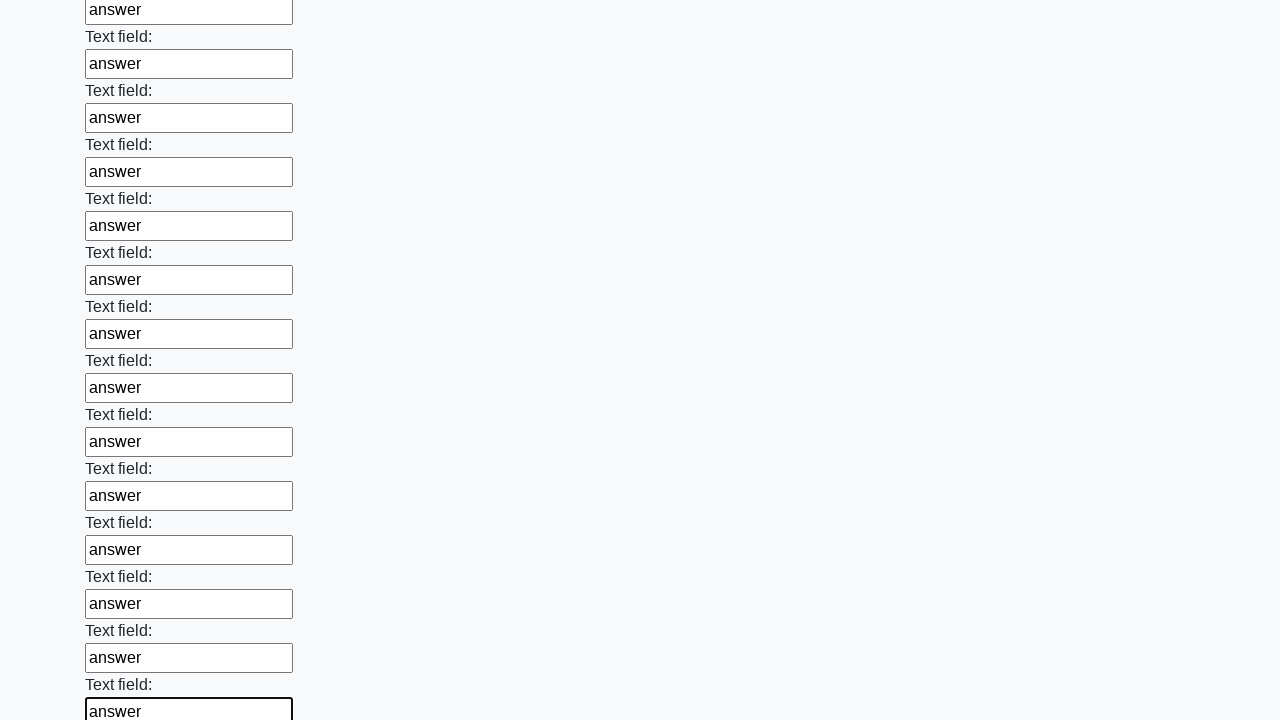

Filled input field with 'answer' on input >> nth=54
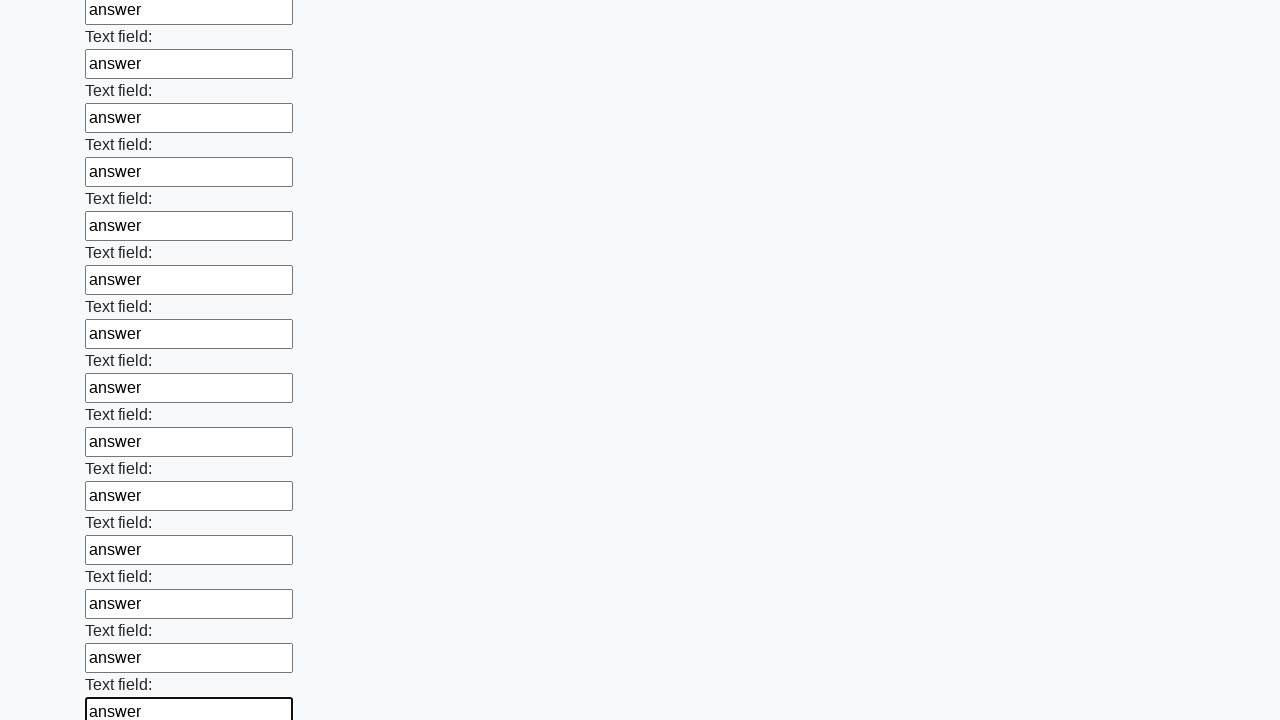

Filled input field with 'answer' on input >> nth=55
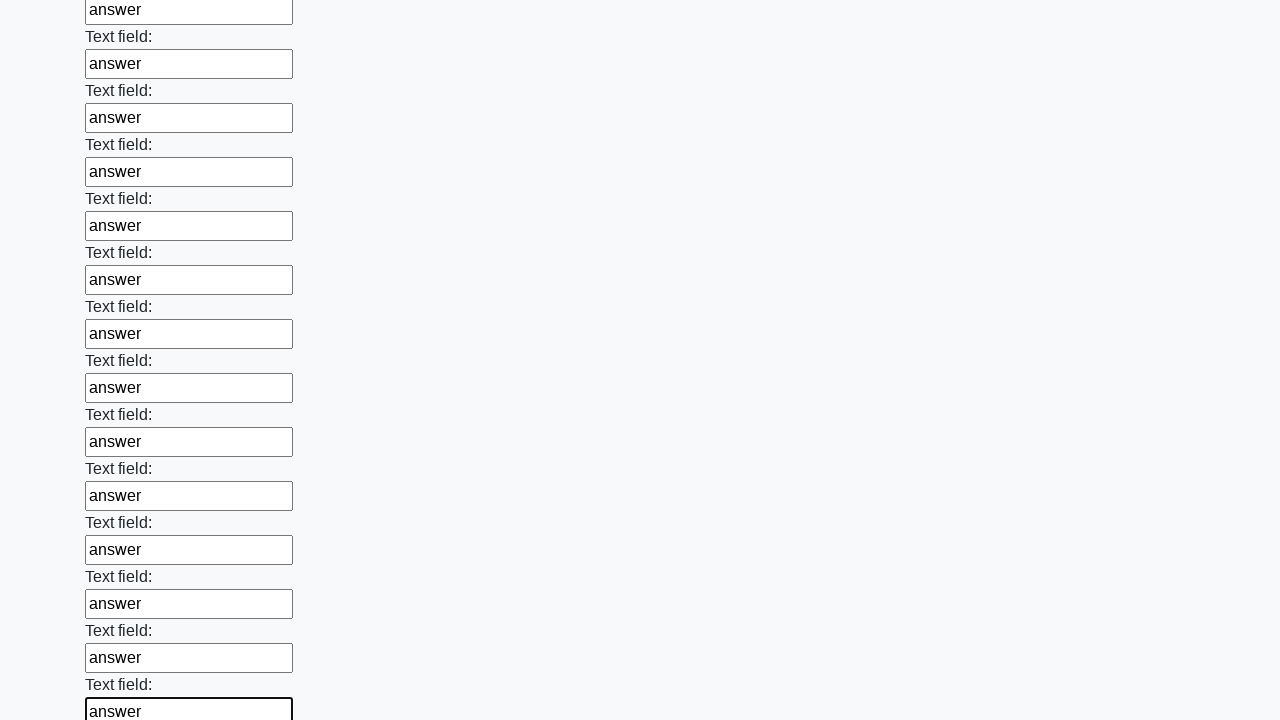

Filled input field with 'answer' on input >> nth=56
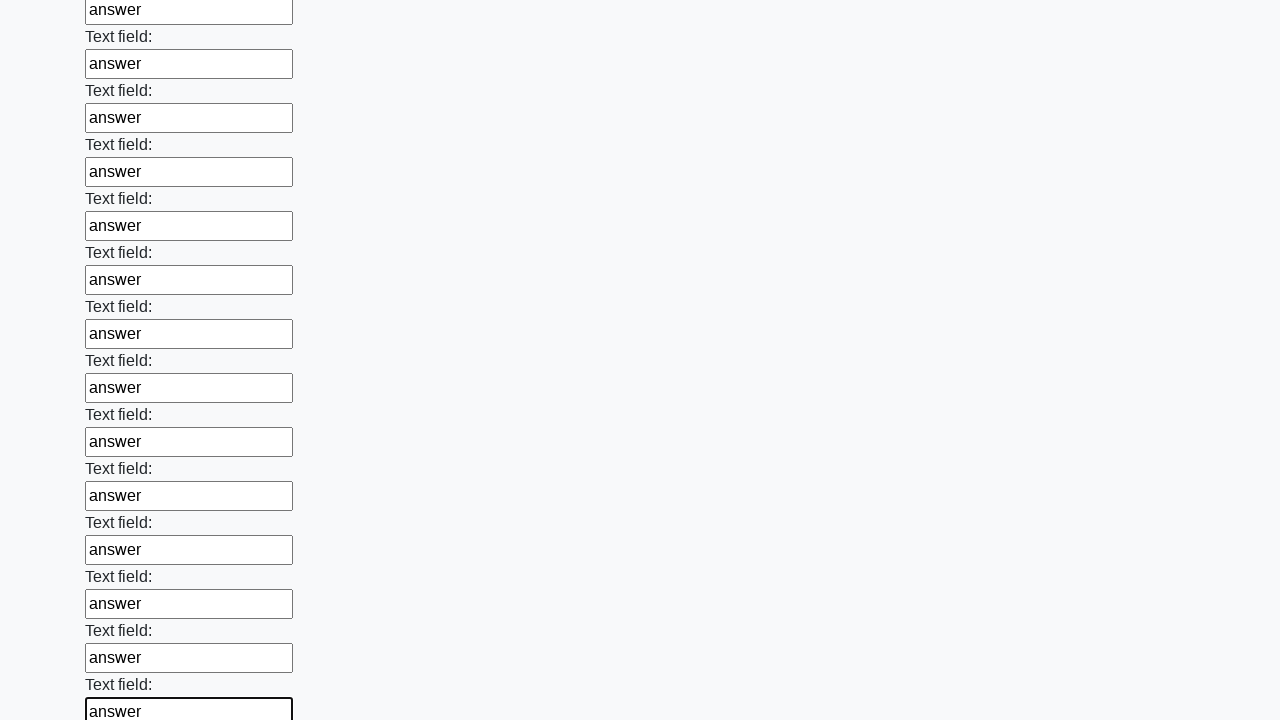

Filled input field with 'answer' on input >> nth=57
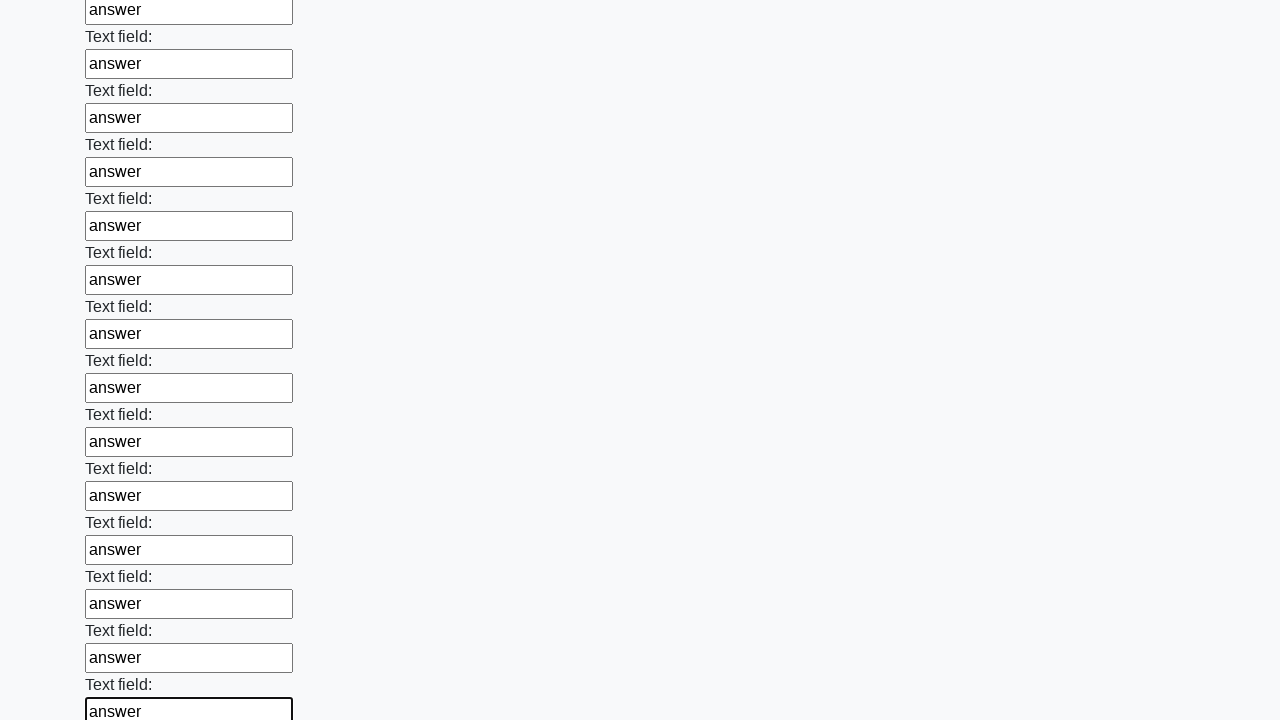

Filled input field with 'answer' on input >> nth=58
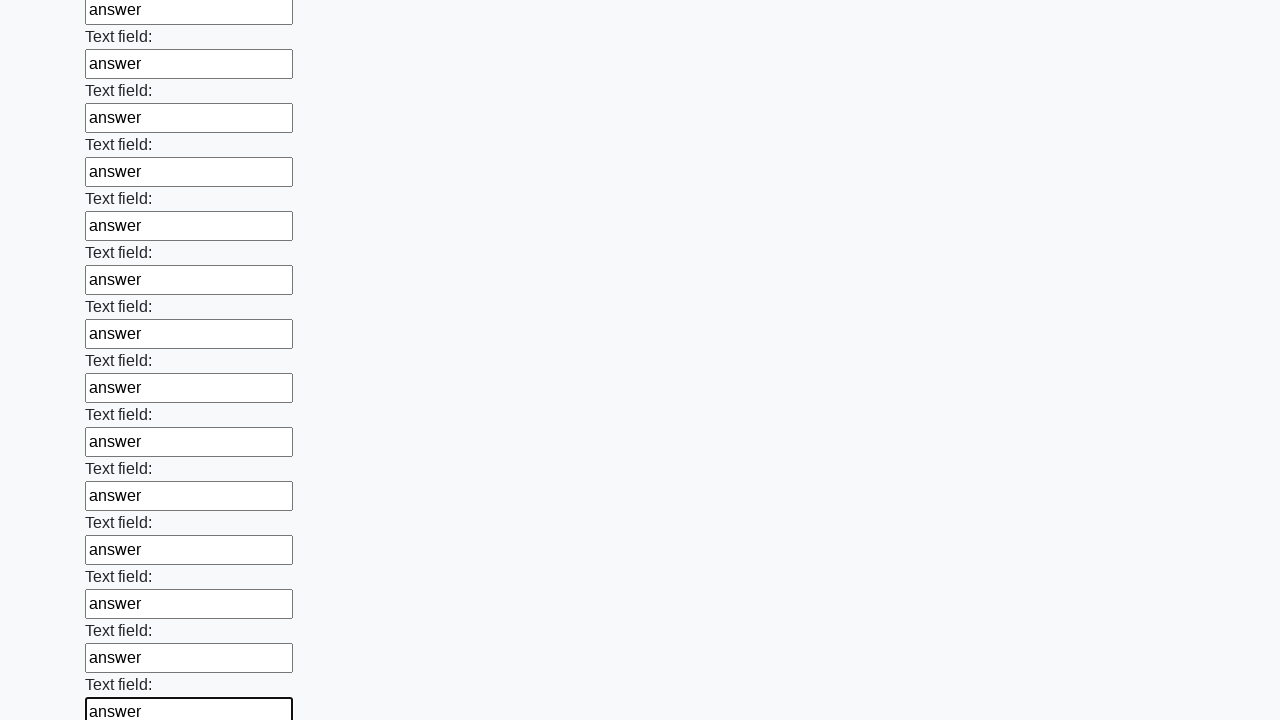

Filled input field with 'answer' on input >> nth=59
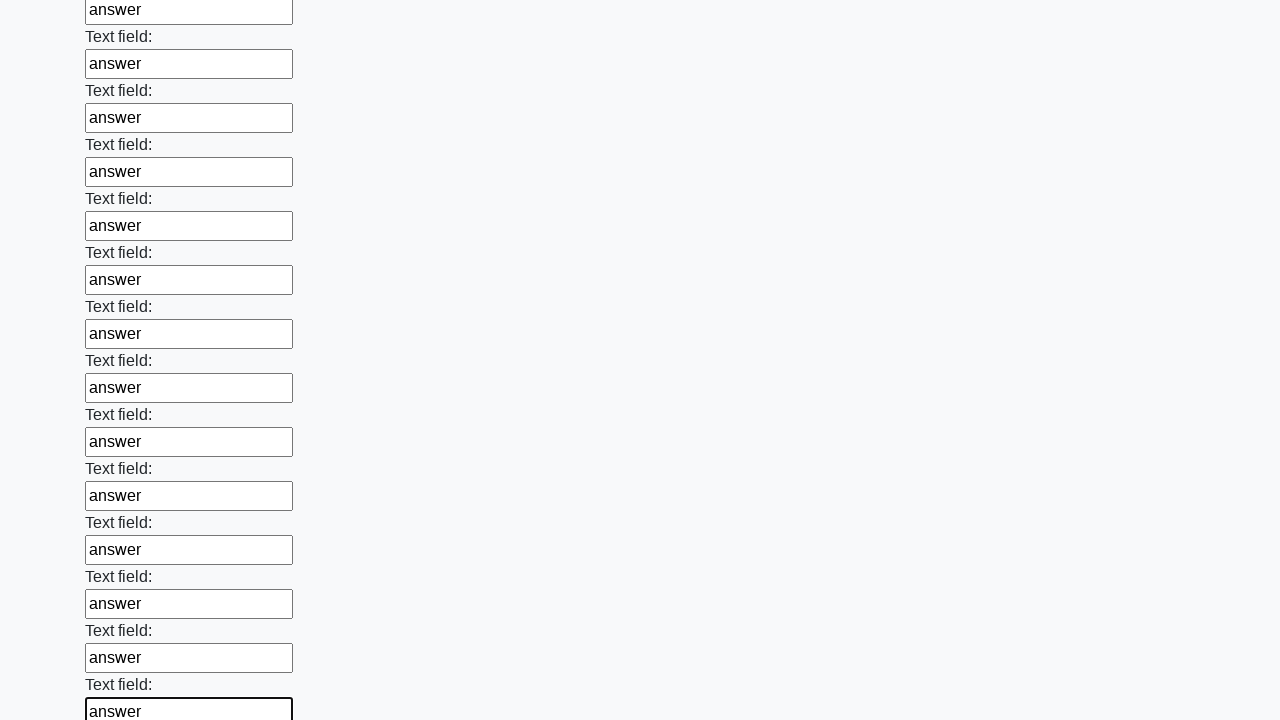

Filled input field with 'answer' on input >> nth=60
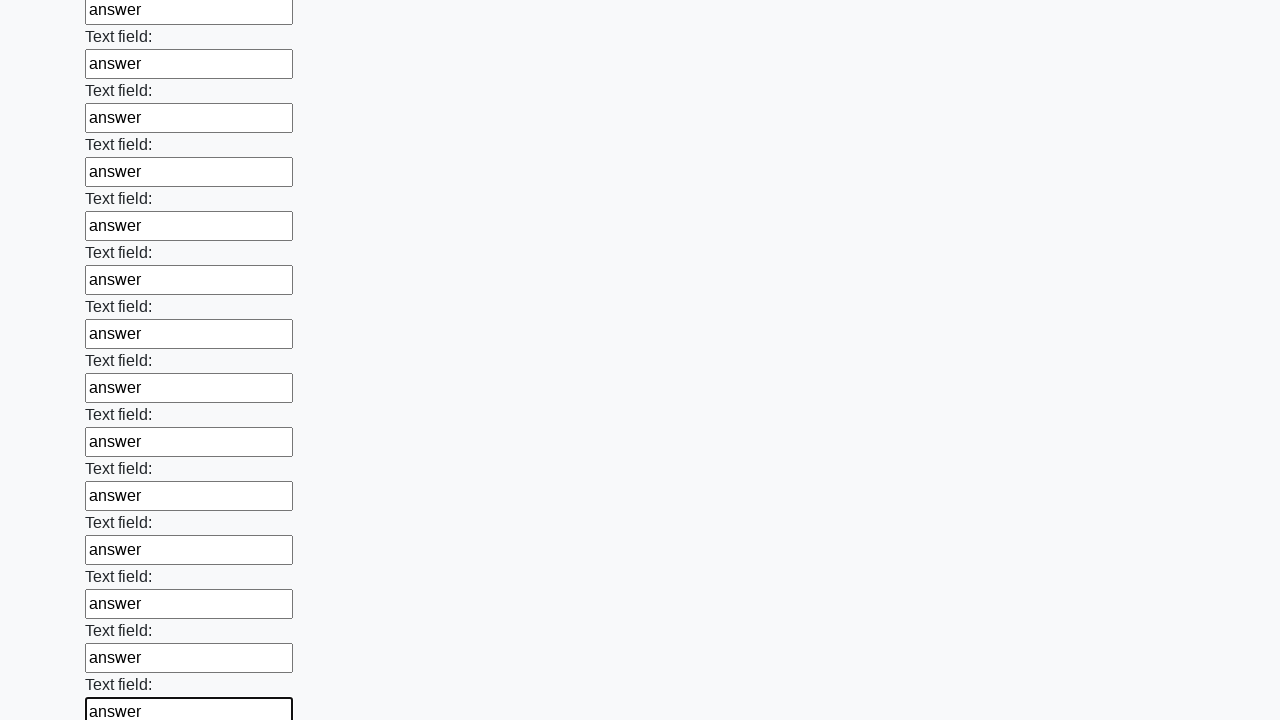

Filled input field with 'answer' on input >> nth=61
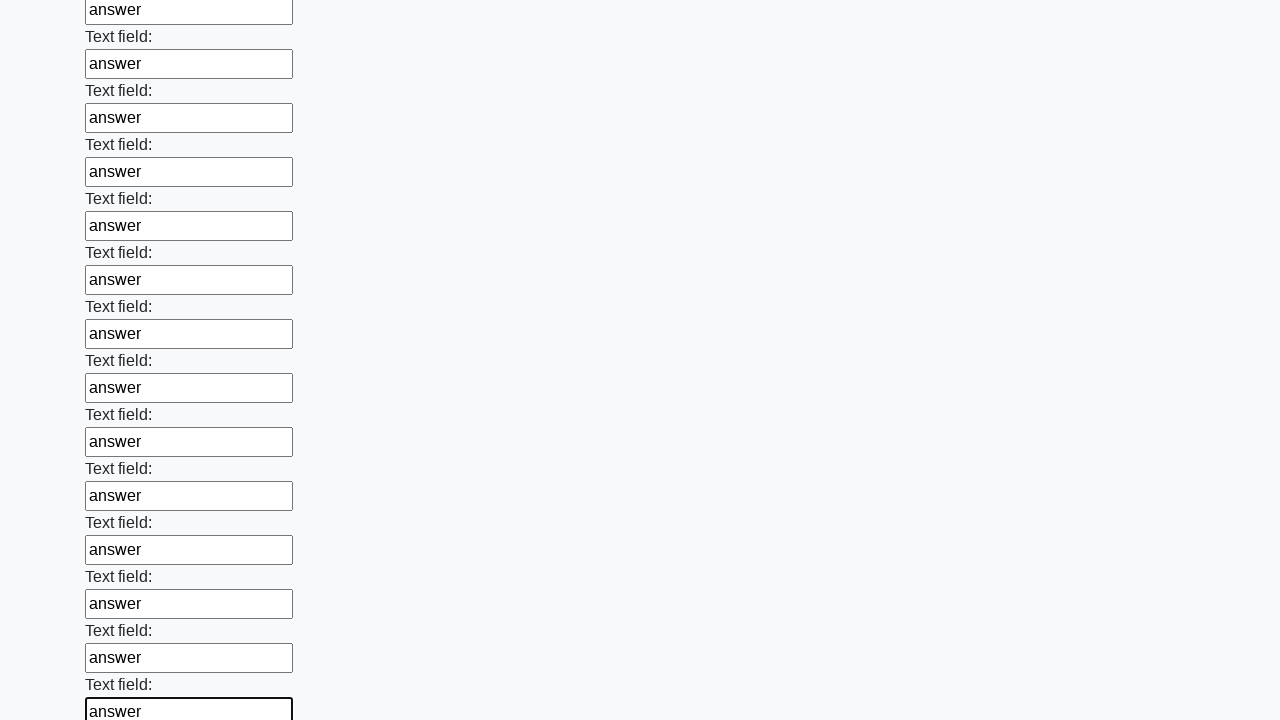

Filled input field with 'answer' on input >> nth=62
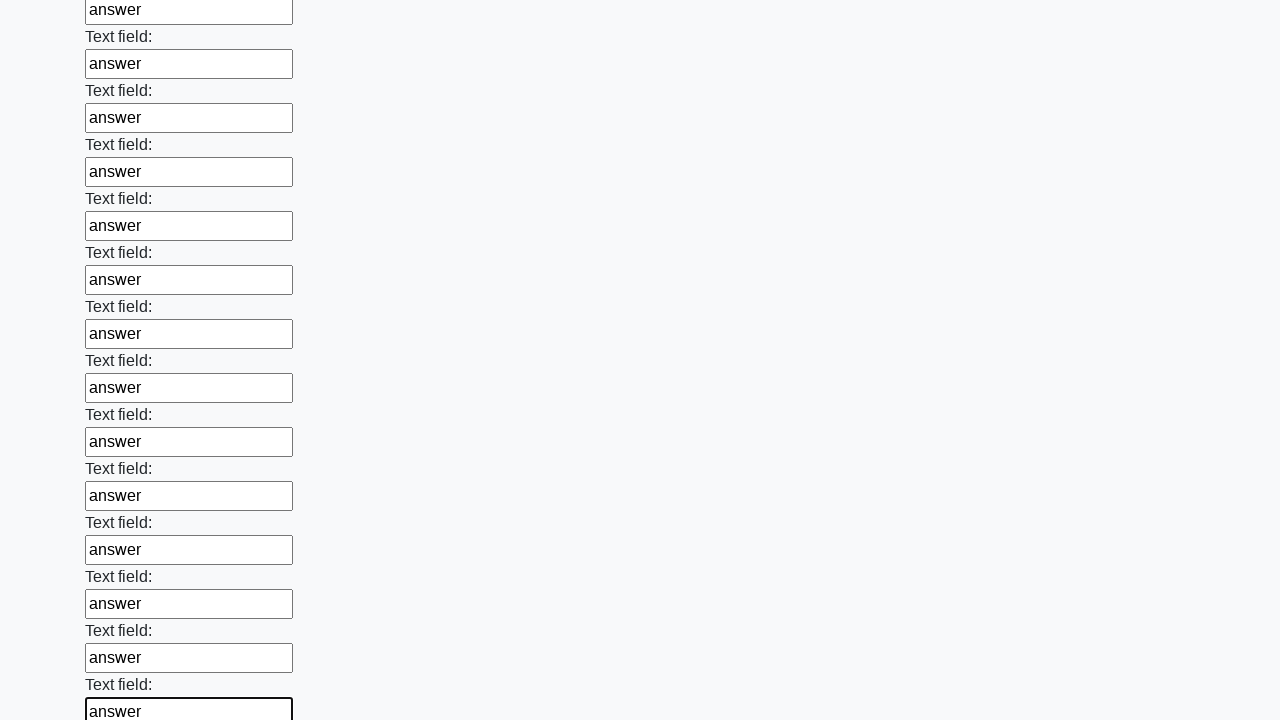

Filled input field with 'answer' on input >> nth=63
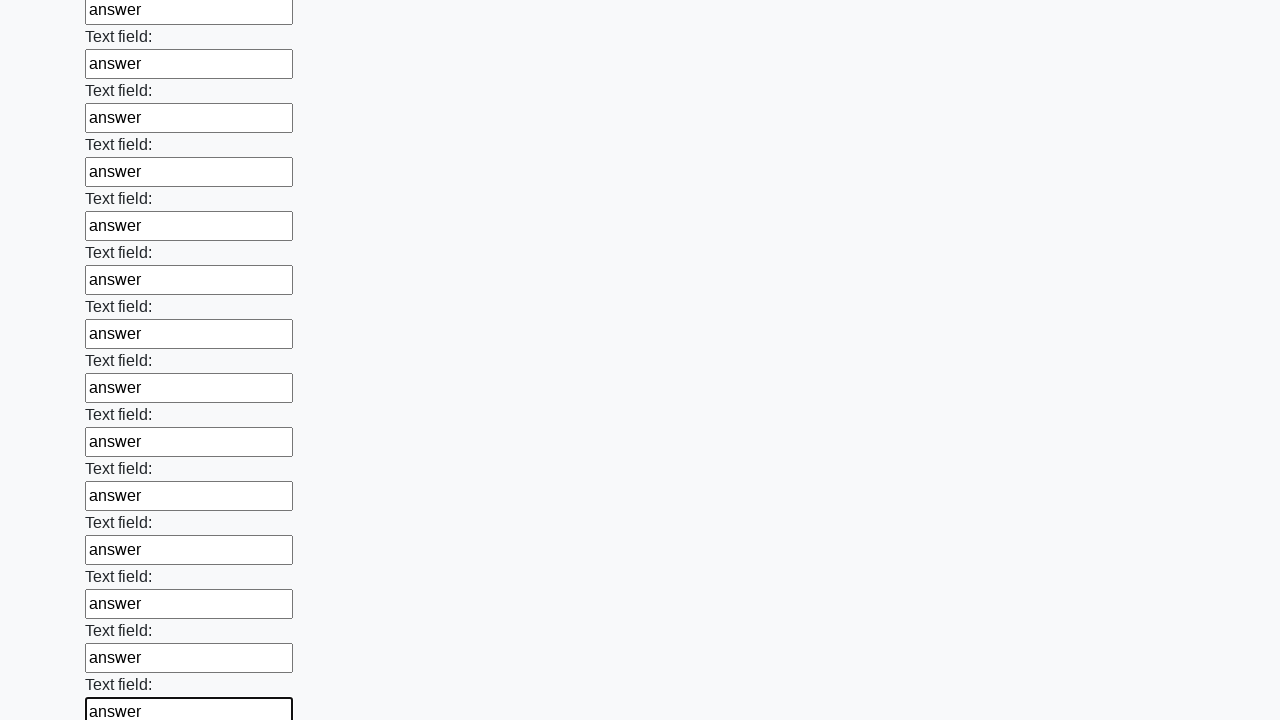

Filled input field with 'answer' on input >> nth=64
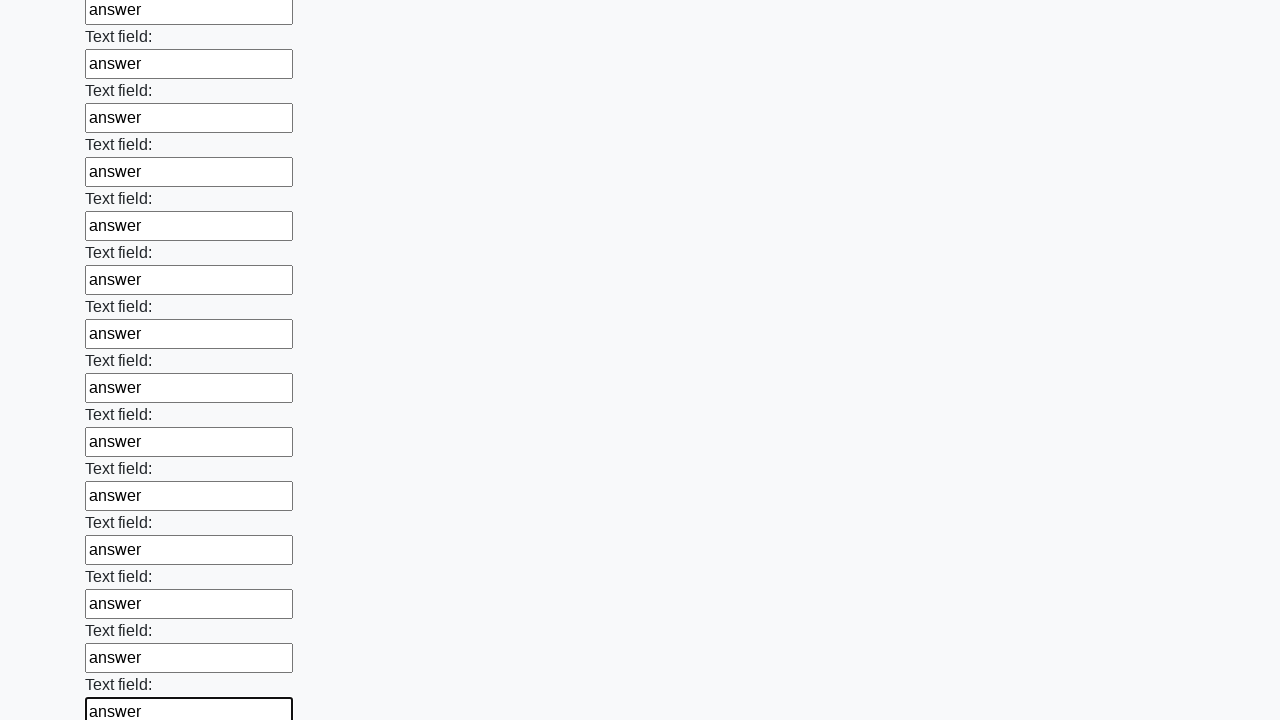

Filled input field with 'answer' on input >> nth=65
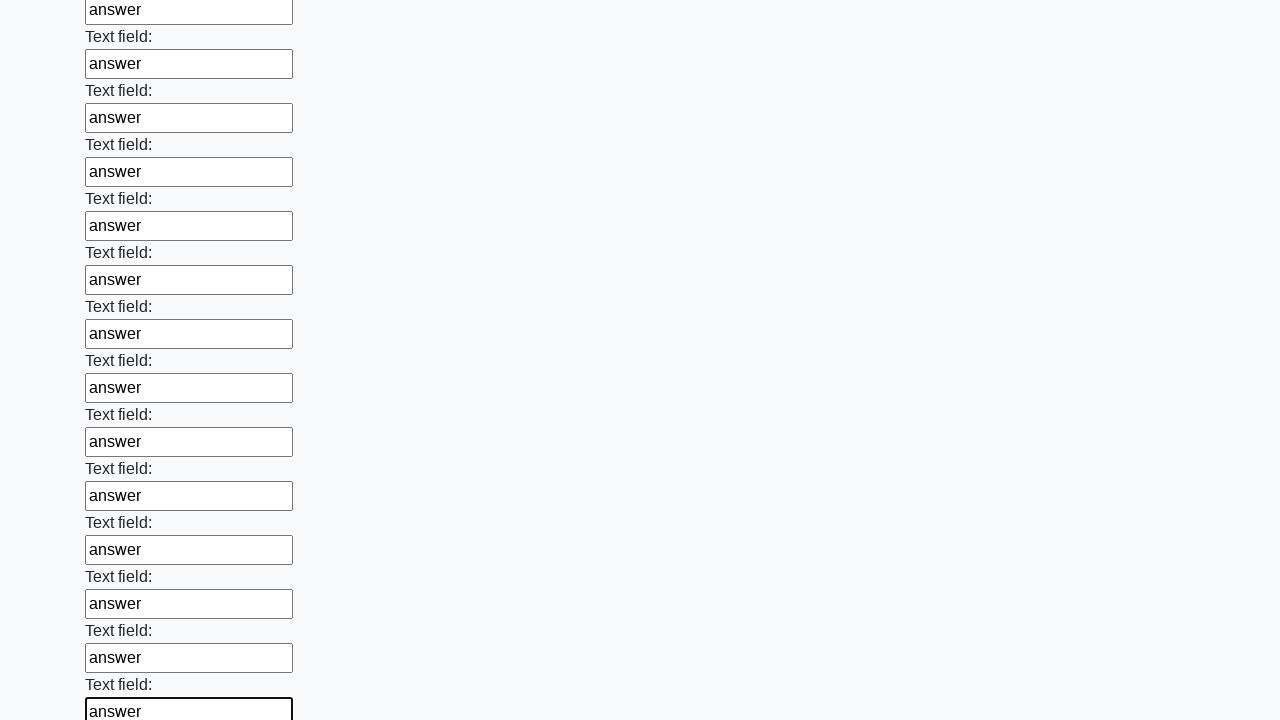

Filled input field with 'answer' on input >> nth=66
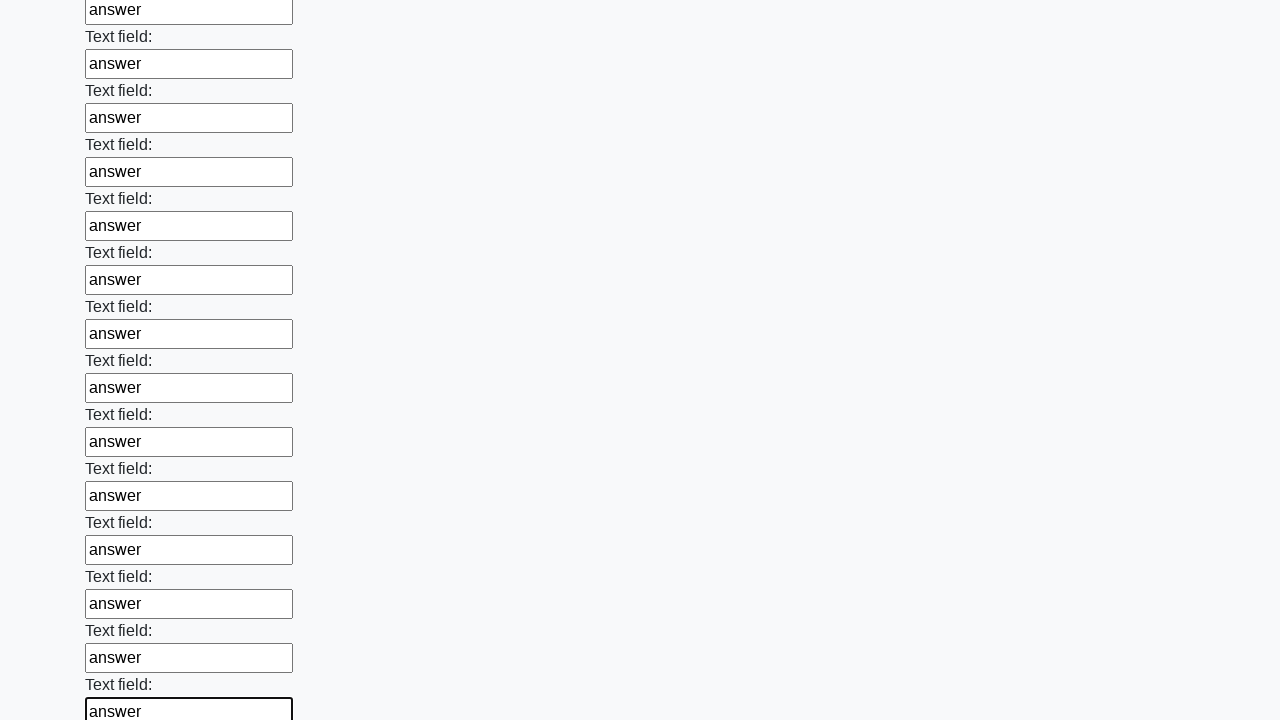

Filled input field with 'answer' on input >> nth=67
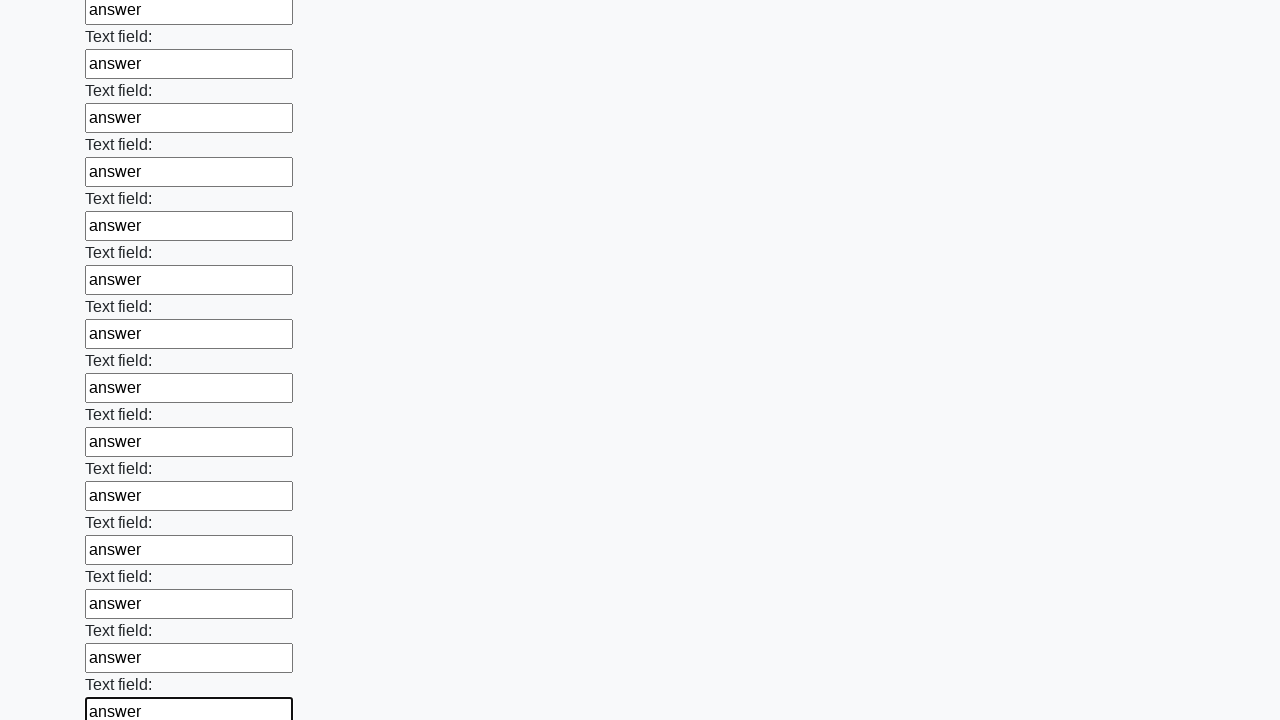

Filled input field with 'answer' on input >> nth=68
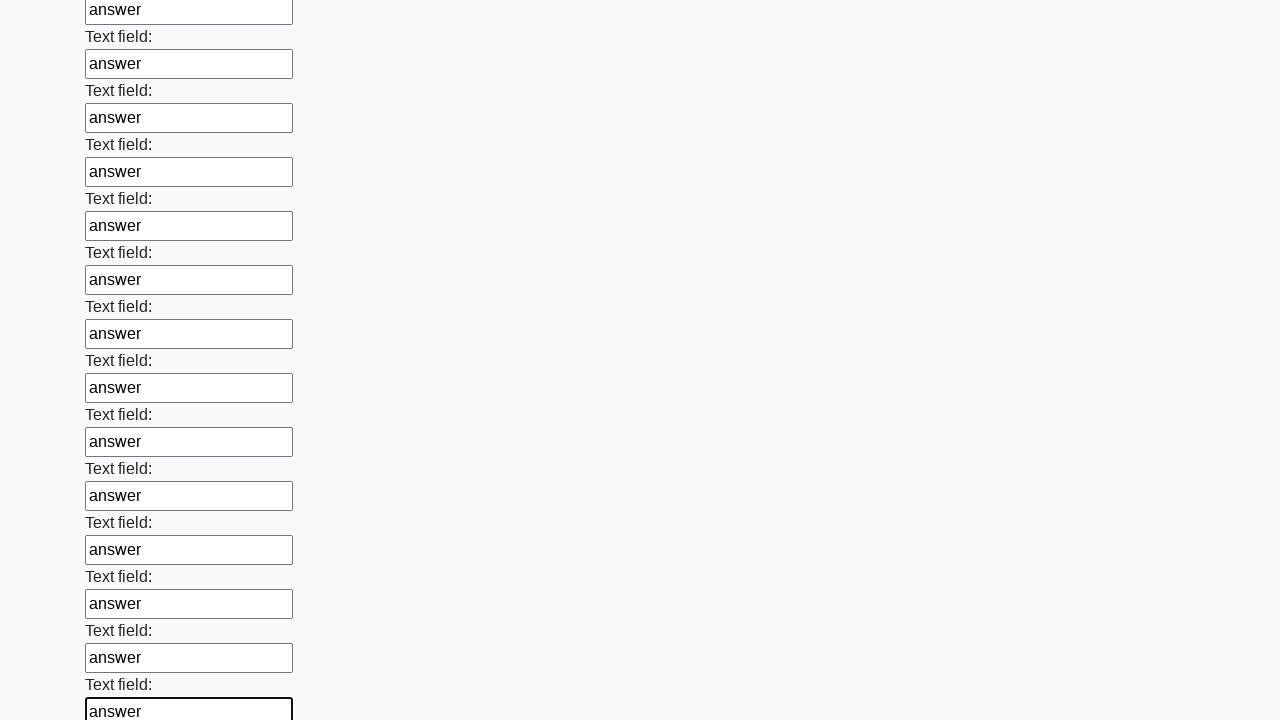

Filled input field with 'answer' on input >> nth=69
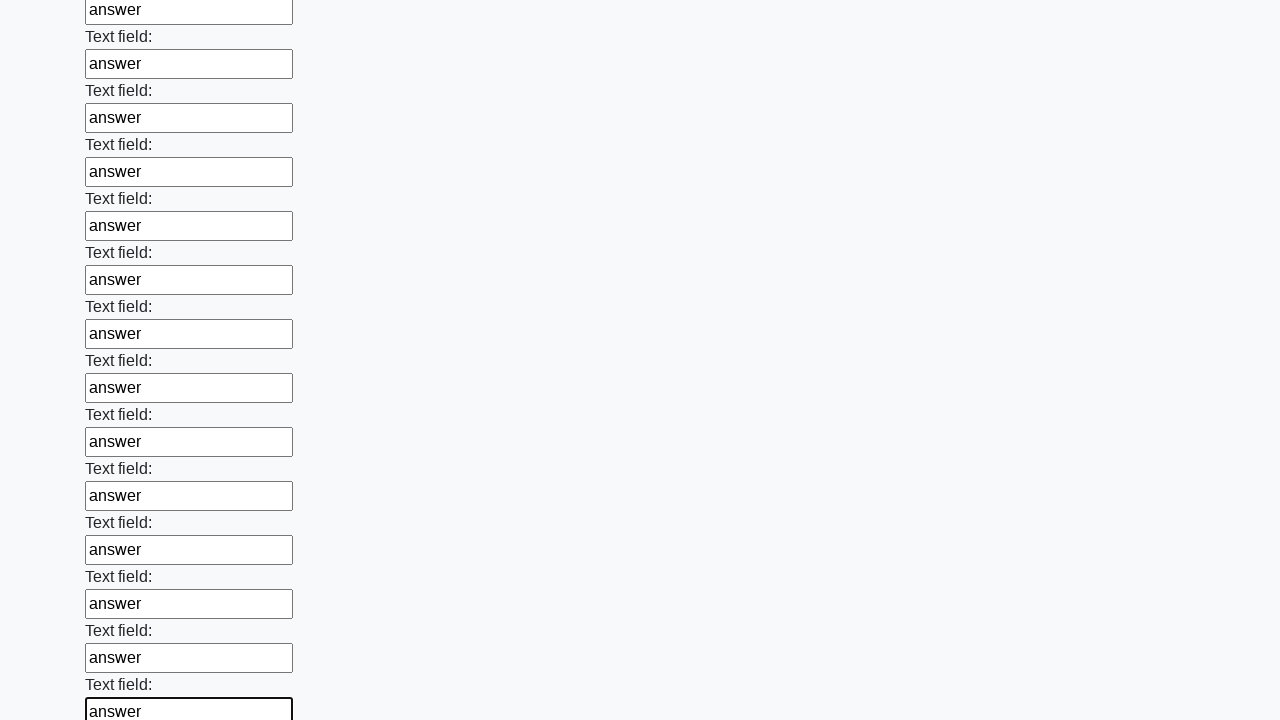

Filled input field with 'answer' on input >> nth=70
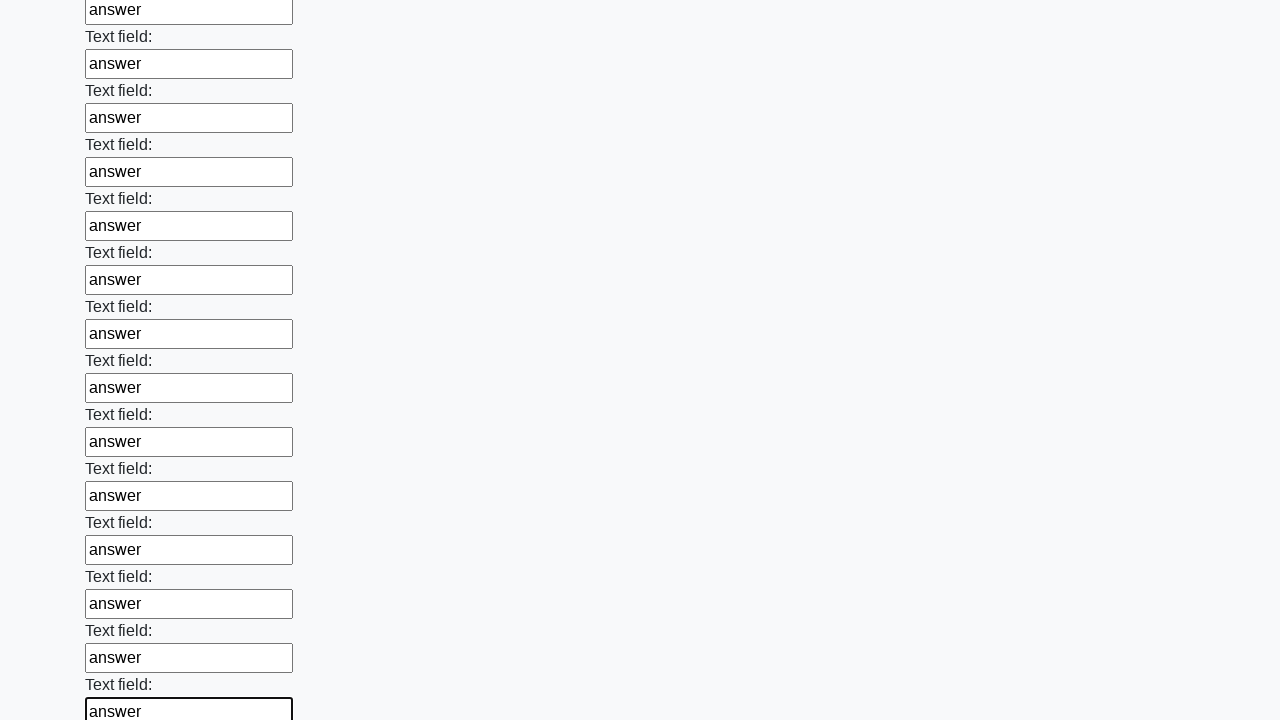

Filled input field with 'answer' on input >> nth=71
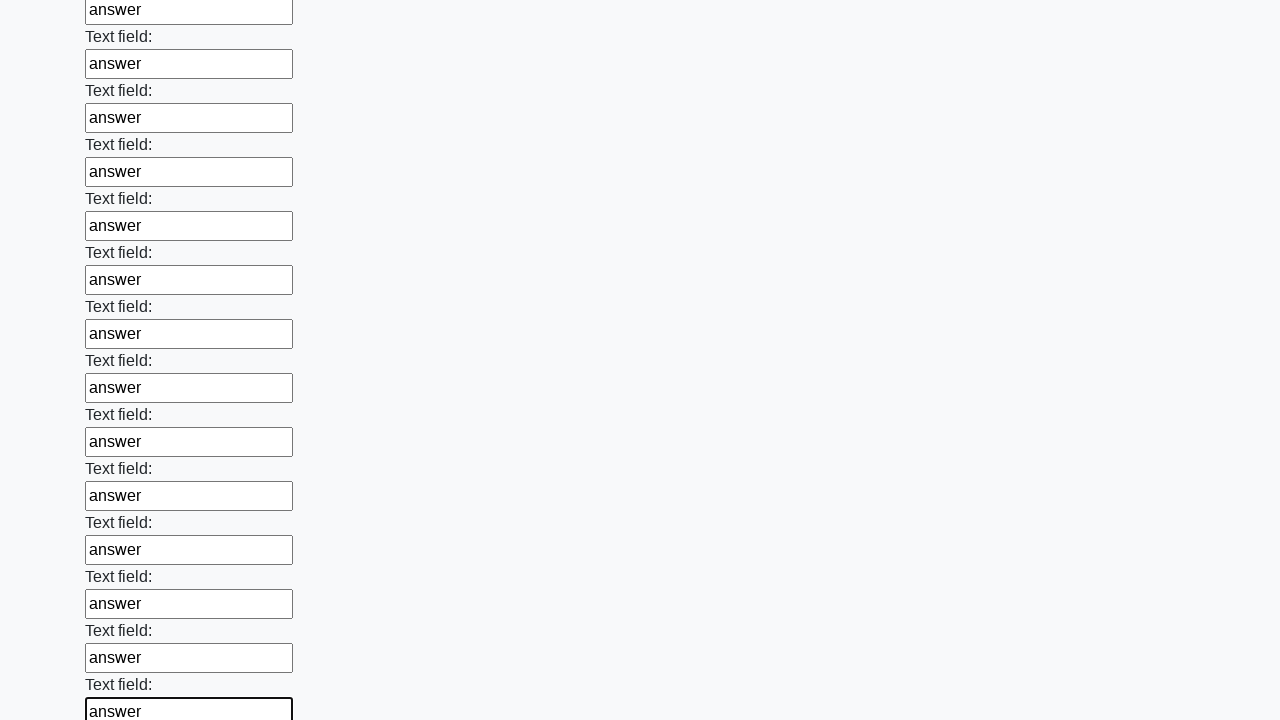

Filled input field with 'answer' on input >> nth=72
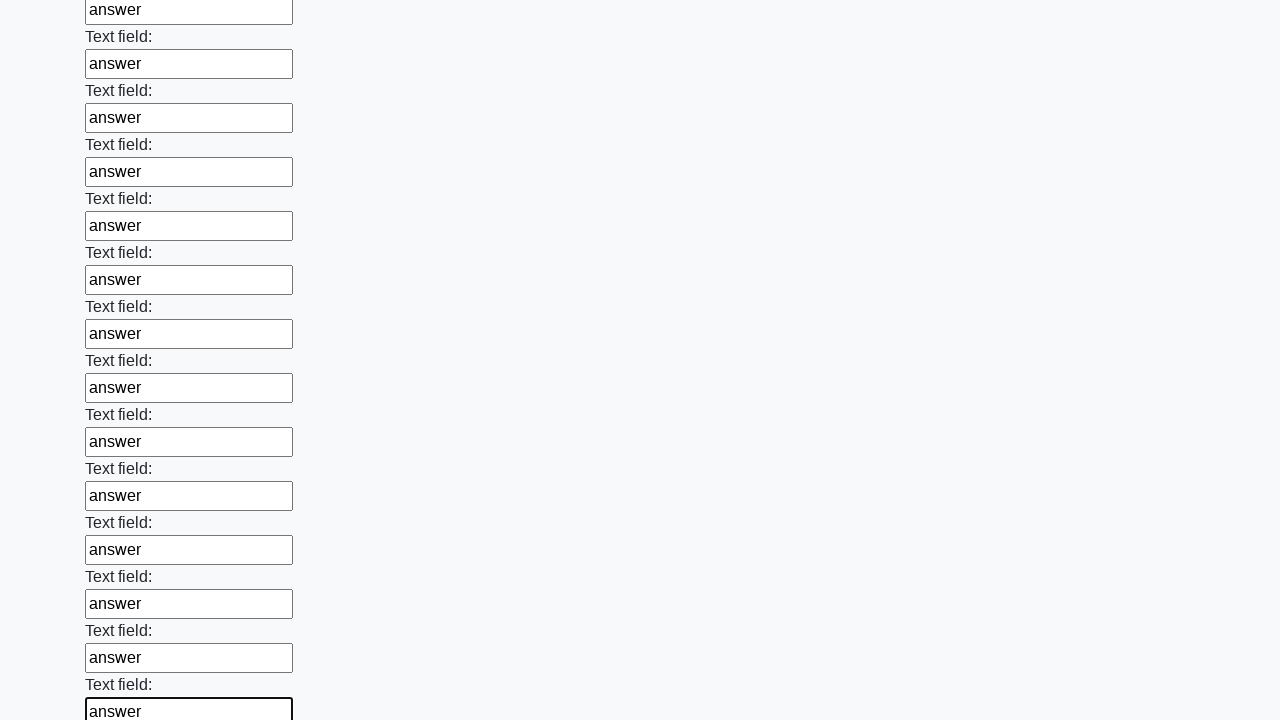

Filled input field with 'answer' on input >> nth=73
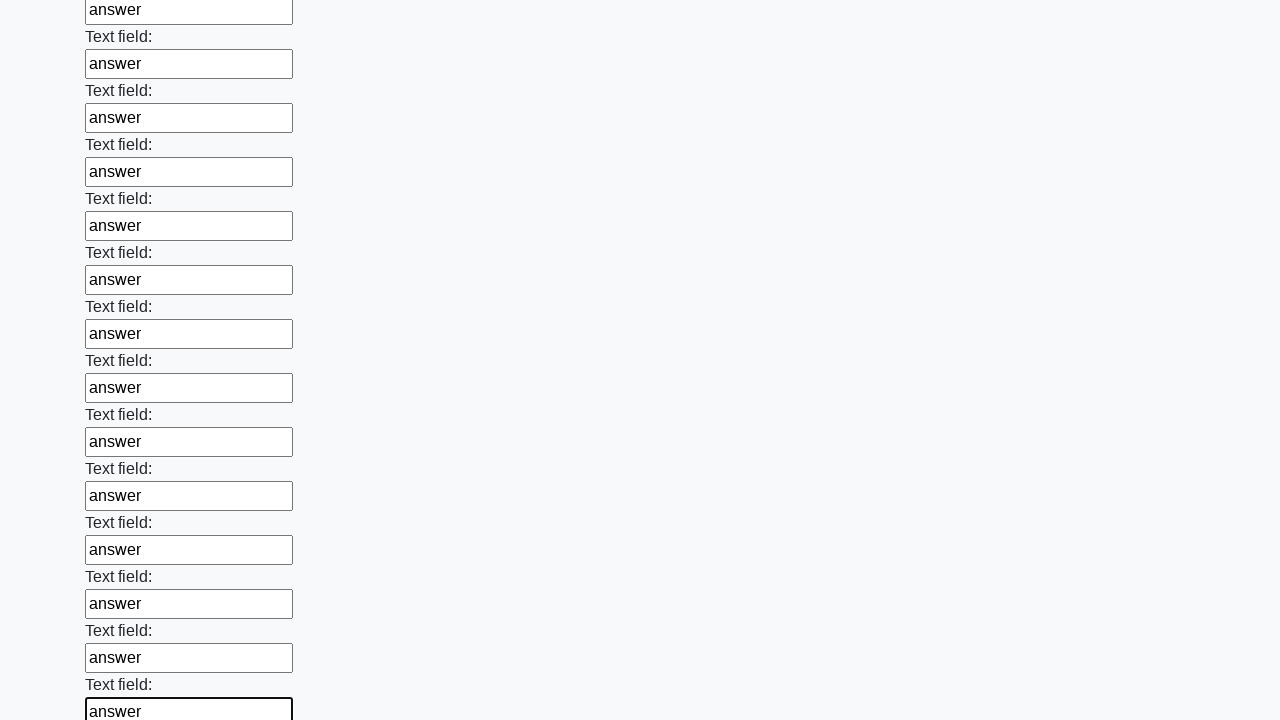

Filled input field with 'answer' on input >> nth=74
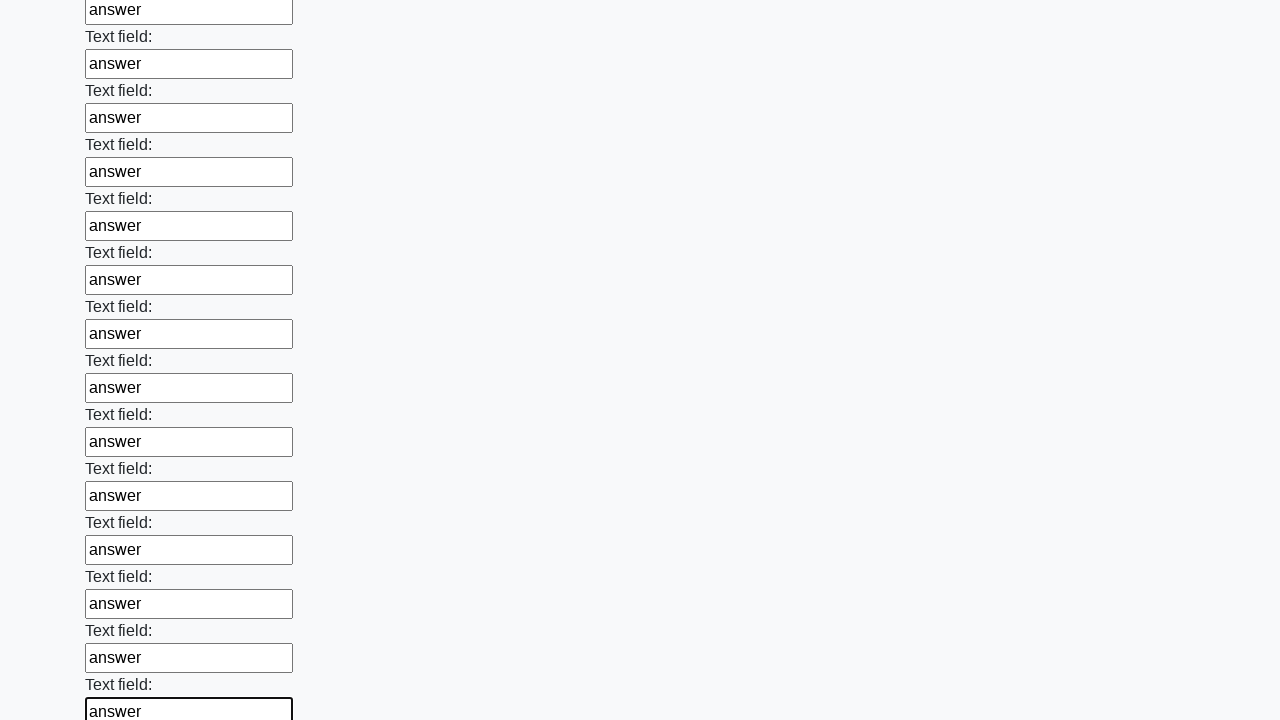

Filled input field with 'answer' on input >> nth=75
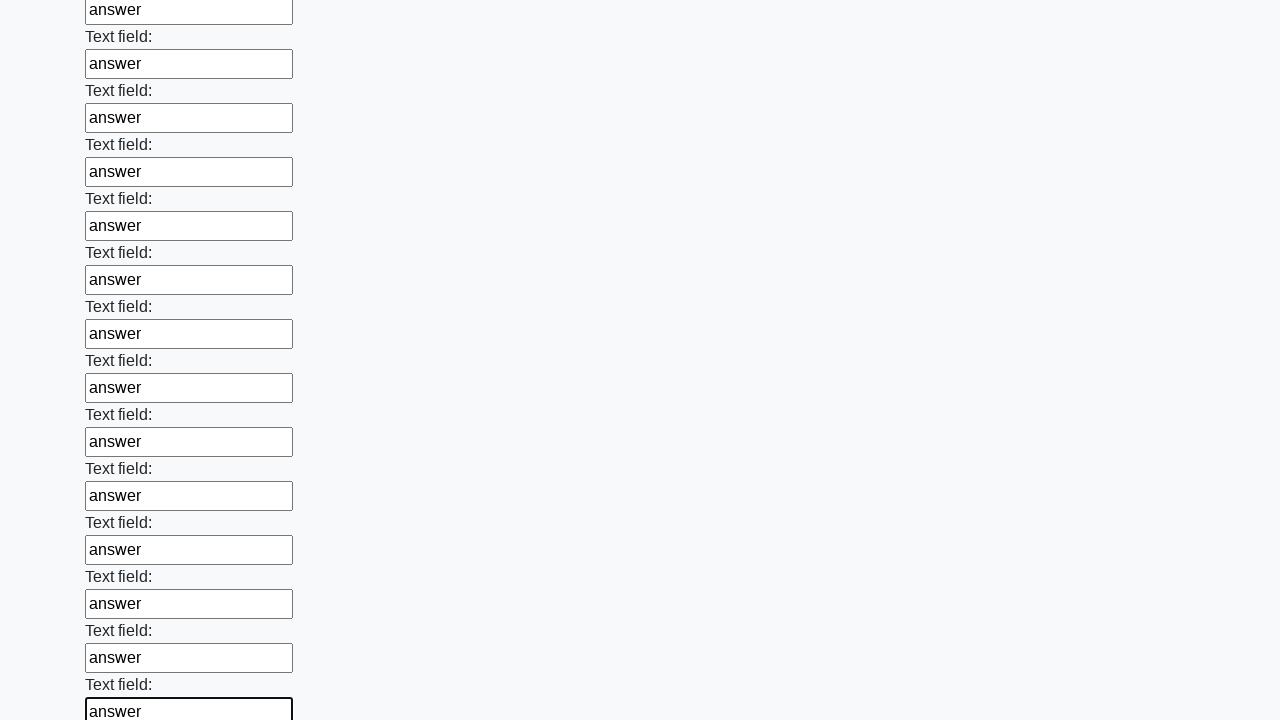

Filled input field with 'answer' on input >> nth=76
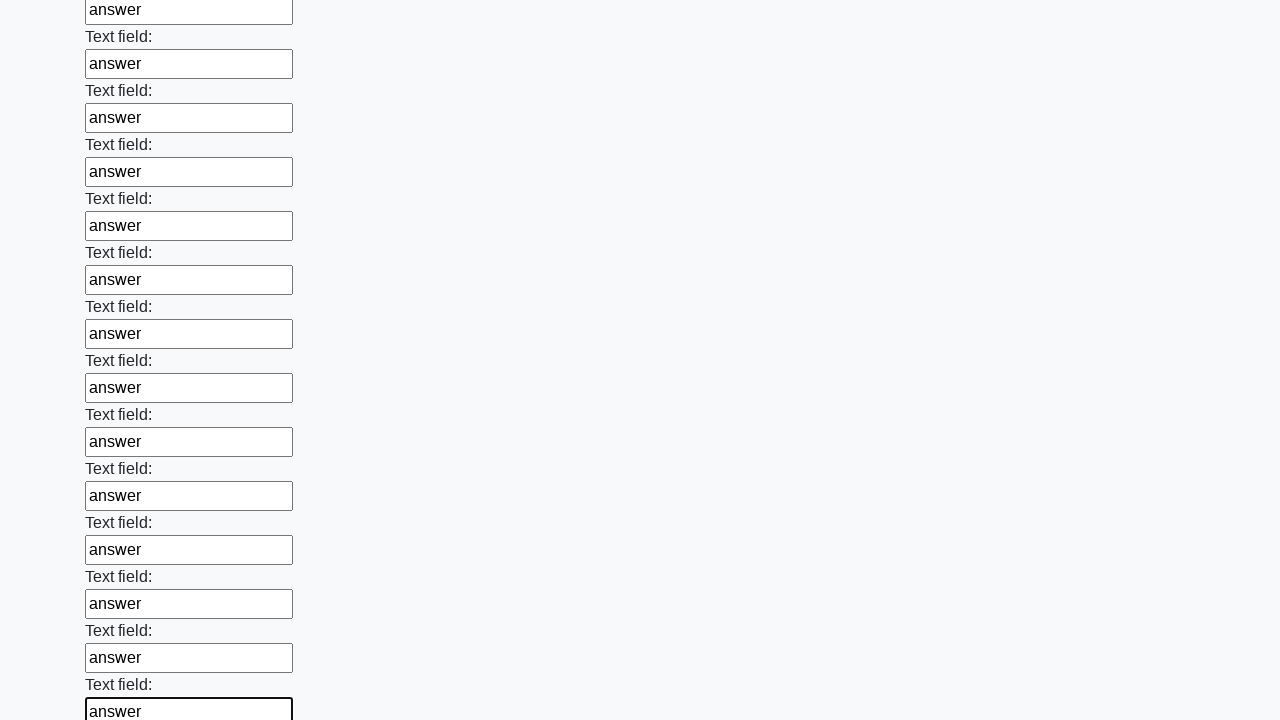

Filled input field with 'answer' on input >> nth=77
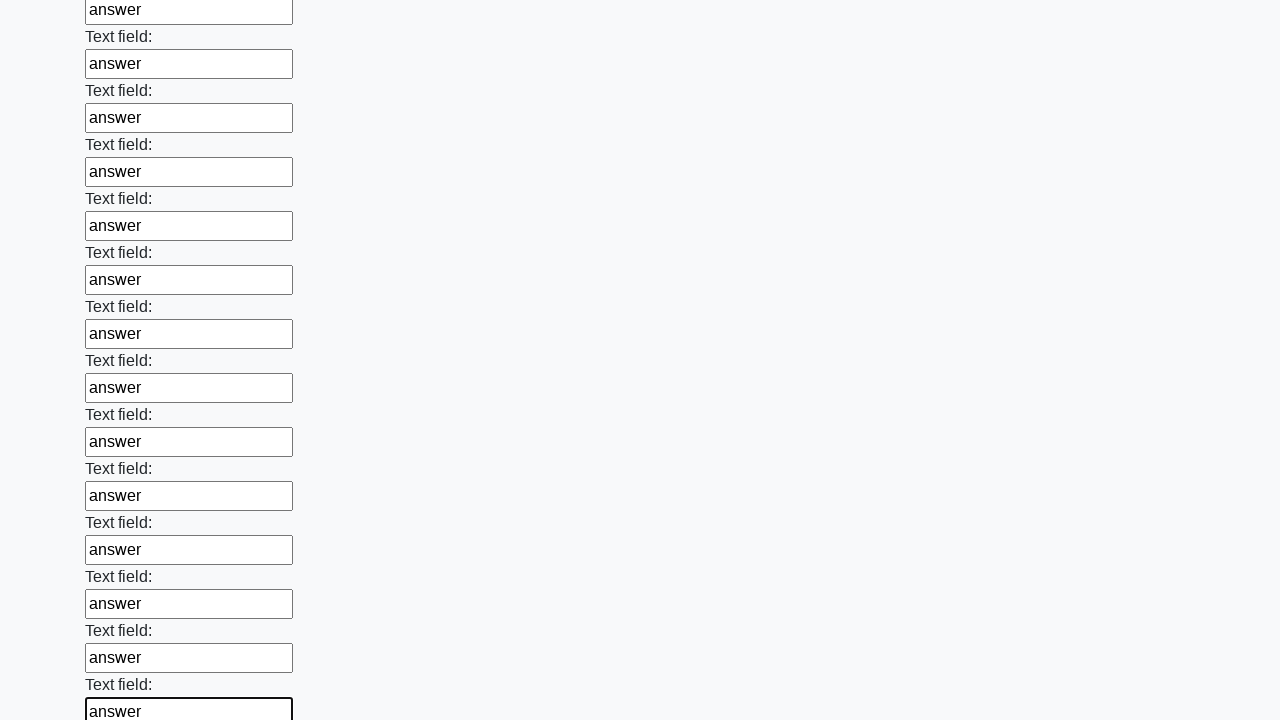

Filled input field with 'answer' on input >> nth=78
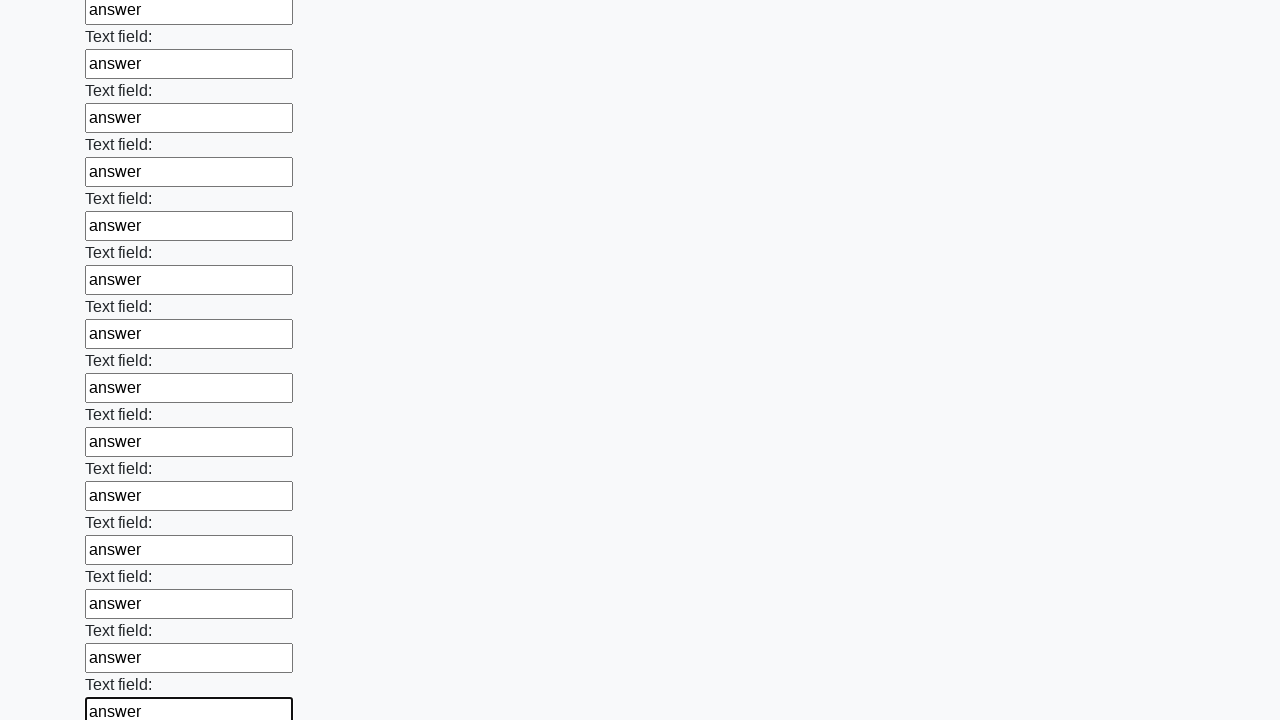

Filled input field with 'answer' on input >> nth=79
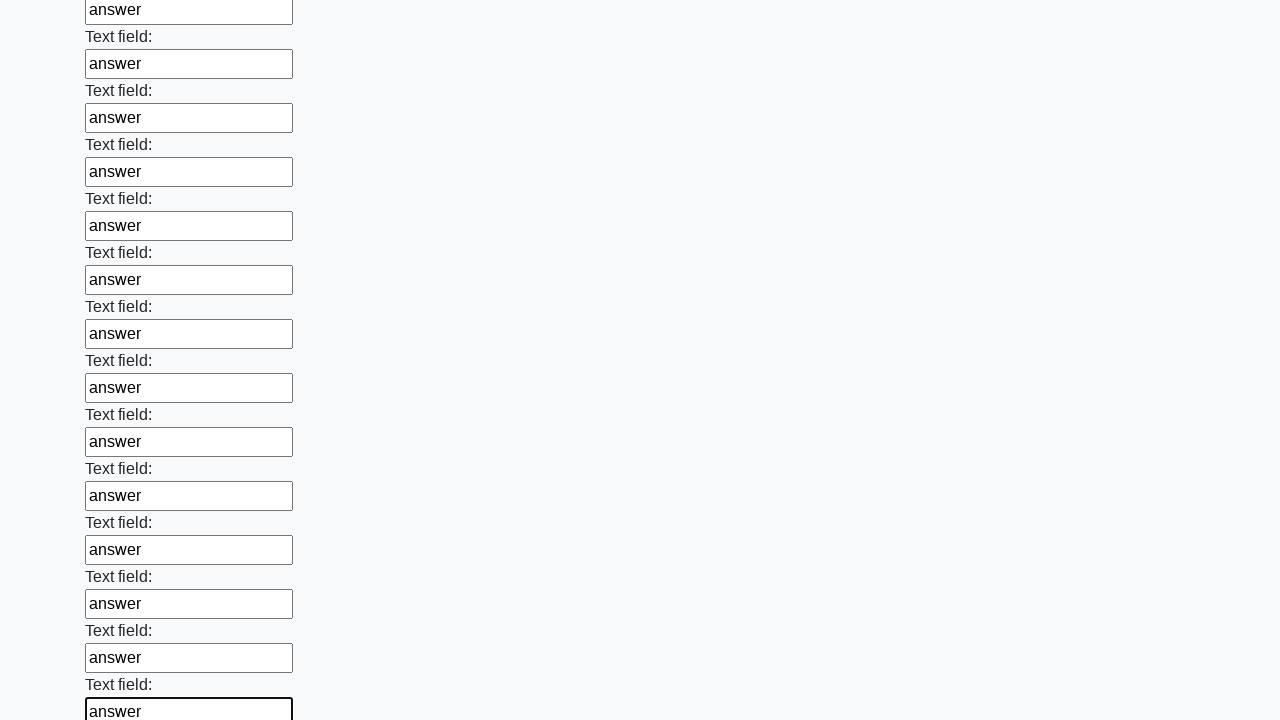

Filled input field with 'answer' on input >> nth=80
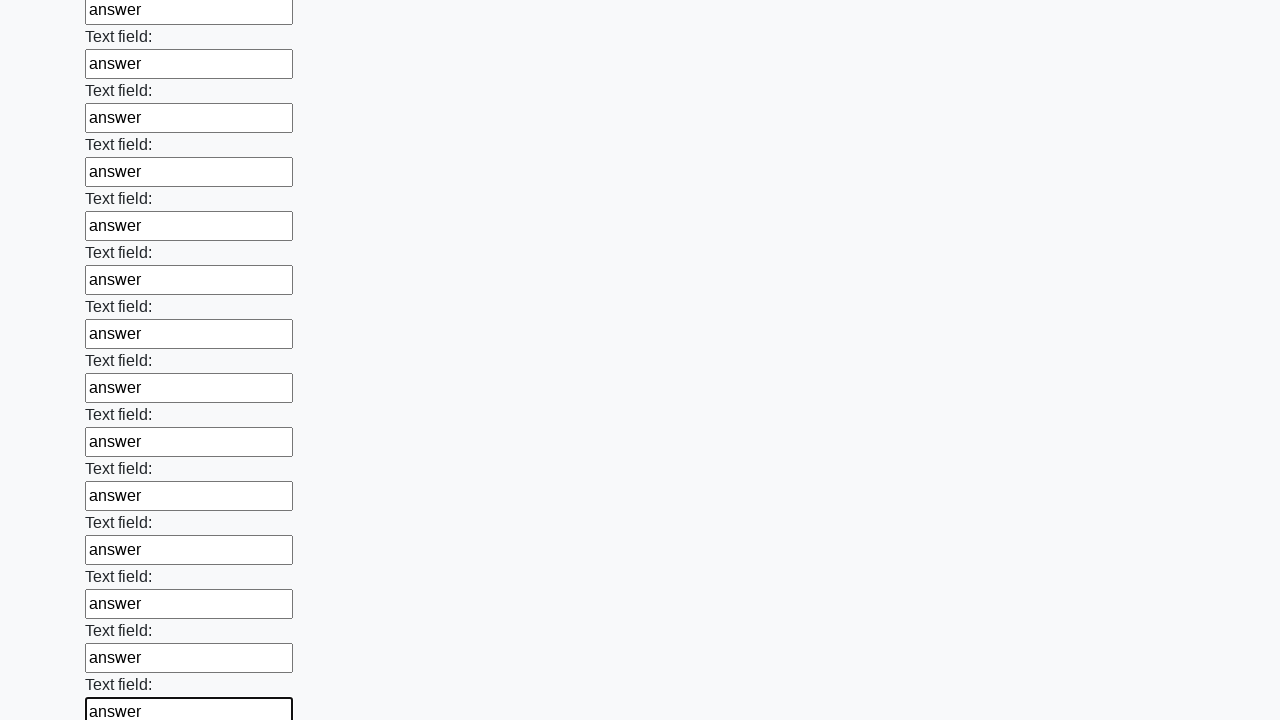

Filled input field with 'answer' on input >> nth=81
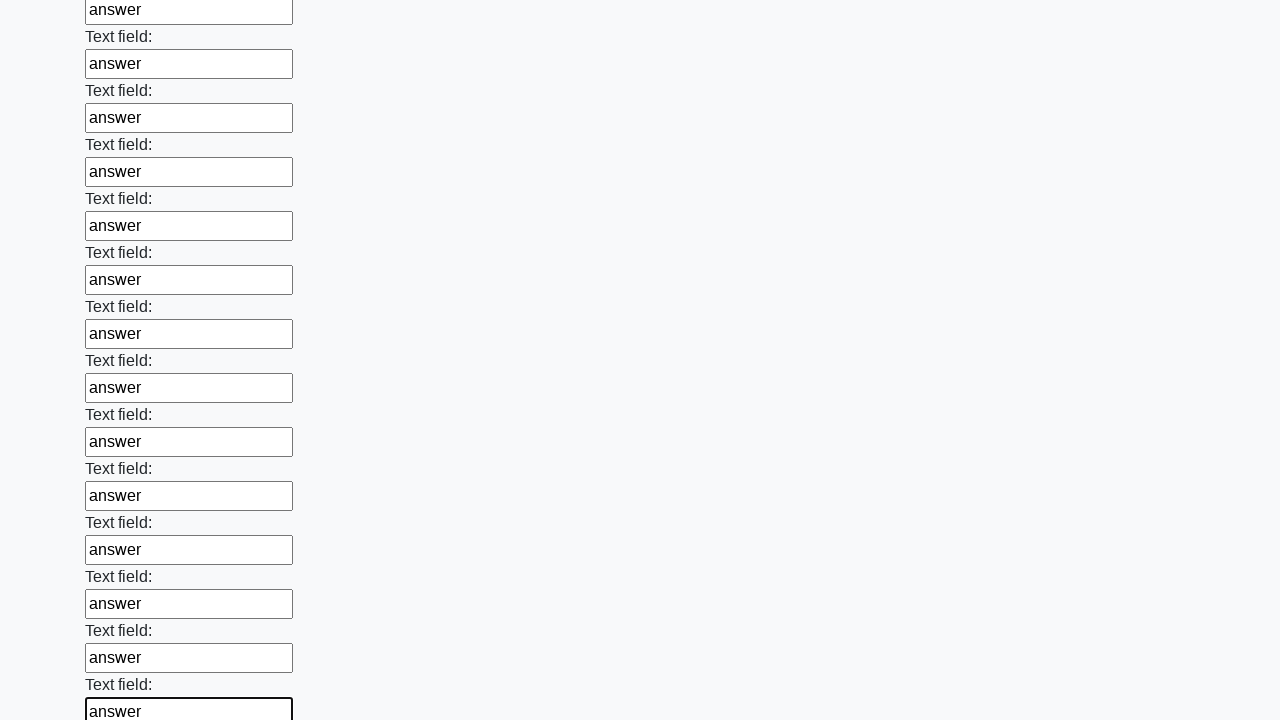

Filled input field with 'answer' on input >> nth=82
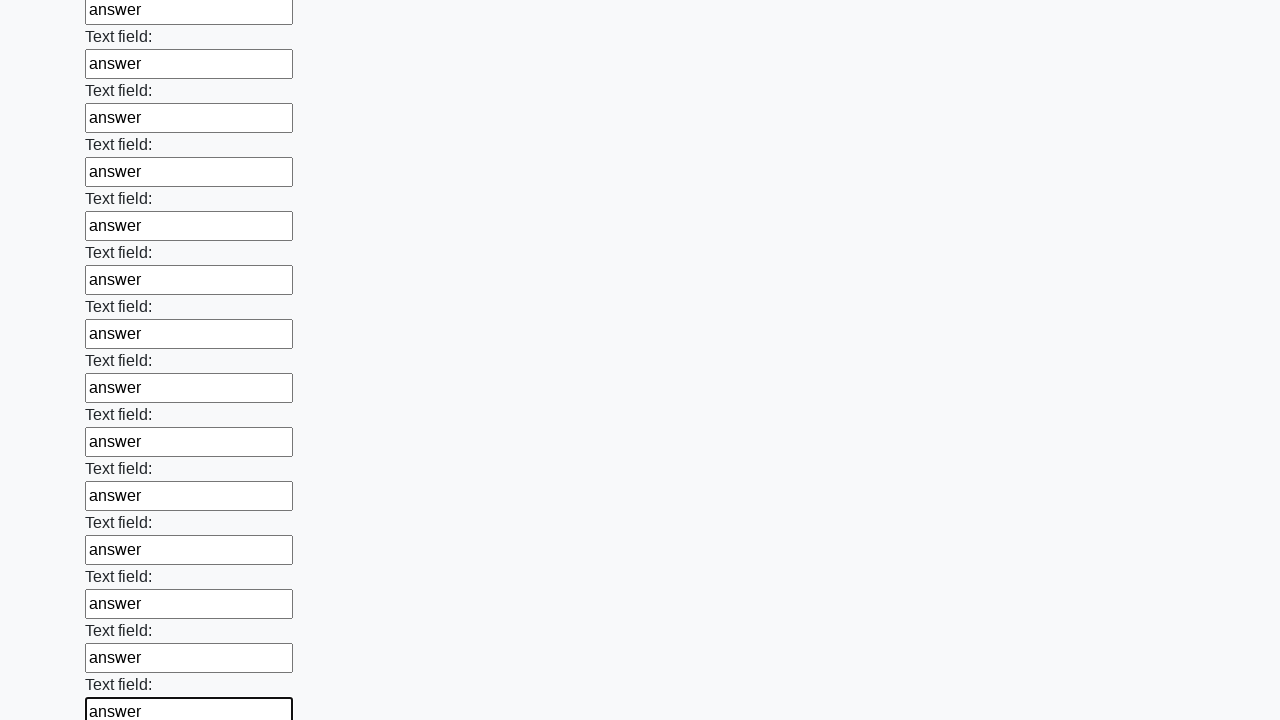

Filled input field with 'answer' on input >> nth=83
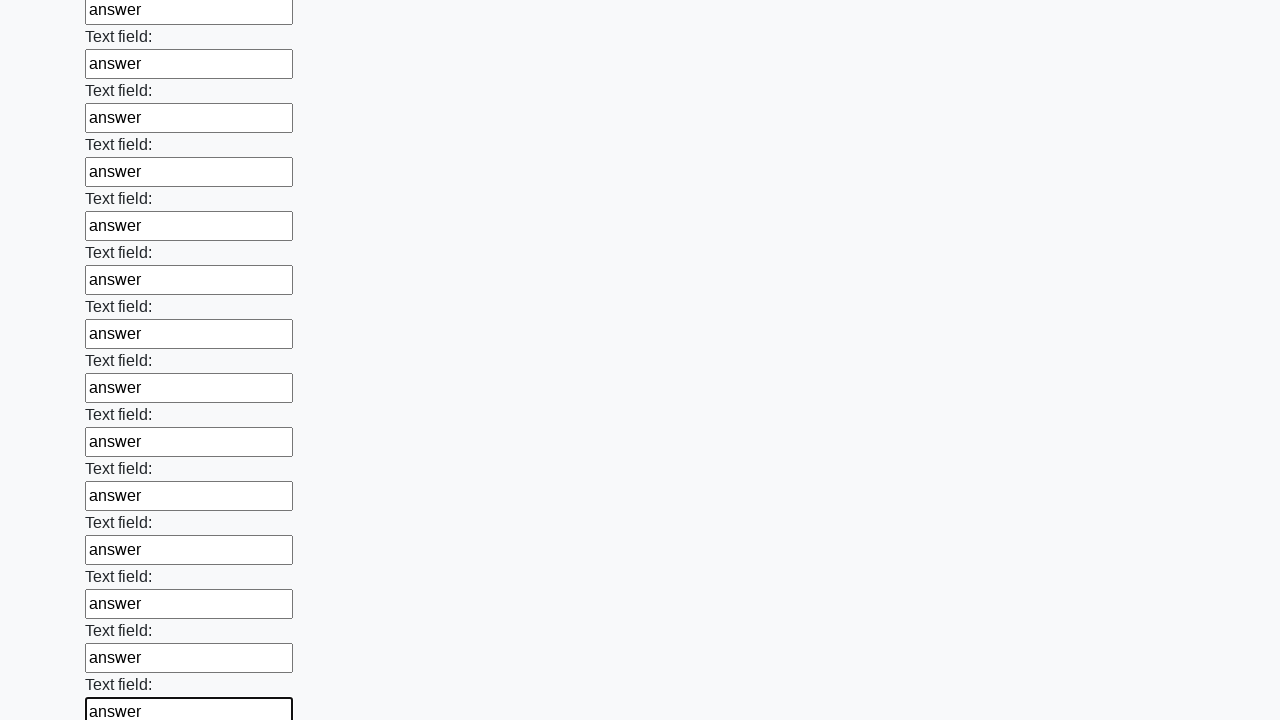

Filled input field with 'answer' on input >> nth=84
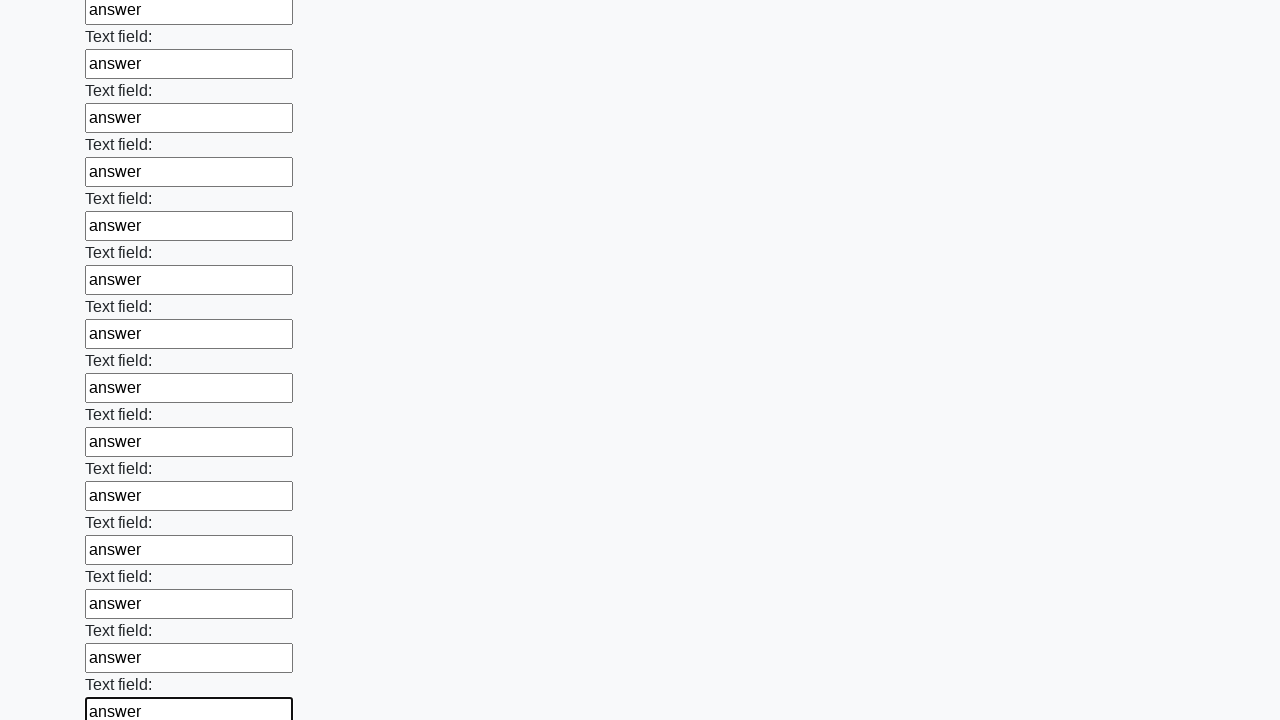

Filled input field with 'answer' on input >> nth=85
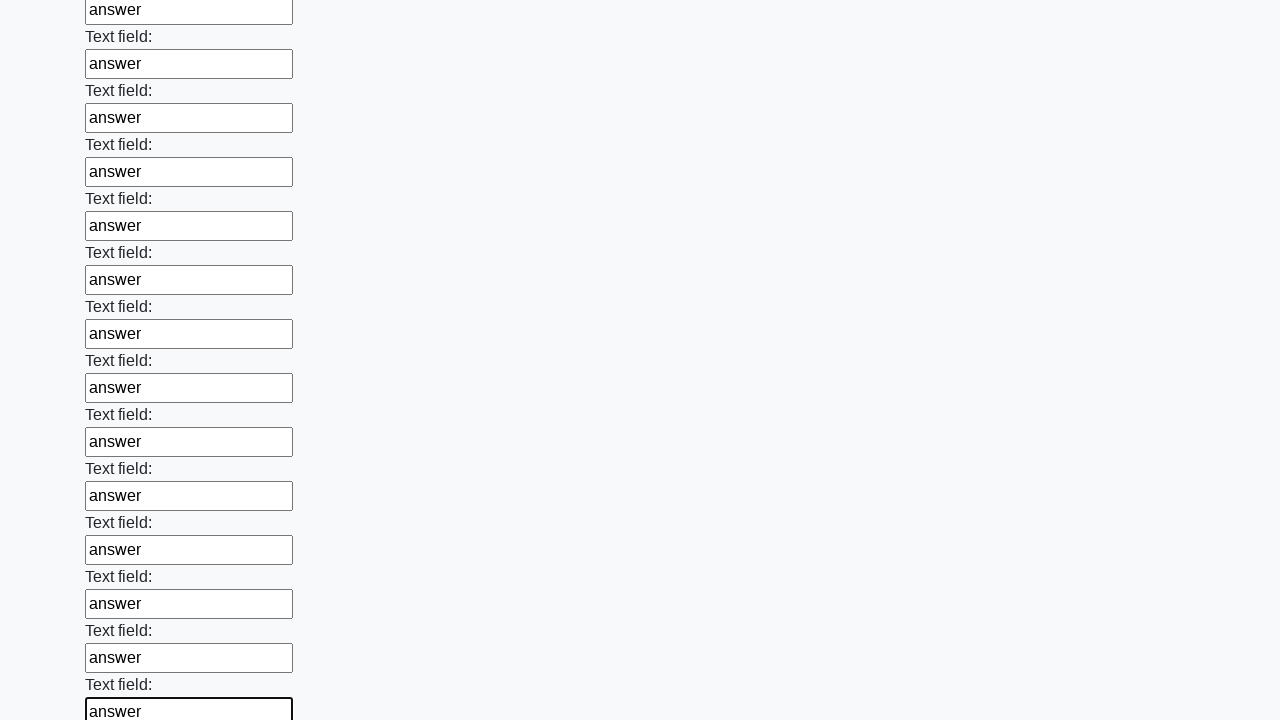

Filled input field with 'answer' on input >> nth=86
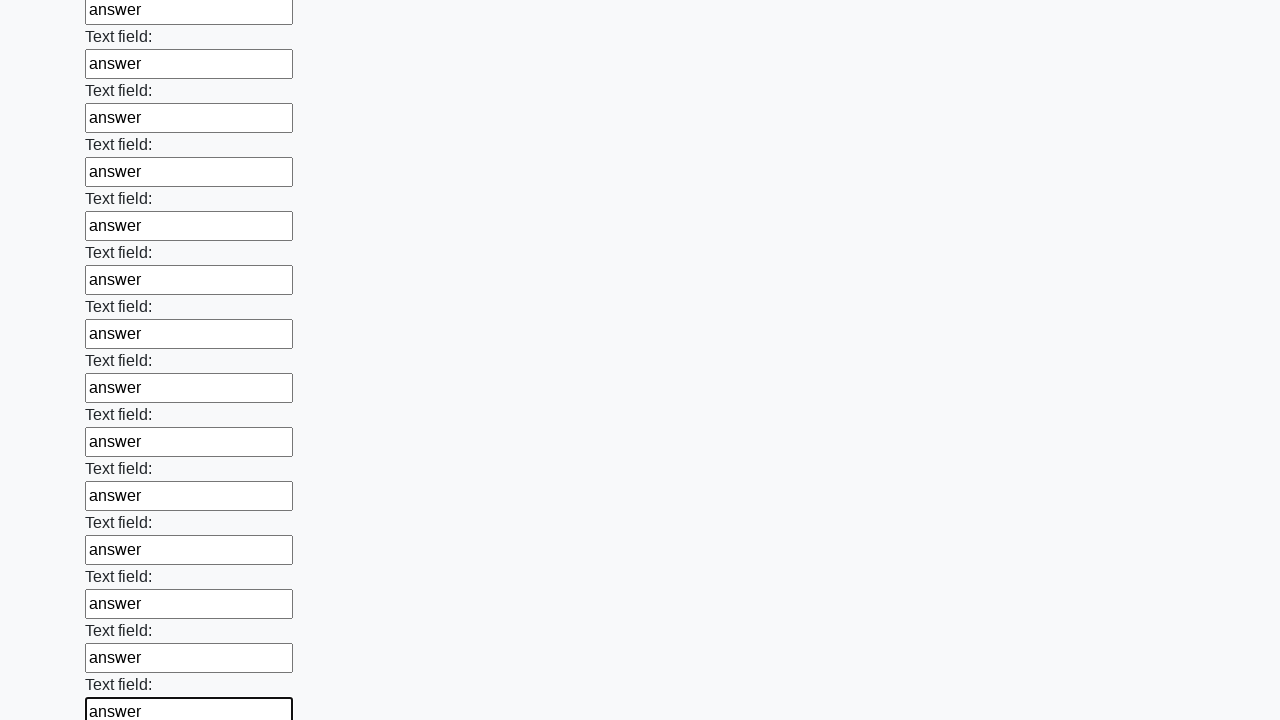

Filled input field with 'answer' on input >> nth=87
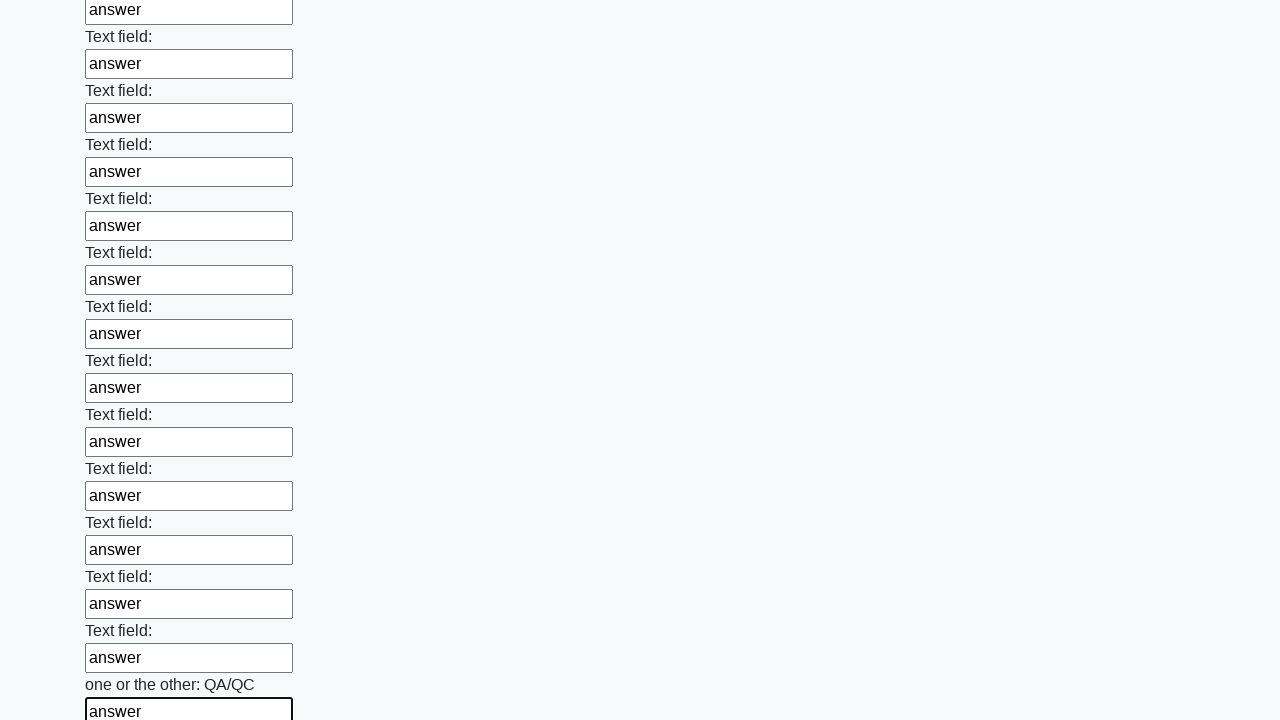

Filled input field with 'answer' on input >> nth=88
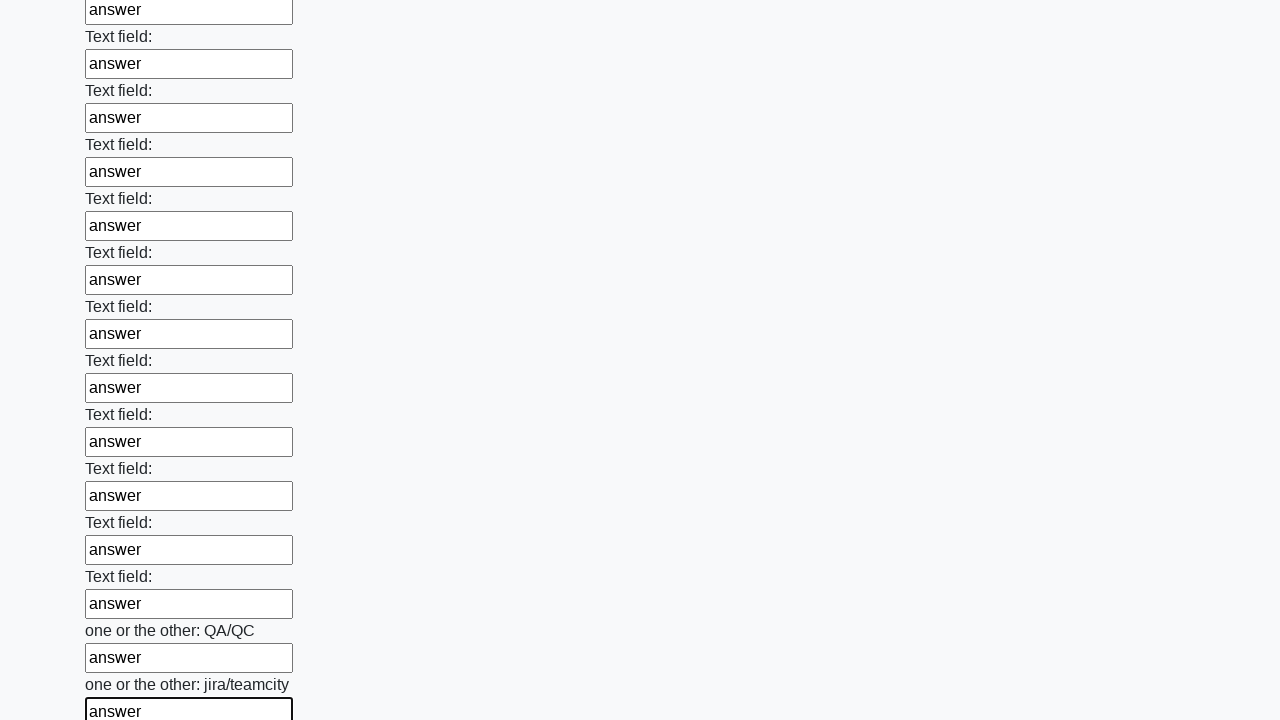

Filled input field with 'answer' on input >> nth=89
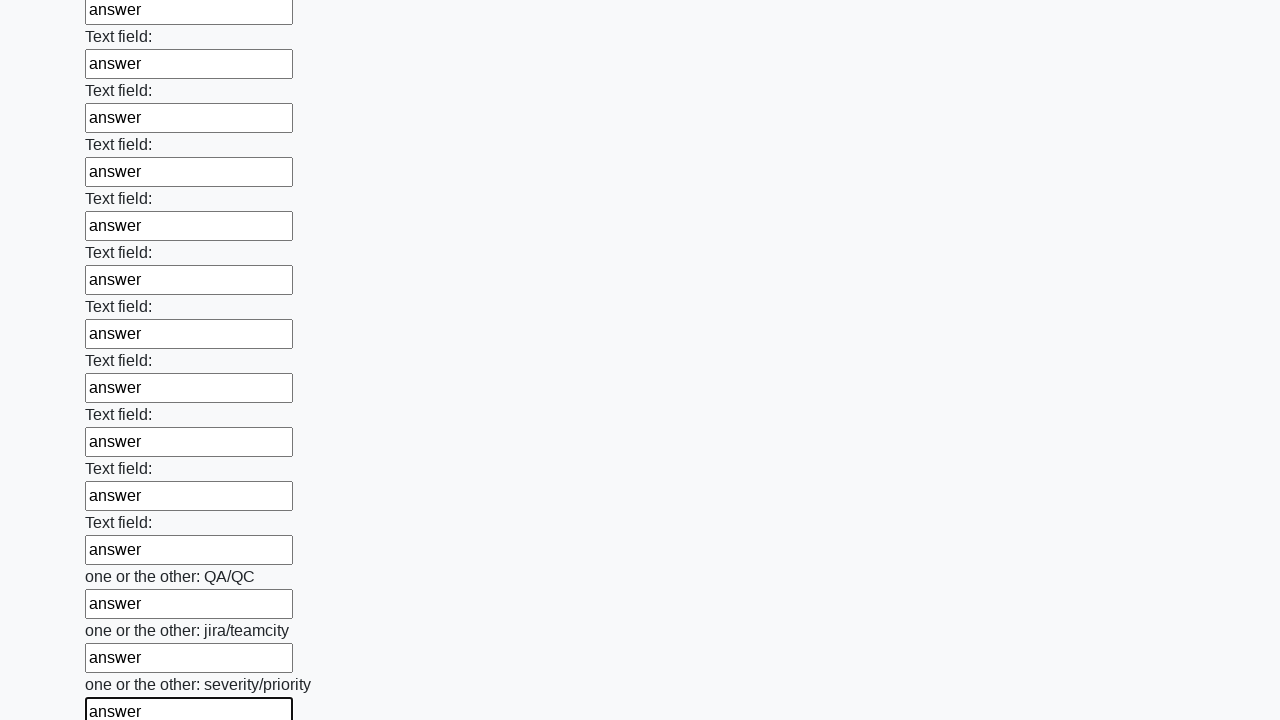

Filled input field with 'answer' on input >> nth=90
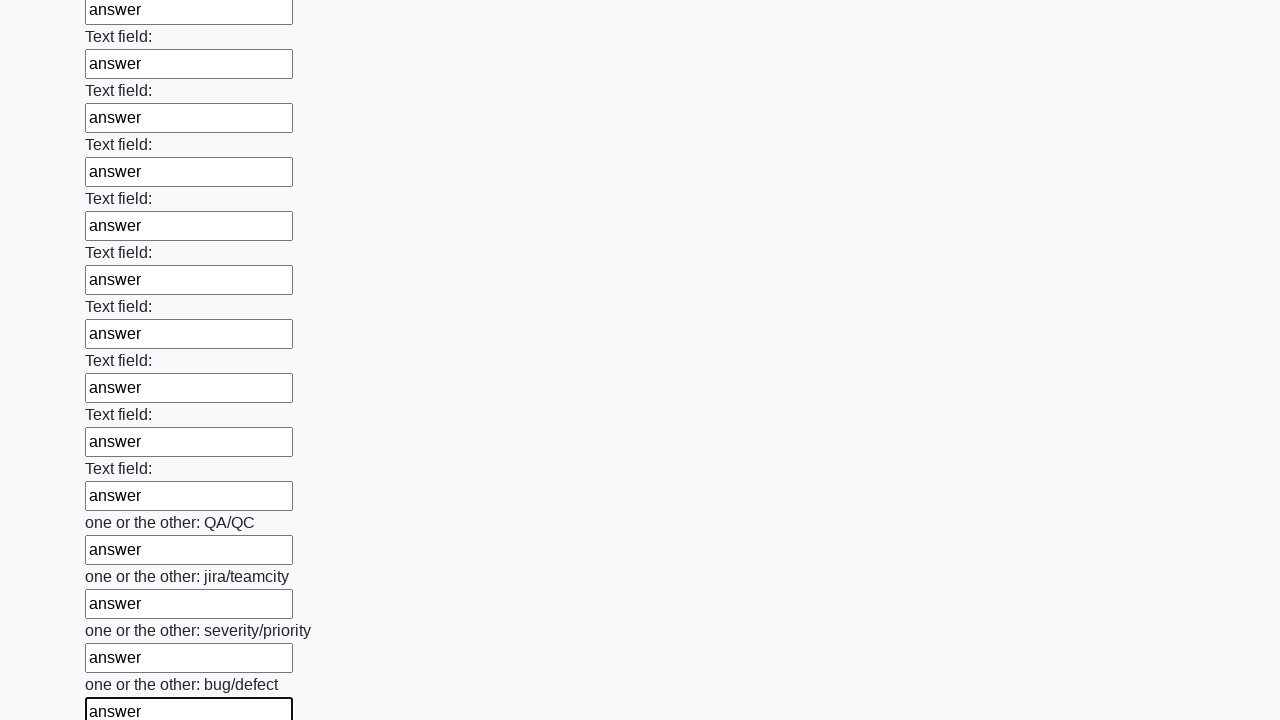

Filled input field with 'answer' on input >> nth=91
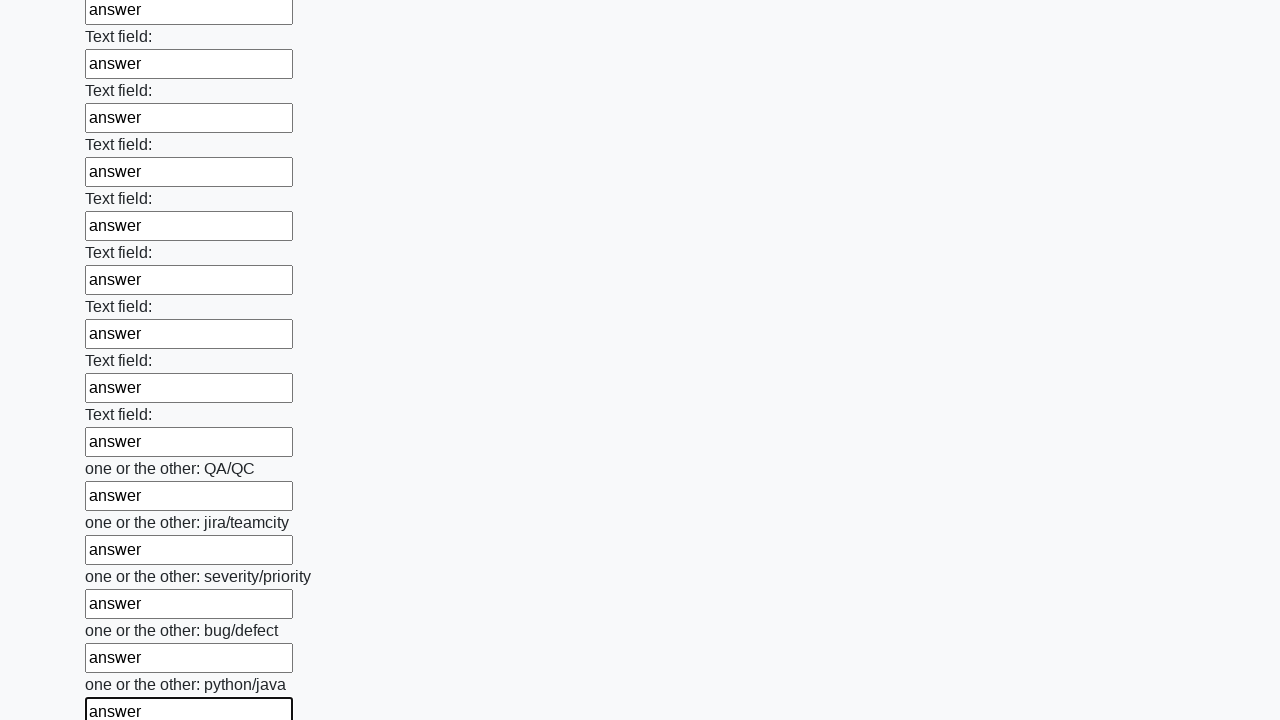

Filled input field with 'answer' on input >> nth=92
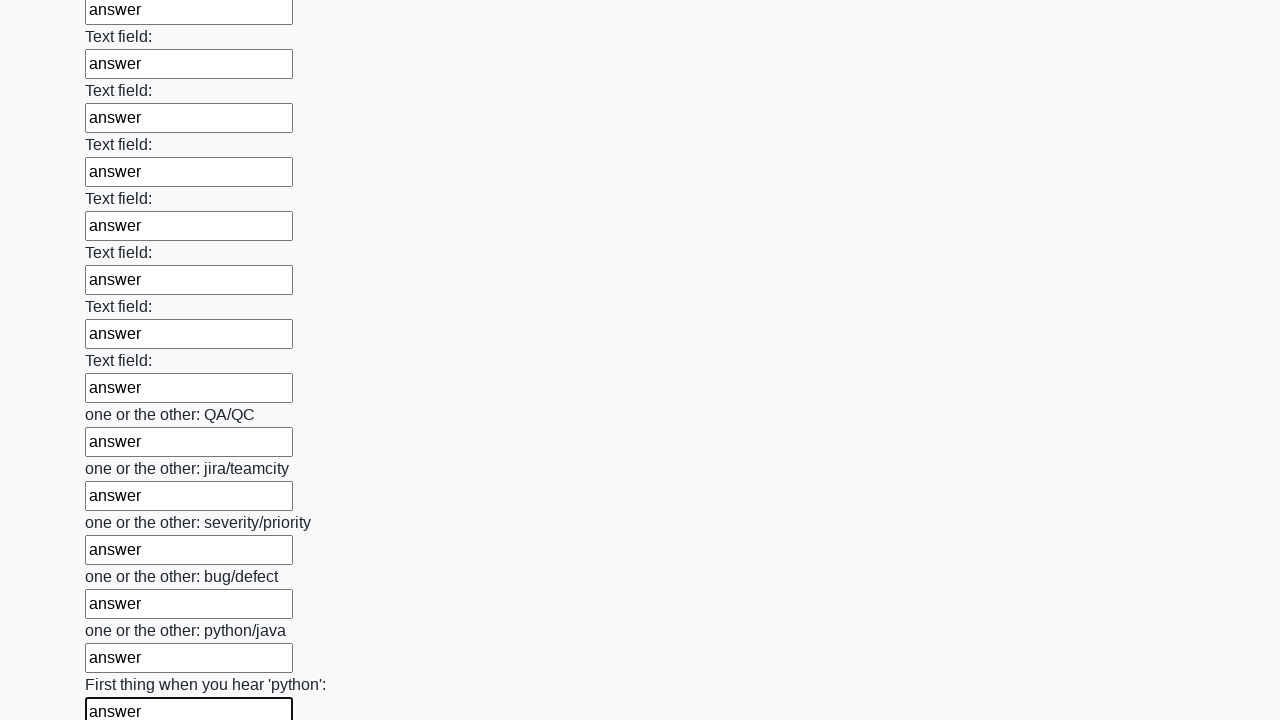

Filled input field with 'answer' on input >> nth=93
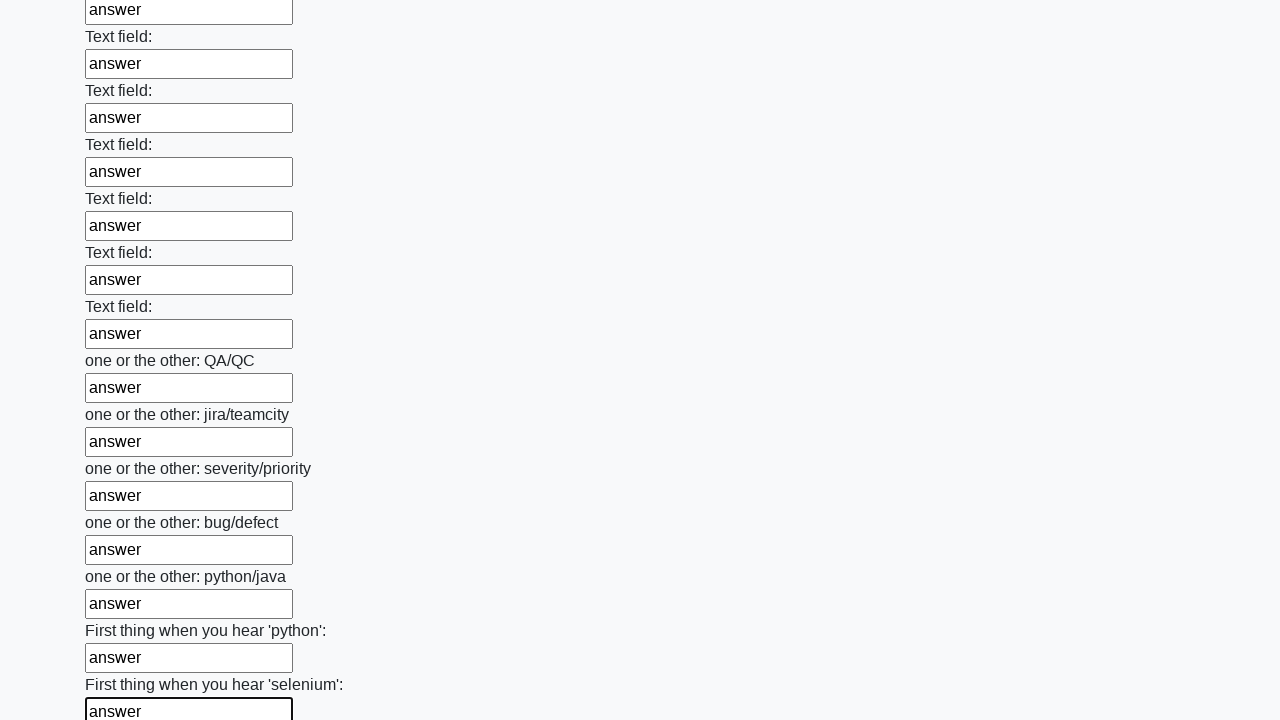

Filled input field with 'answer' on input >> nth=94
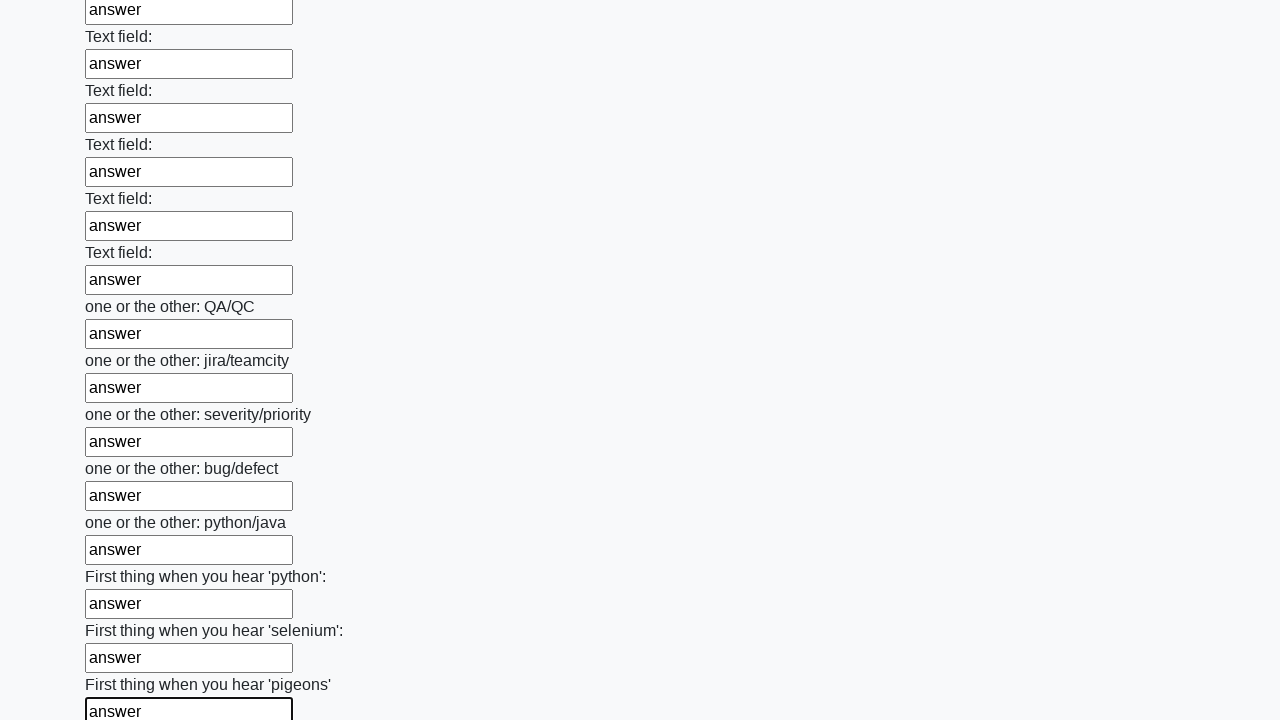

Filled input field with 'answer' on input >> nth=95
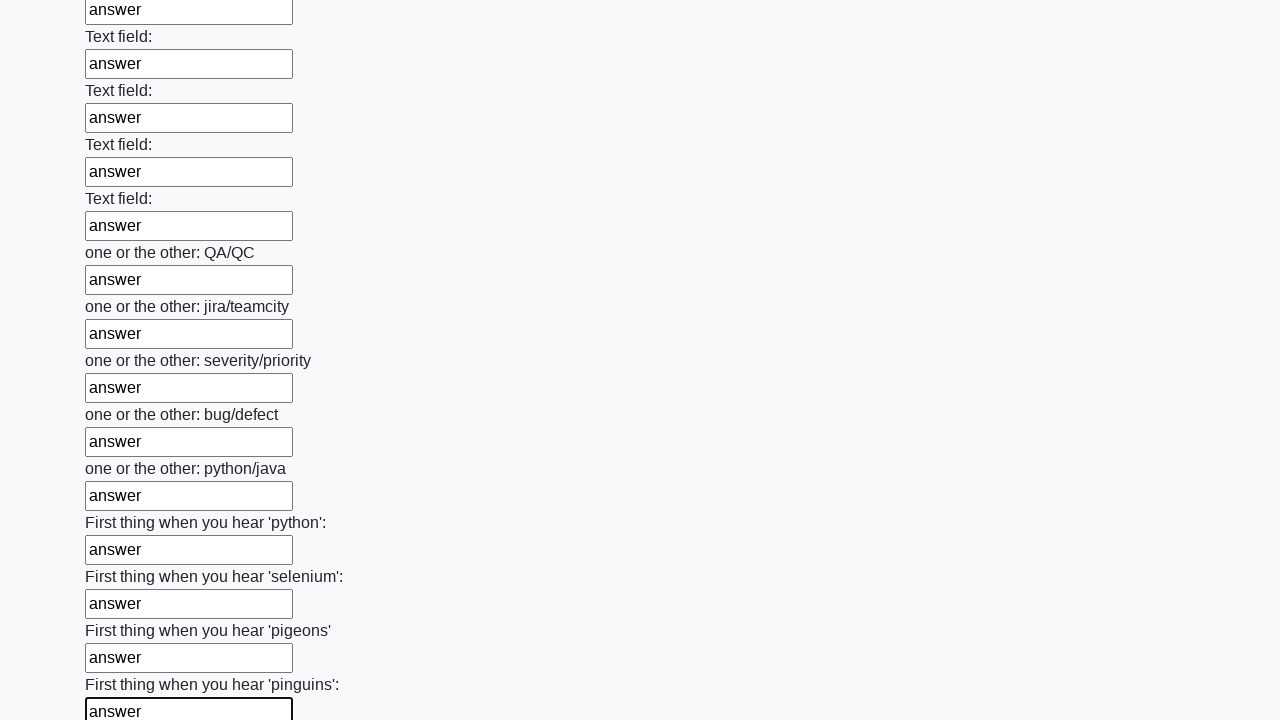

Filled input field with 'answer' on input >> nth=96
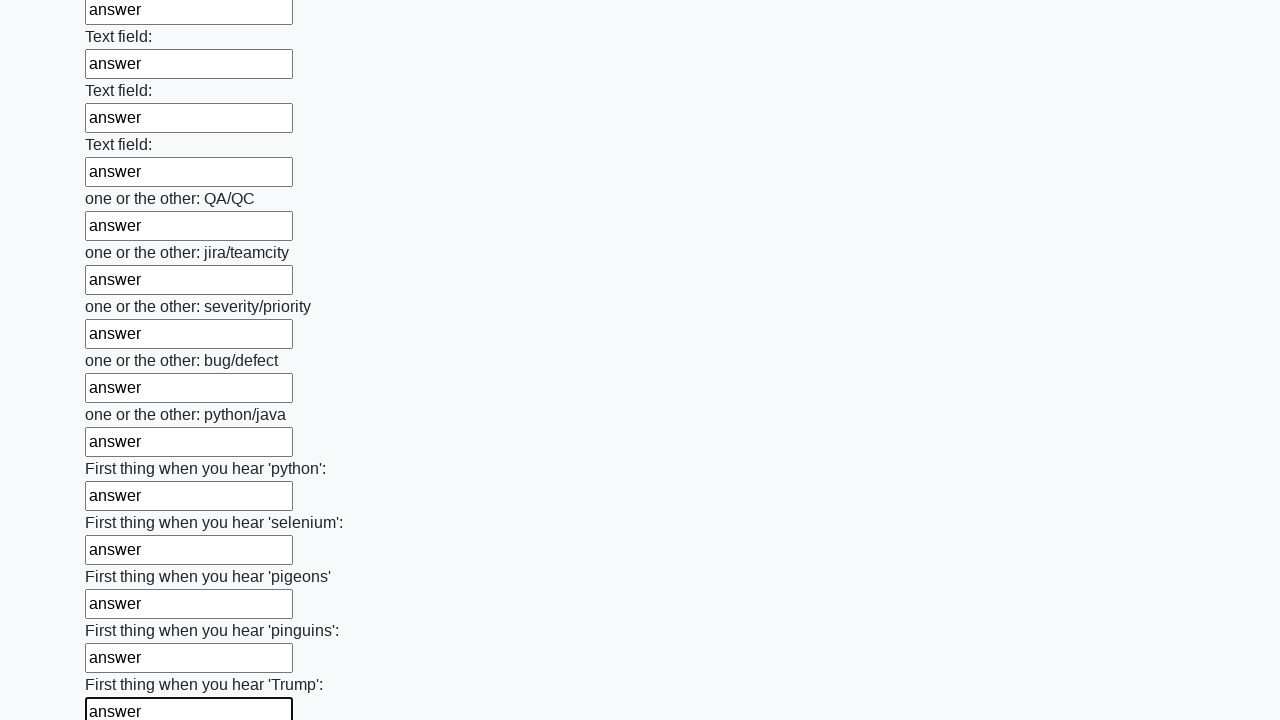

Filled input field with 'answer' on input >> nth=97
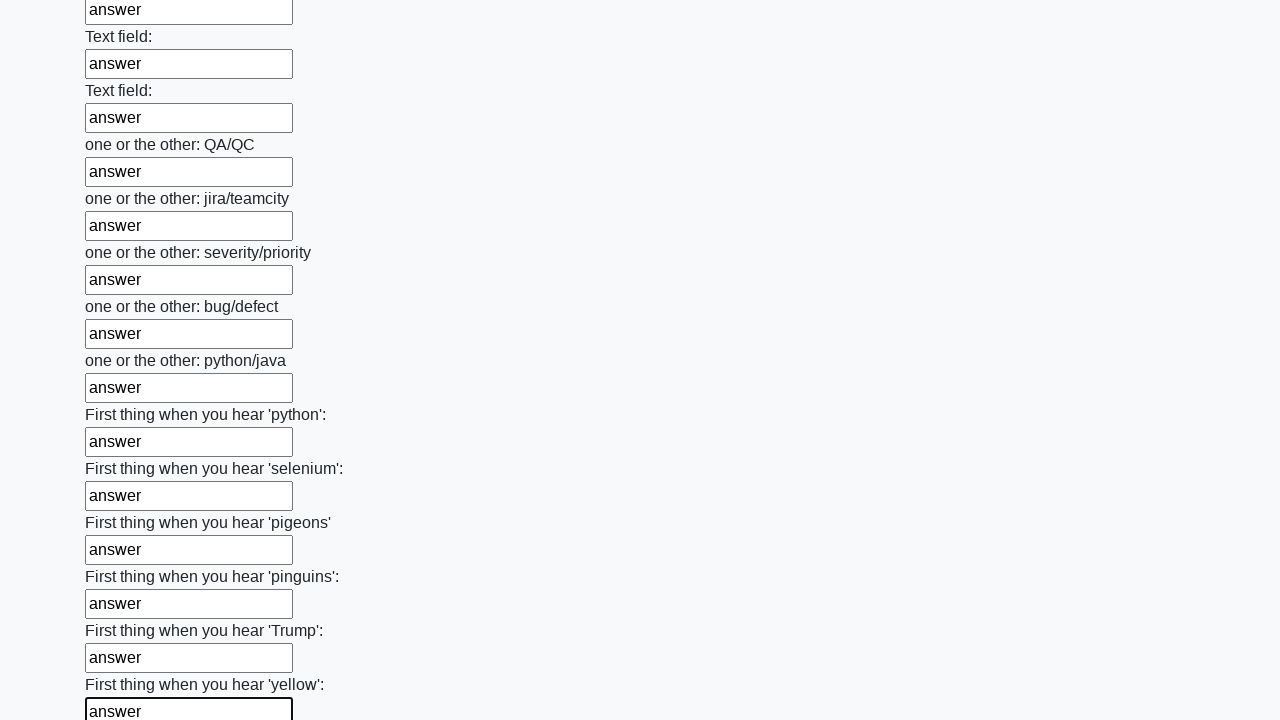

Filled input field with 'answer' on input >> nth=98
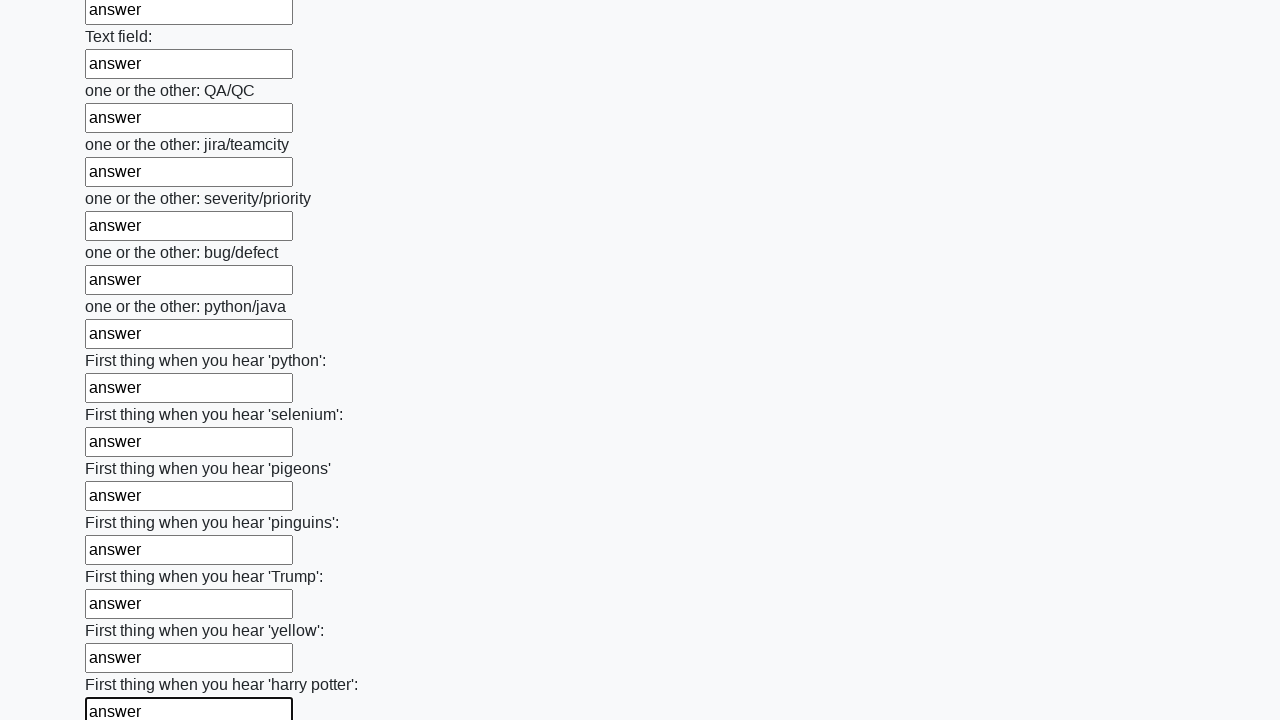

Filled input field with 'answer' on input >> nth=99
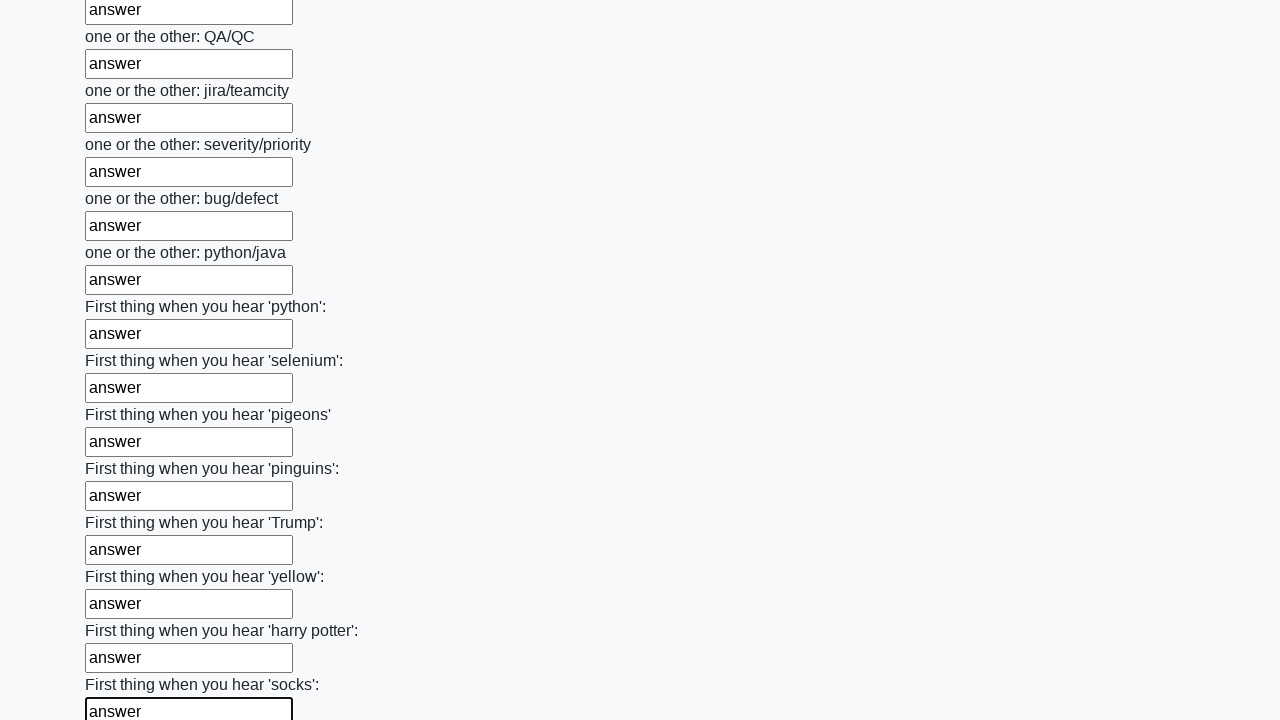

Clicked submit button to submit the form at (123, 611) on button.btn
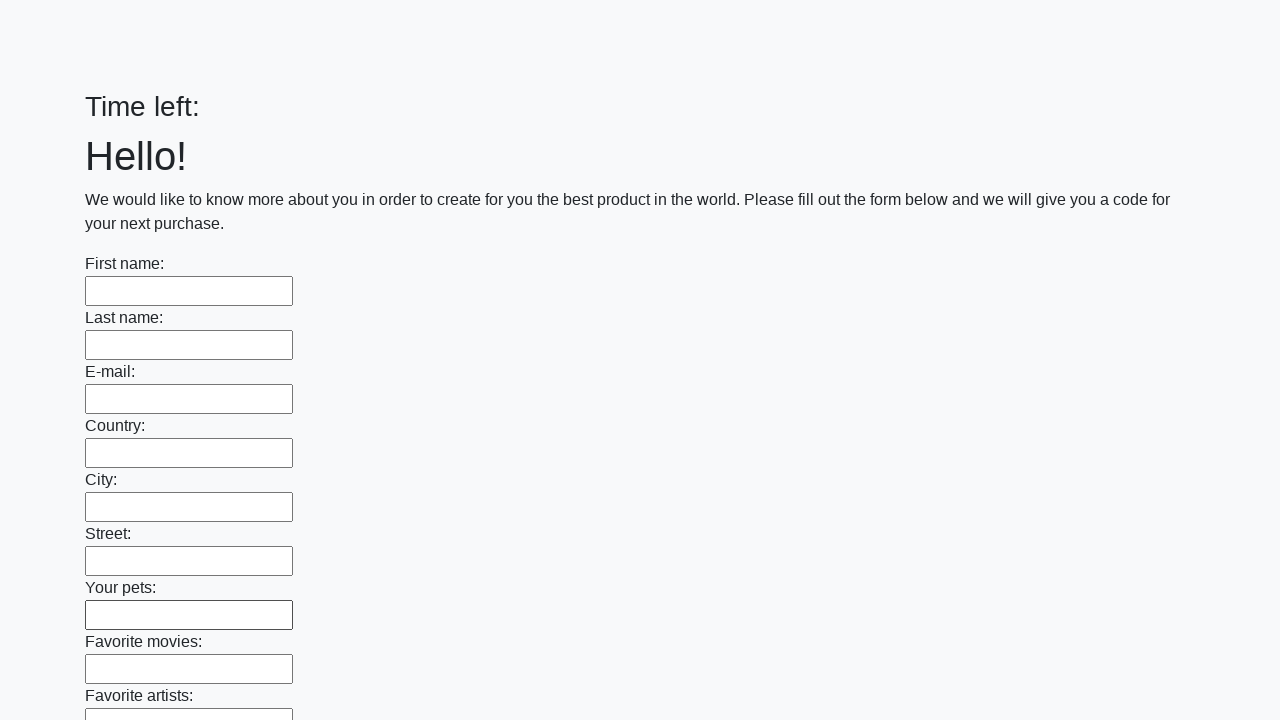

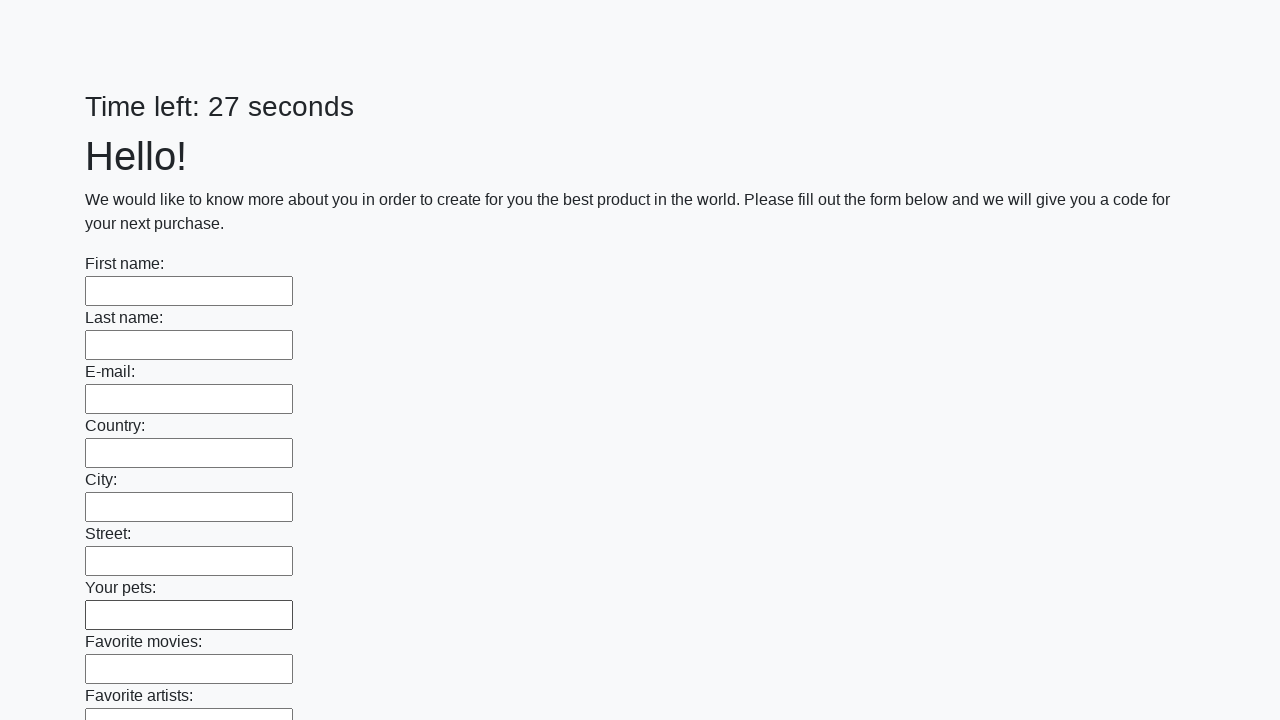